Tests the drag and drop slider functionality on LambdaTest's Selenium Playground by navigating to the slider page, selecting a slider with default value 15, and dragging it to reach value 95.

Starting URL: https://www.lambdatest.com/selenium-playground/

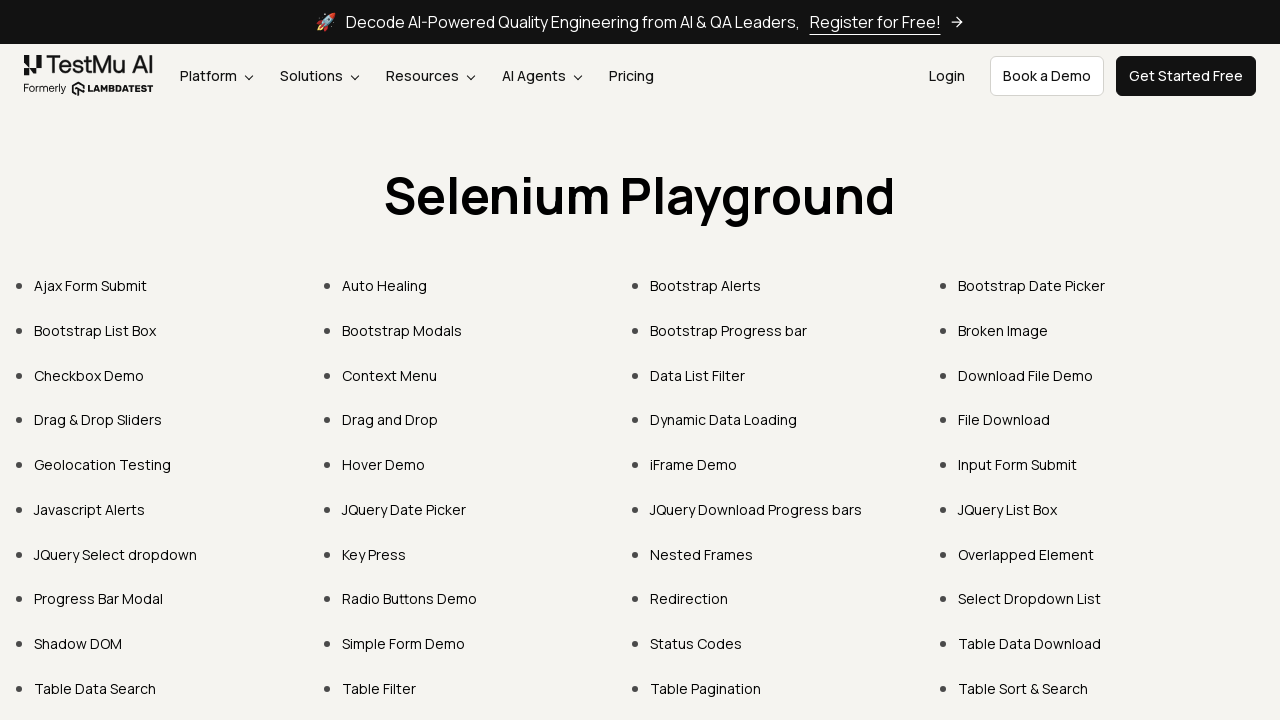

Clicked 'Drag & Drop Sliders' link at (98, 420) on a:has-text('Drag & Drop Sliders')
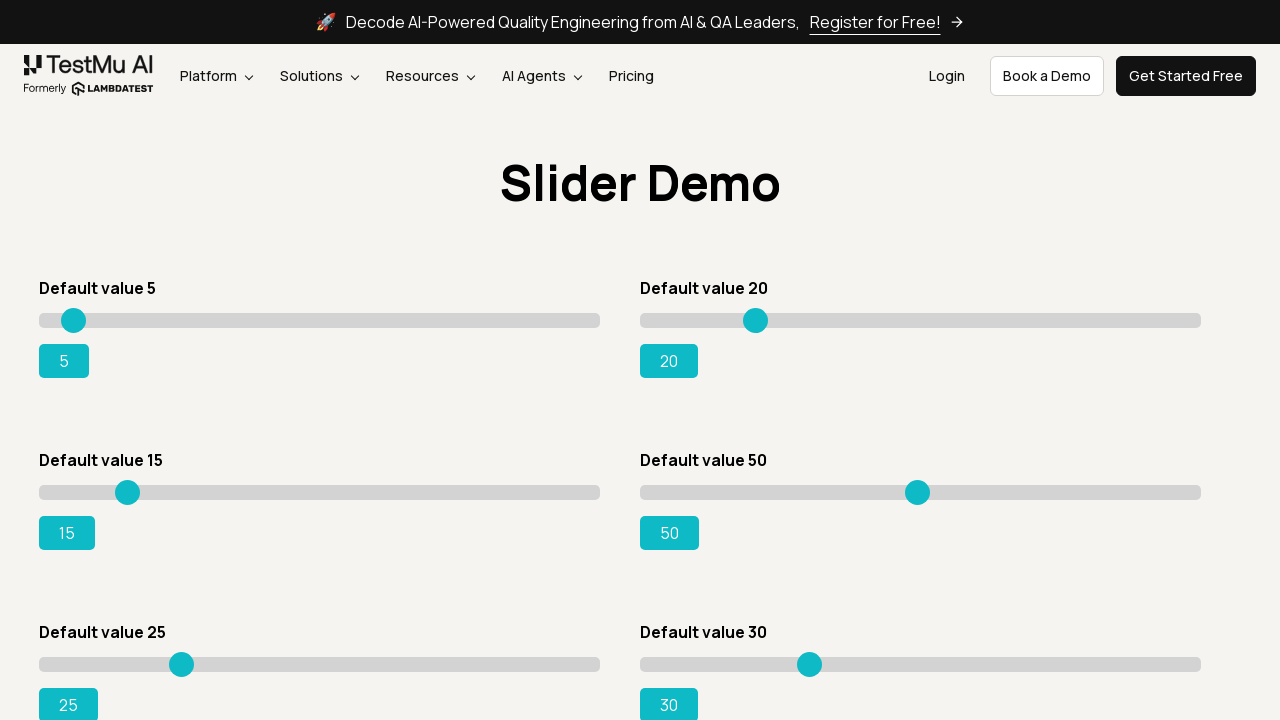

Slider page loaded and slider with value 15 is visible
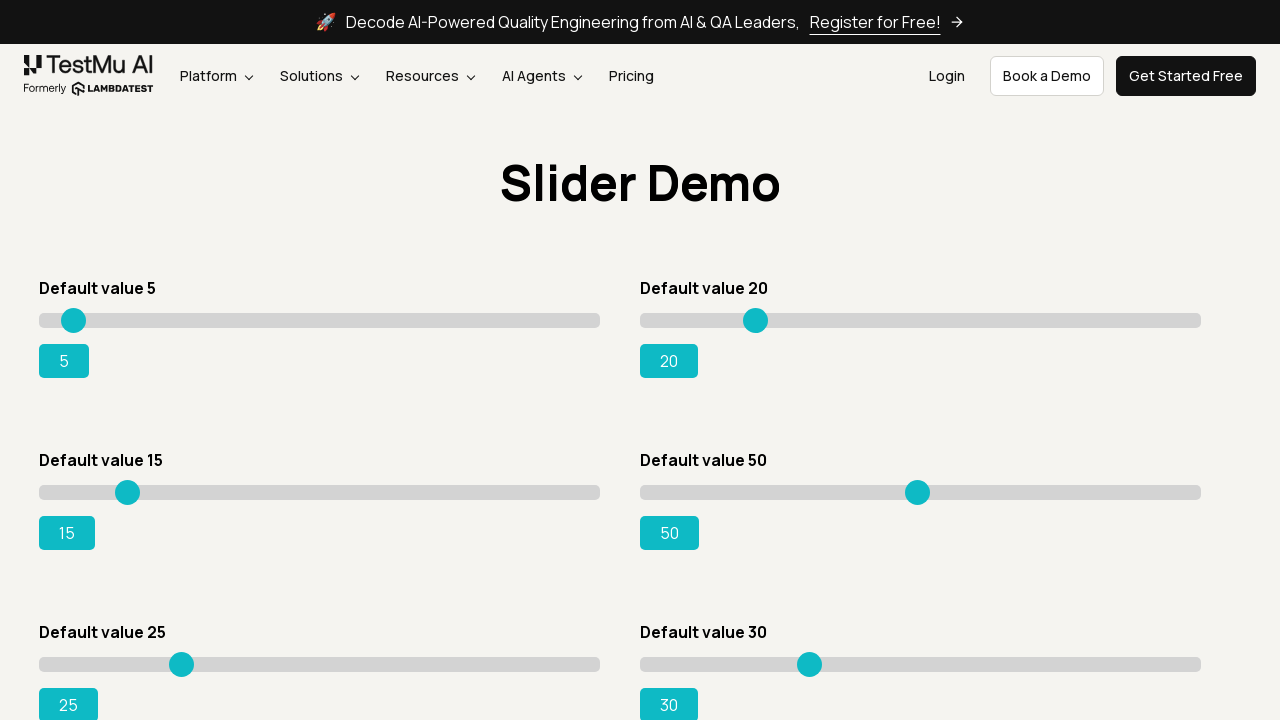

Located slider element with default value 15
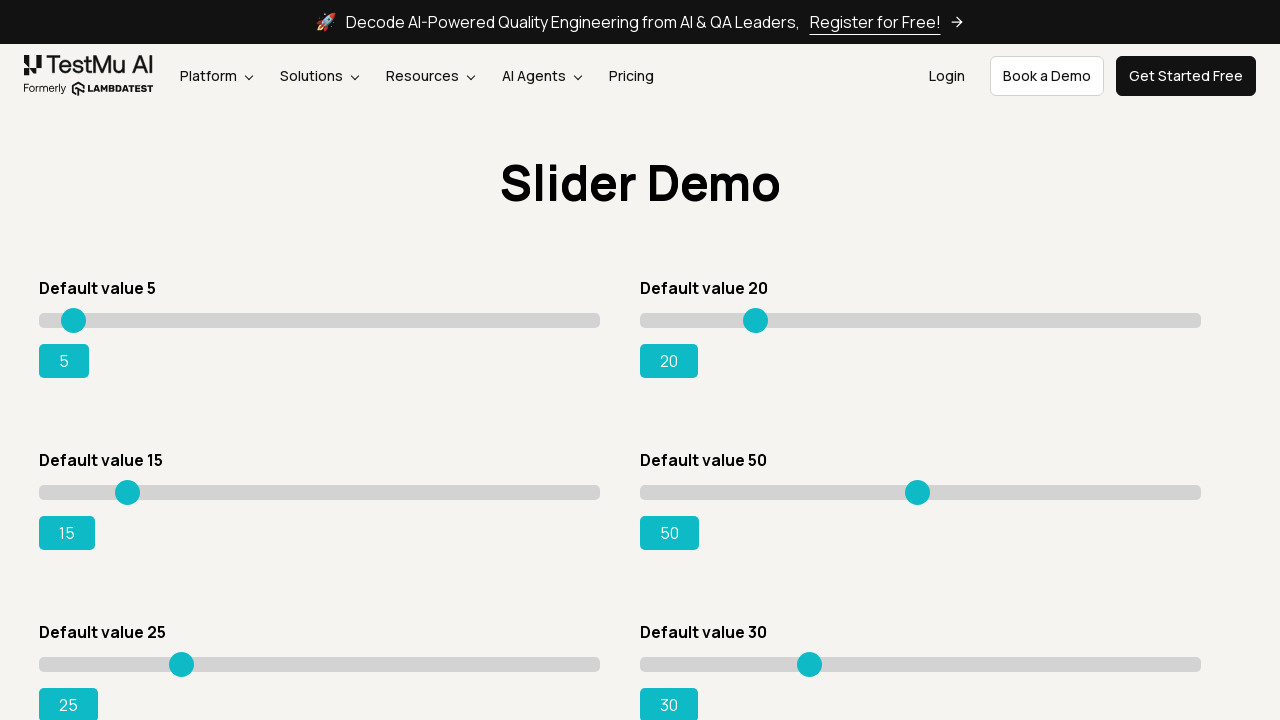

Clicked on slider to focus it at (320, 492) on input[value='15']
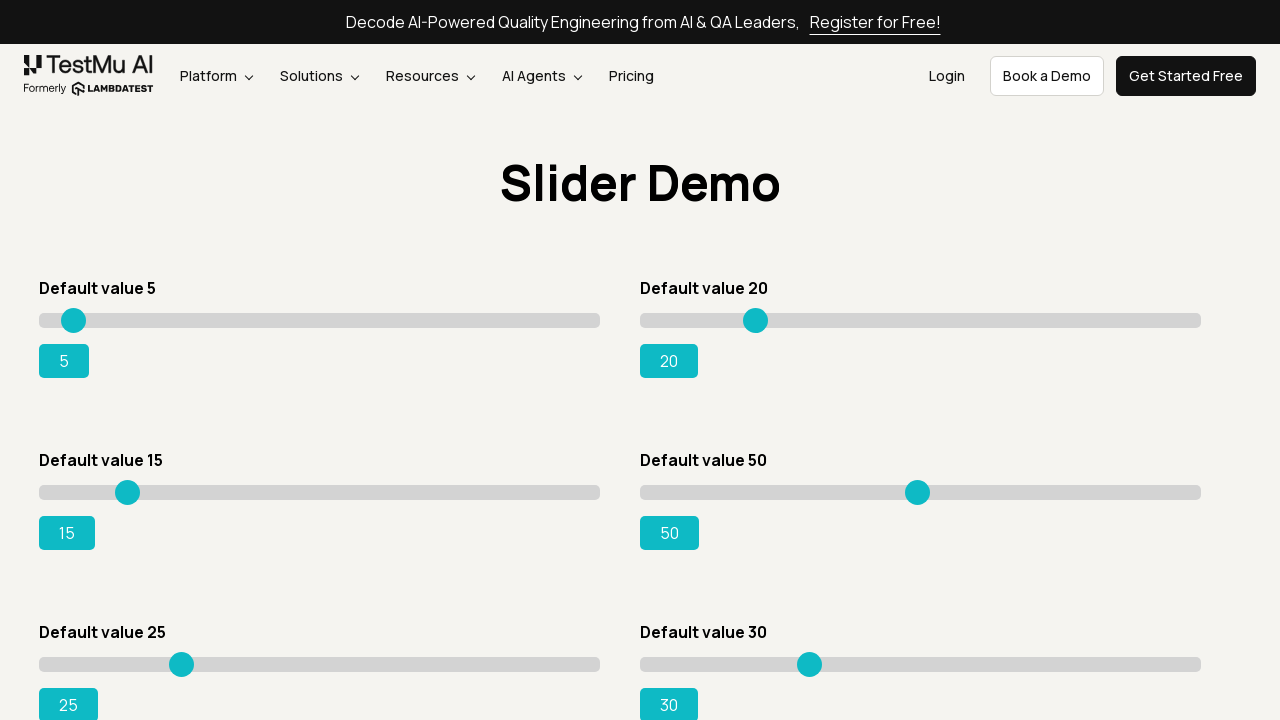

Pressed ArrowRight key 1 times to drag slider towards value 95 on input[value='15']
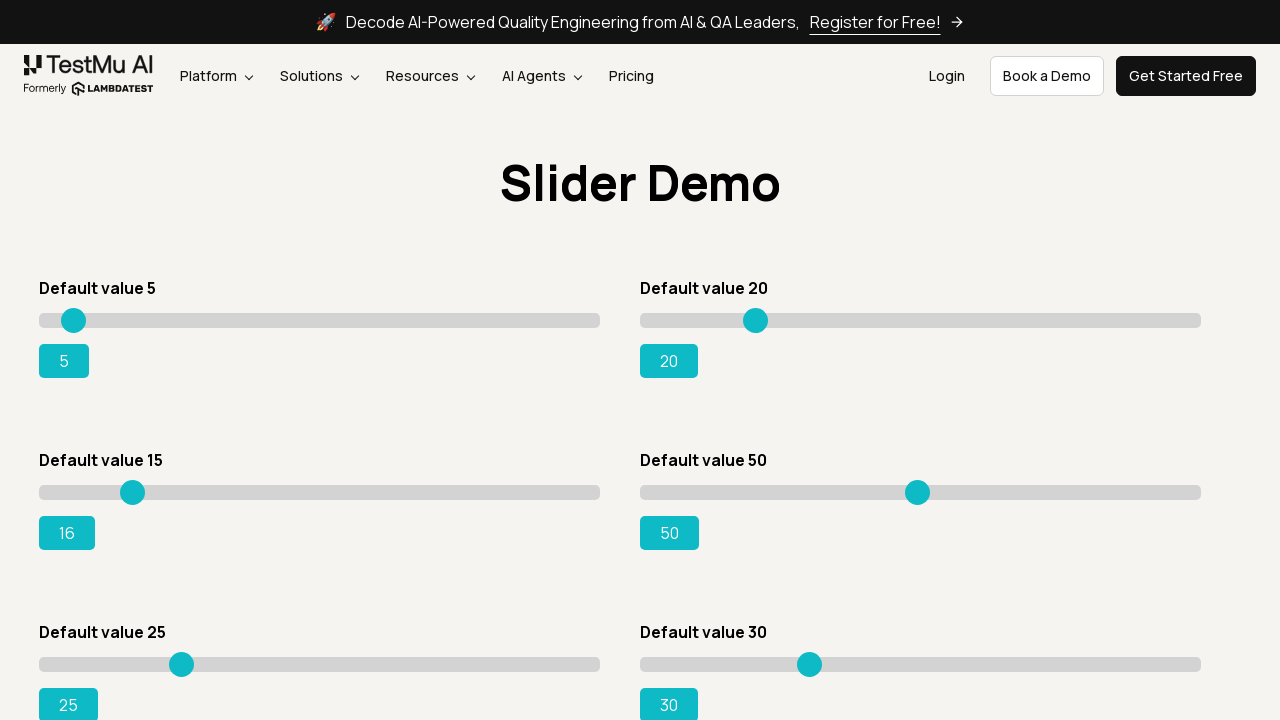

Pressed ArrowRight key 2 times to drag slider towards value 95 on input[value='15']
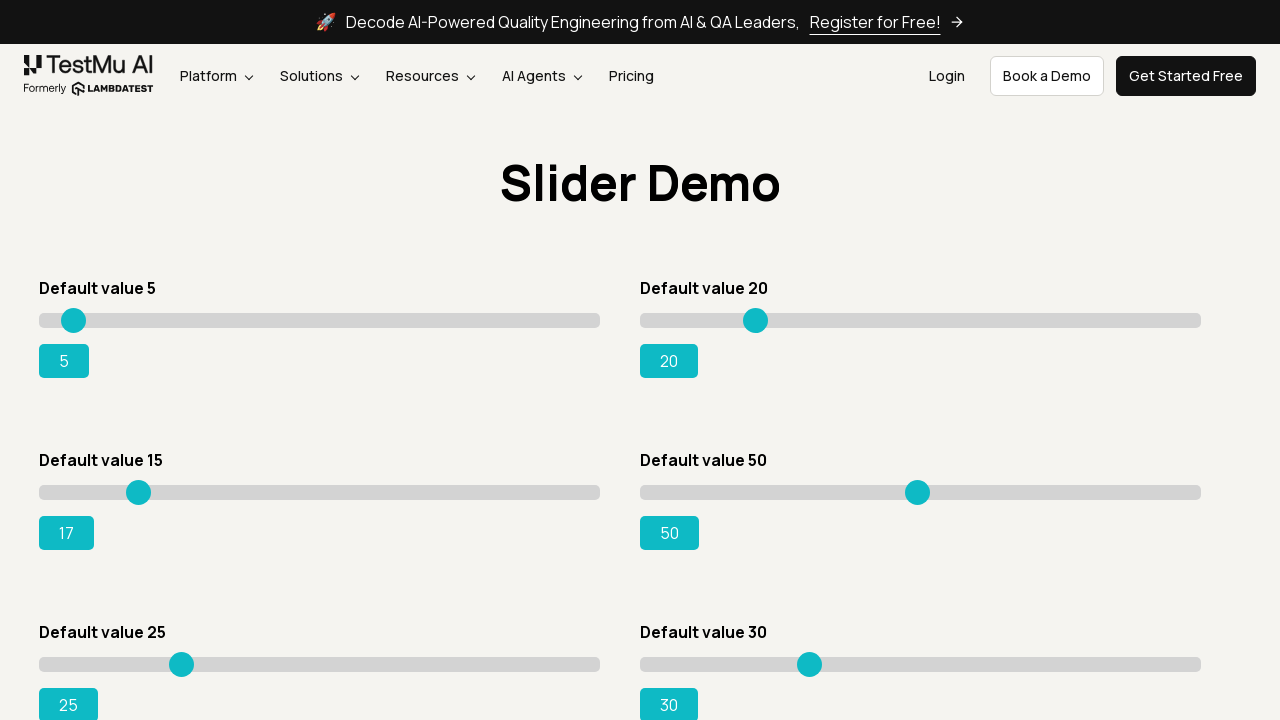

Pressed ArrowRight key 3 times to drag slider towards value 95 on input[value='15']
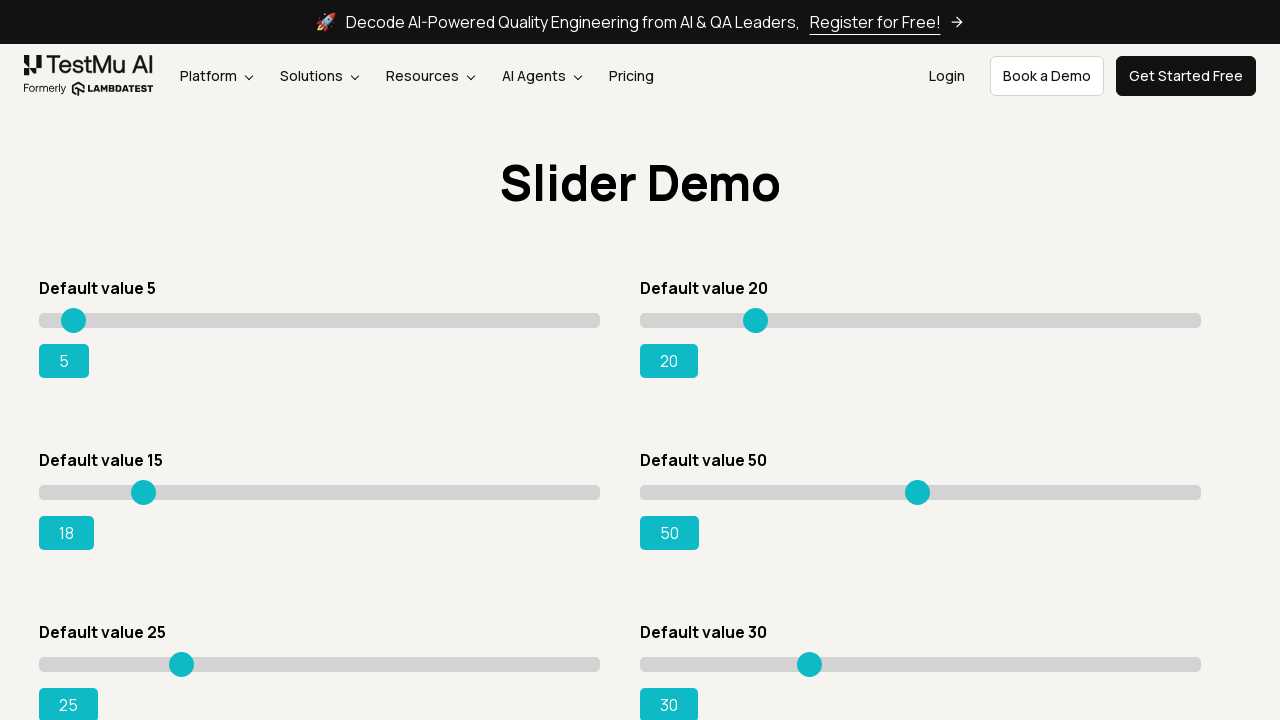

Pressed ArrowRight key 4 times to drag slider towards value 95 on input[value='15']
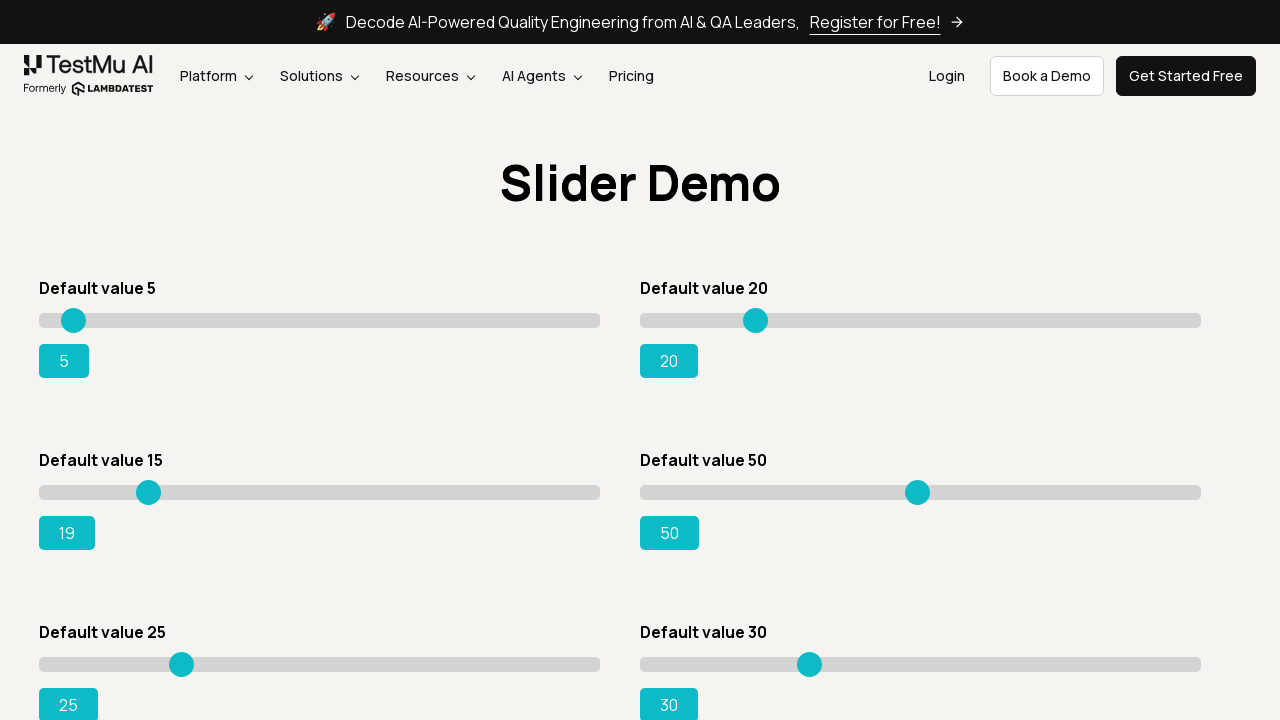

Pressed ArrowRight key 5 times to drag slider towards value 95 on input[value='15']
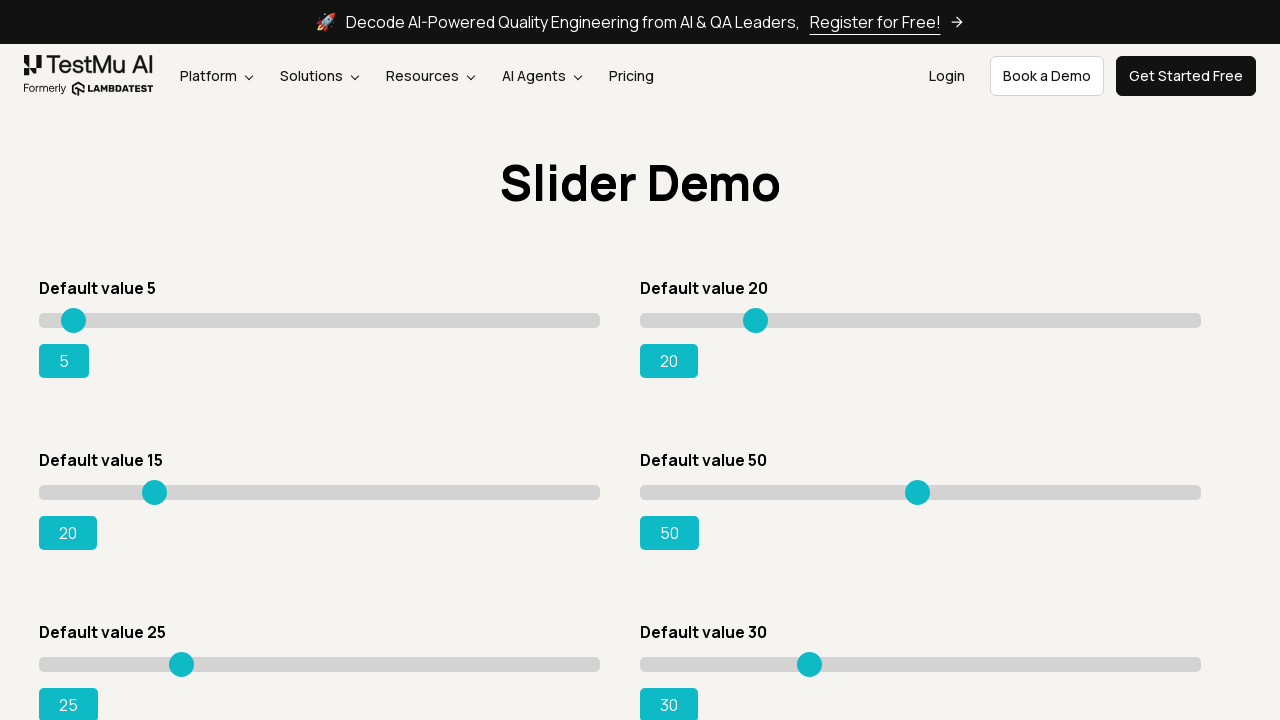

Pressed ArrowRight key 6 times to drag slider towards value 95 on input[value='15']
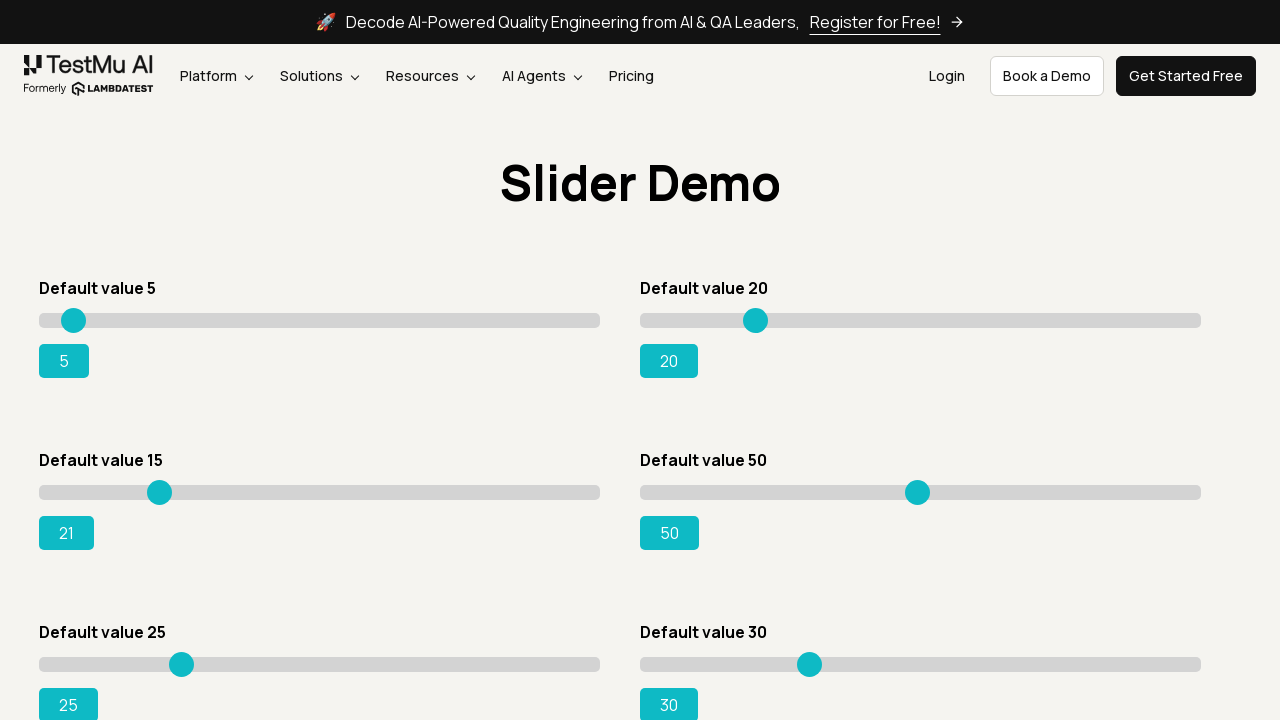

Pressed ArrowRight key 7 times to drag slider towards value 95 on input[value='15']
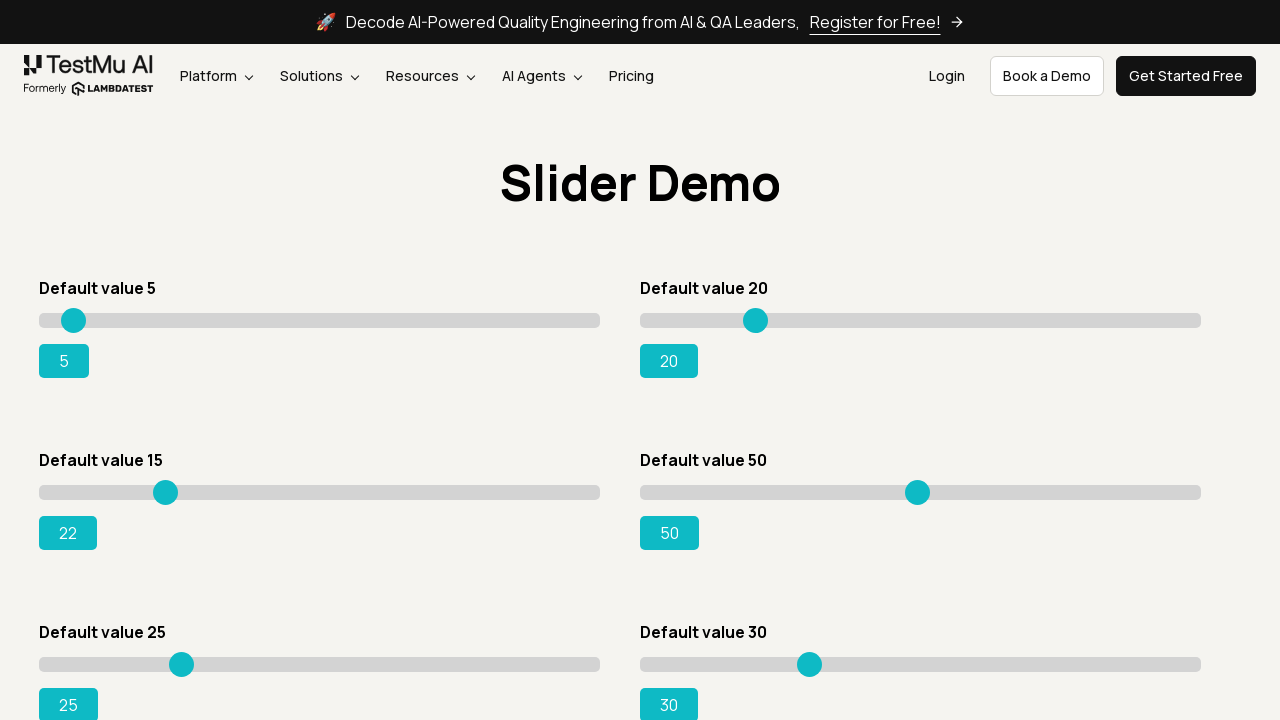

Pressed ArrowRight key 8 times to drag slider towards value 95 on input[value='15']
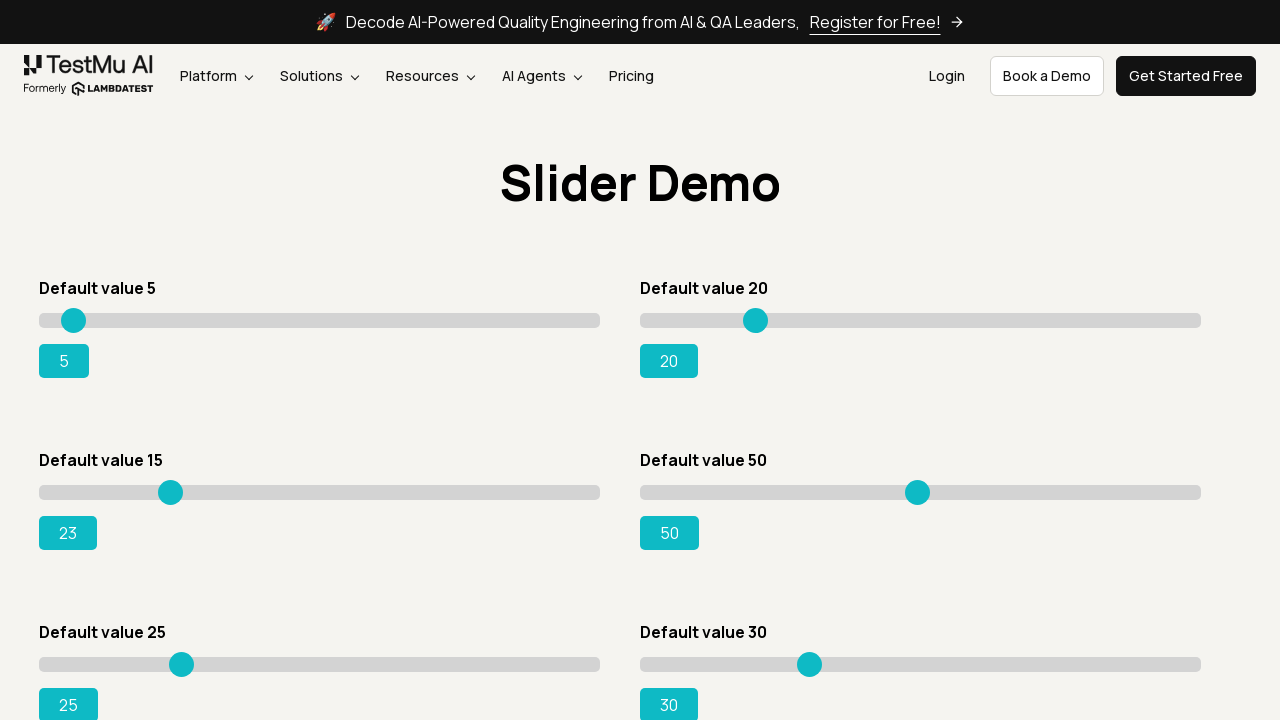

Pressed ArrowRight key 9 times to drag slider towards value 95 on input[value='15']
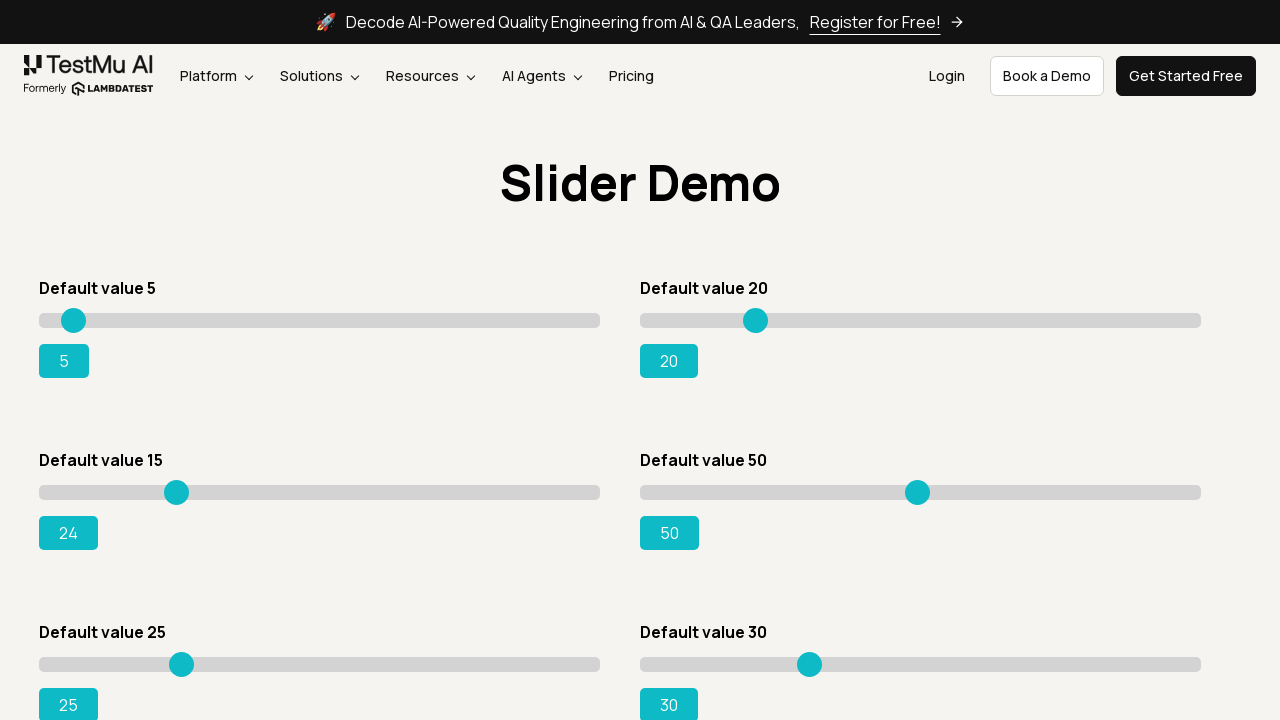

Pressed ArrowRight key 10 times to drag slider towards value 95 on input[value='15']
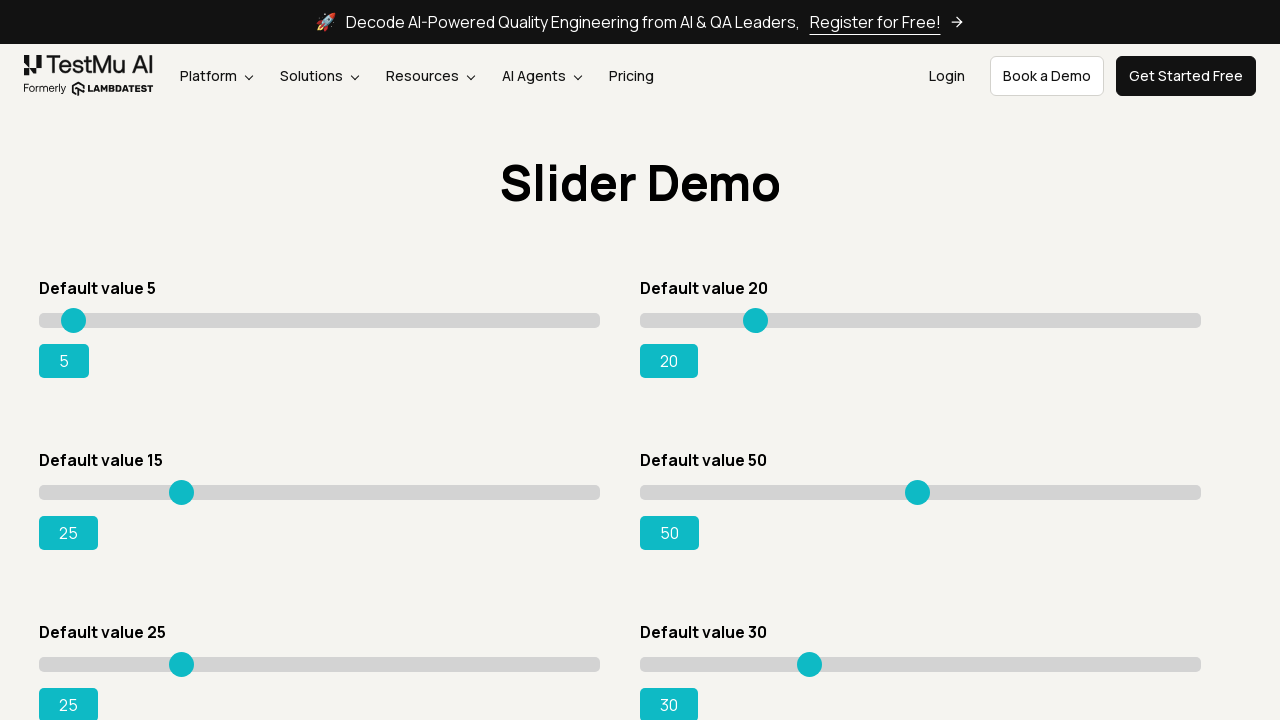

Pressed ArrowRight key 11 times to drag slider towards value 95 on input[value='15']
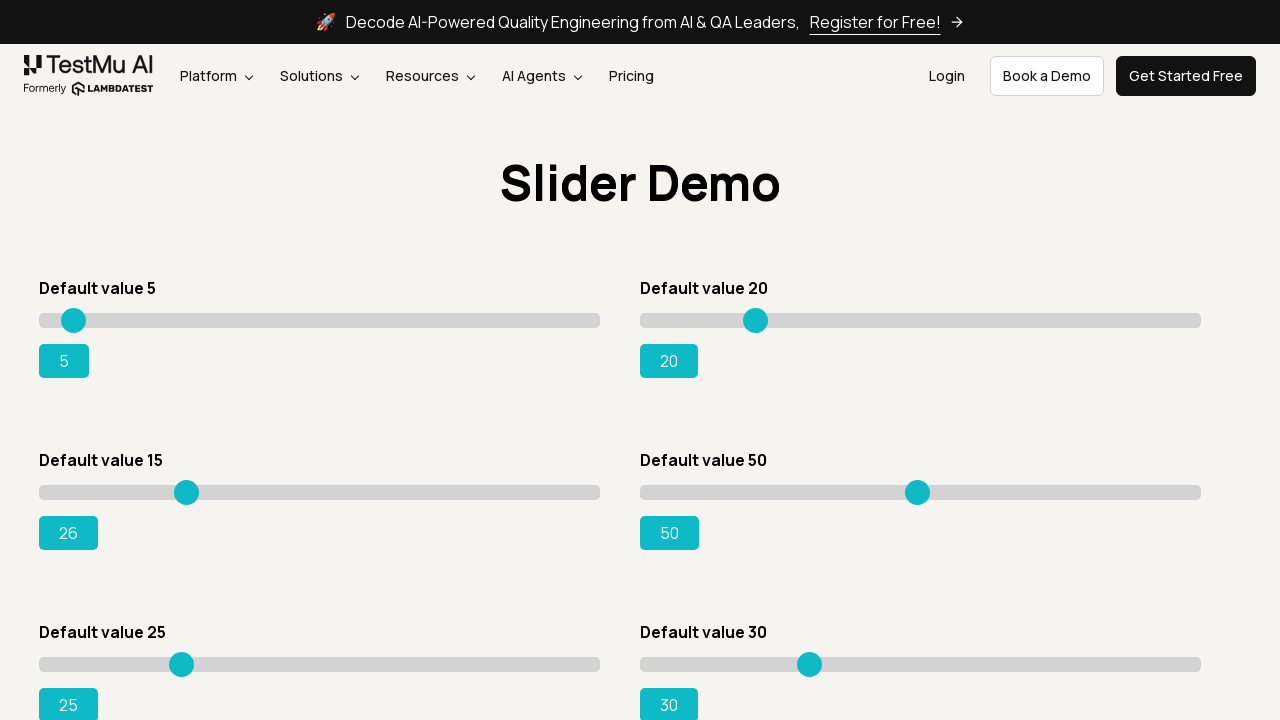

Pressed ArrowRight key 12 times to drag slider towards value 95 on input[value='15']
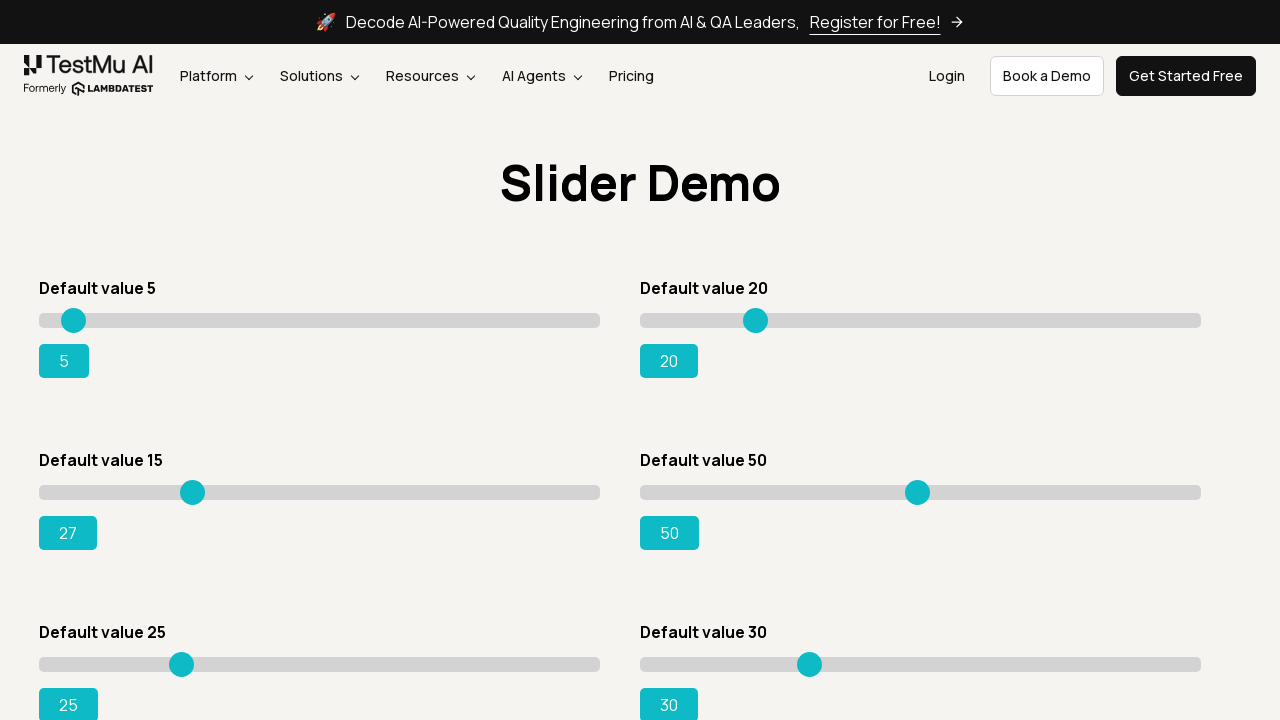

Pressed ArrowRight key 13 times to drag slider towards value 95 on input[value='15']
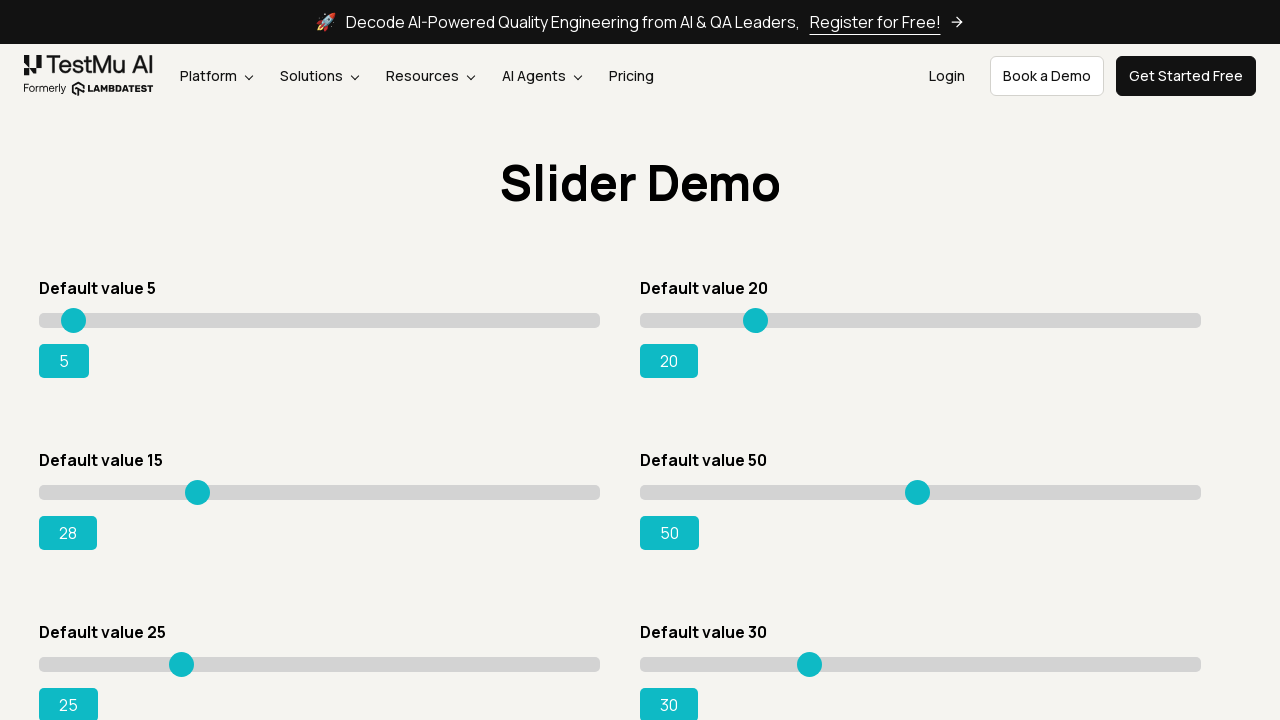

Pressed ArrowRight key 14 times to drag slider towards value 95 on input[value='15']
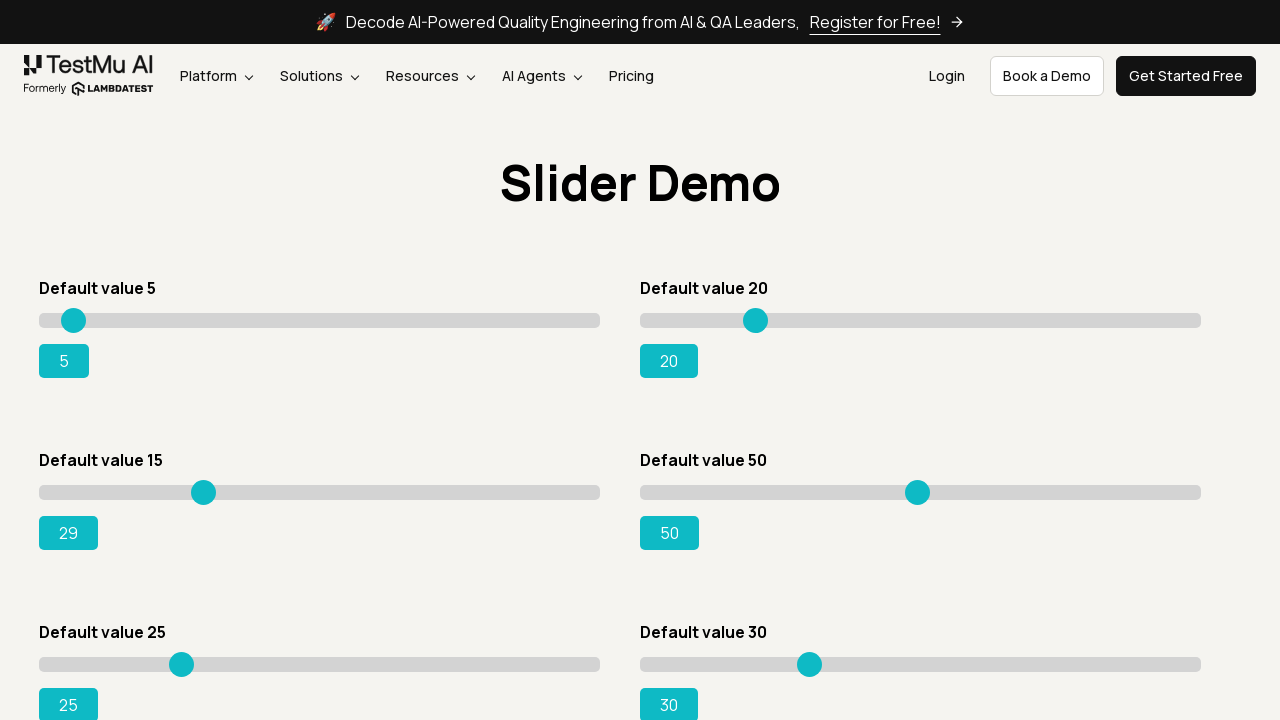

Pressed ArrowRight key 15 times to drag slider towards value 95 on input[value='15']
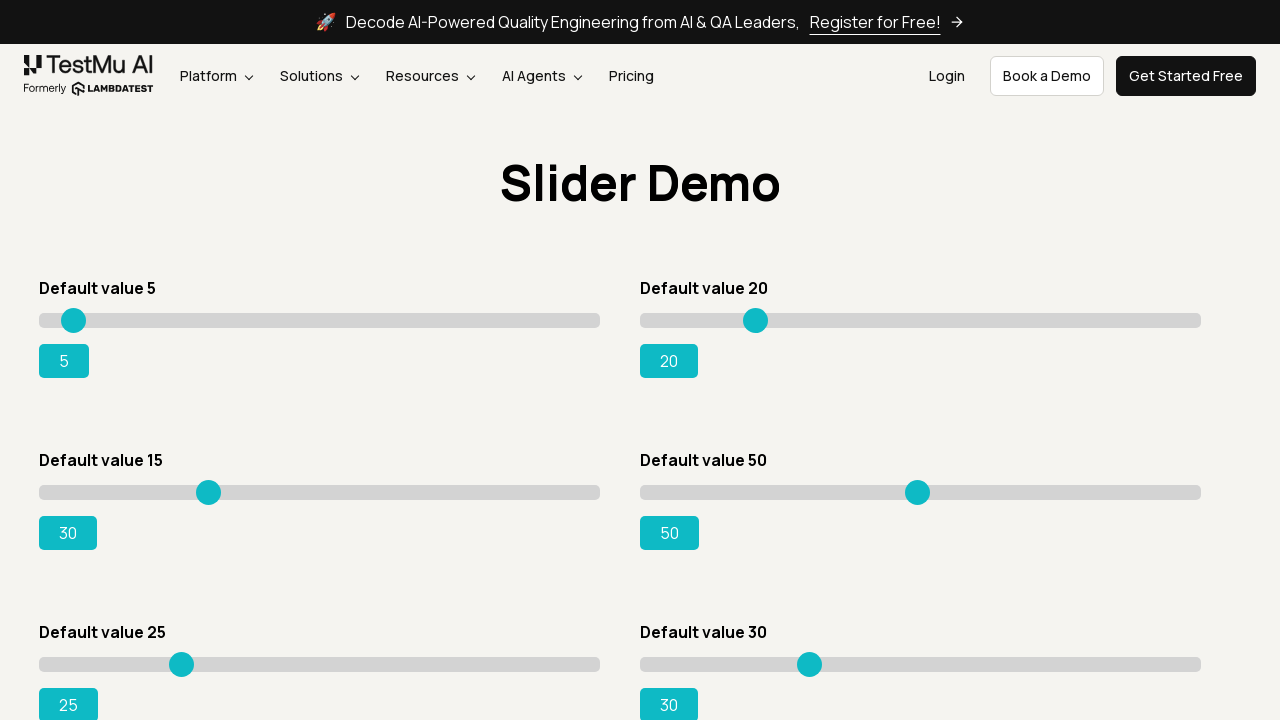

Pressed ArrowRight key 16 times to drag slider towards value 95 on input[value='15']
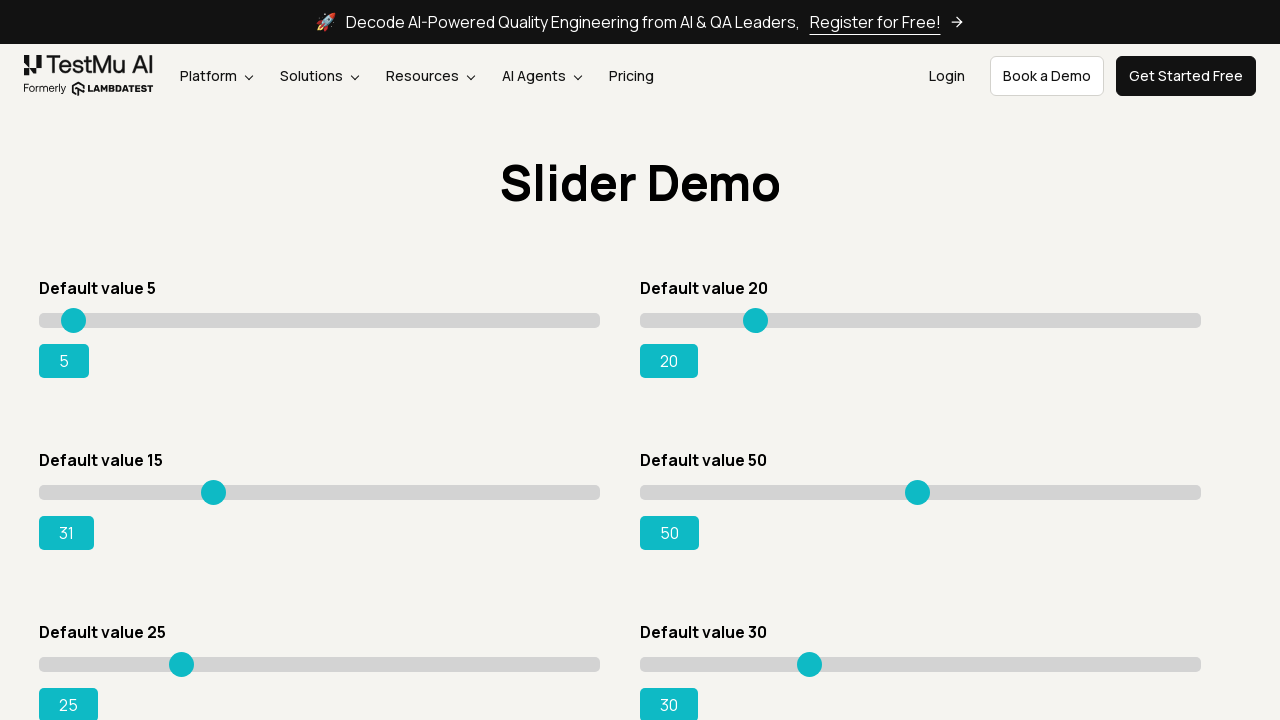

Pressed ArrowRight key 17 times to drag slider towards value 95 on input[value='15']
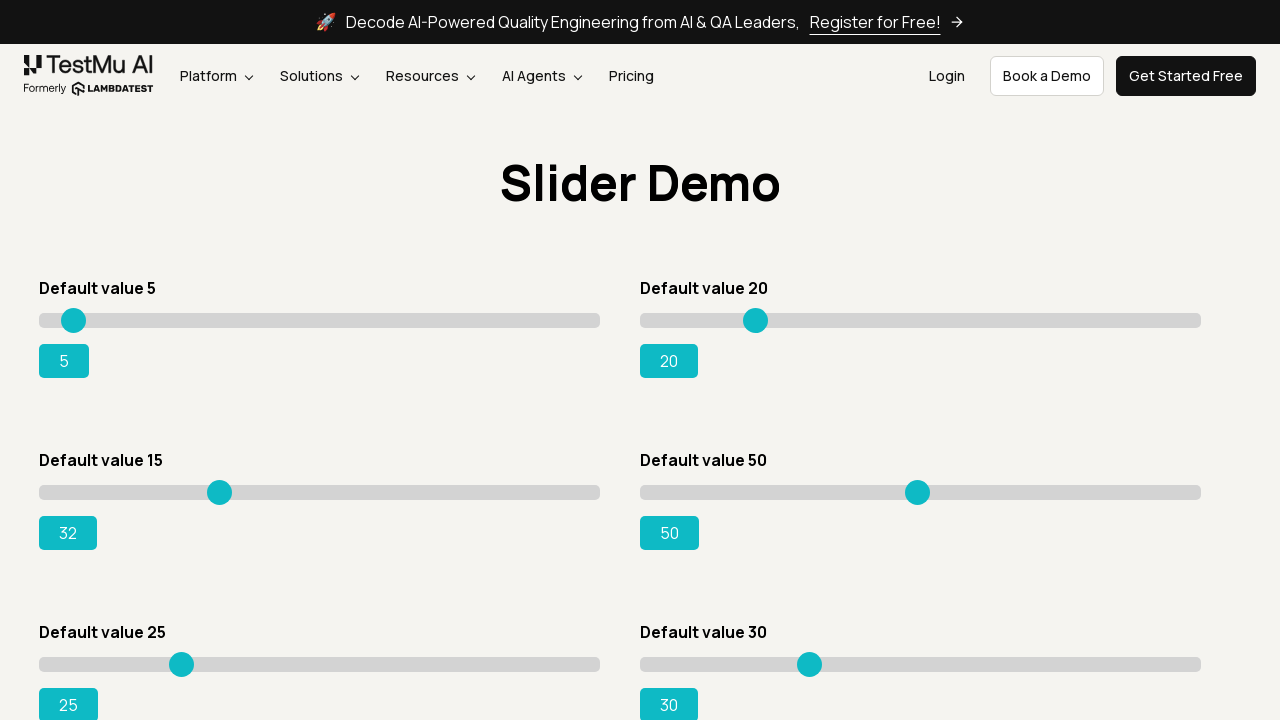

Pressed ArrowRight key 18 times to drag slider towards value 95 on input[value='15']
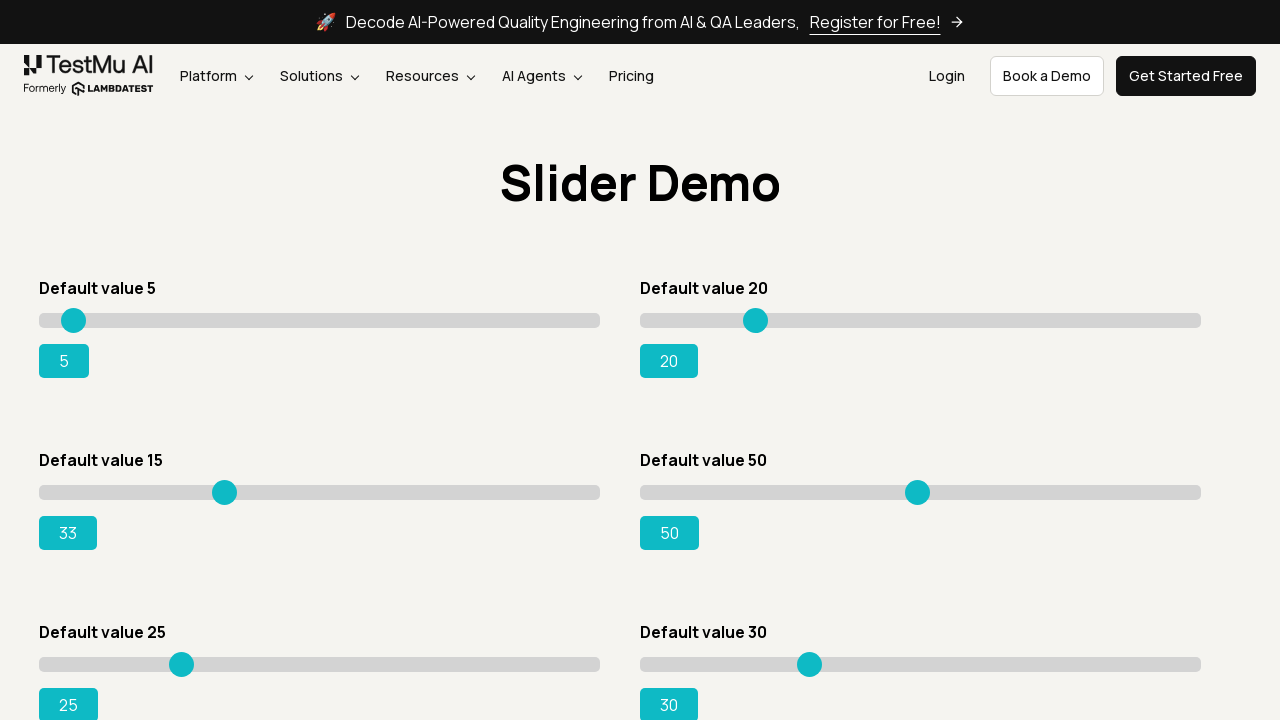

Pressed ArrowRight key 19 times to drag slider towards value 95 on input[value='15']
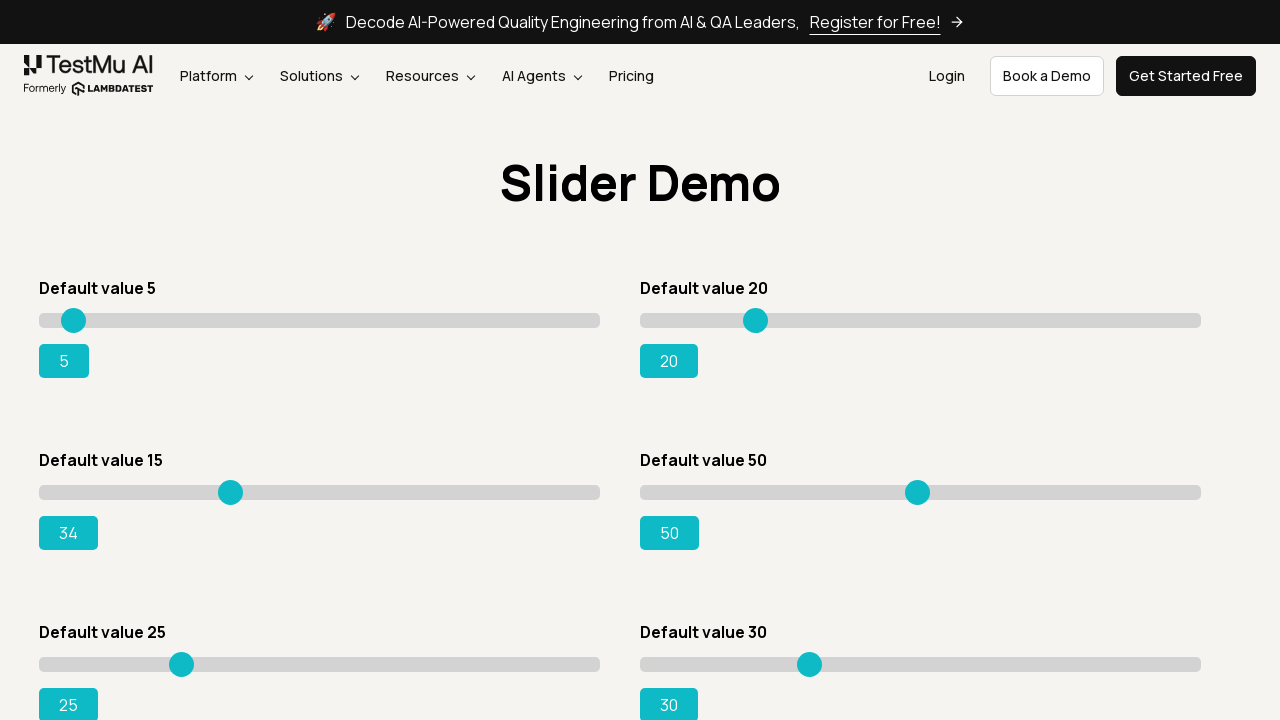

Pressed ArrowRight key 20 times to drag slider towards value 95 on input[value='15']
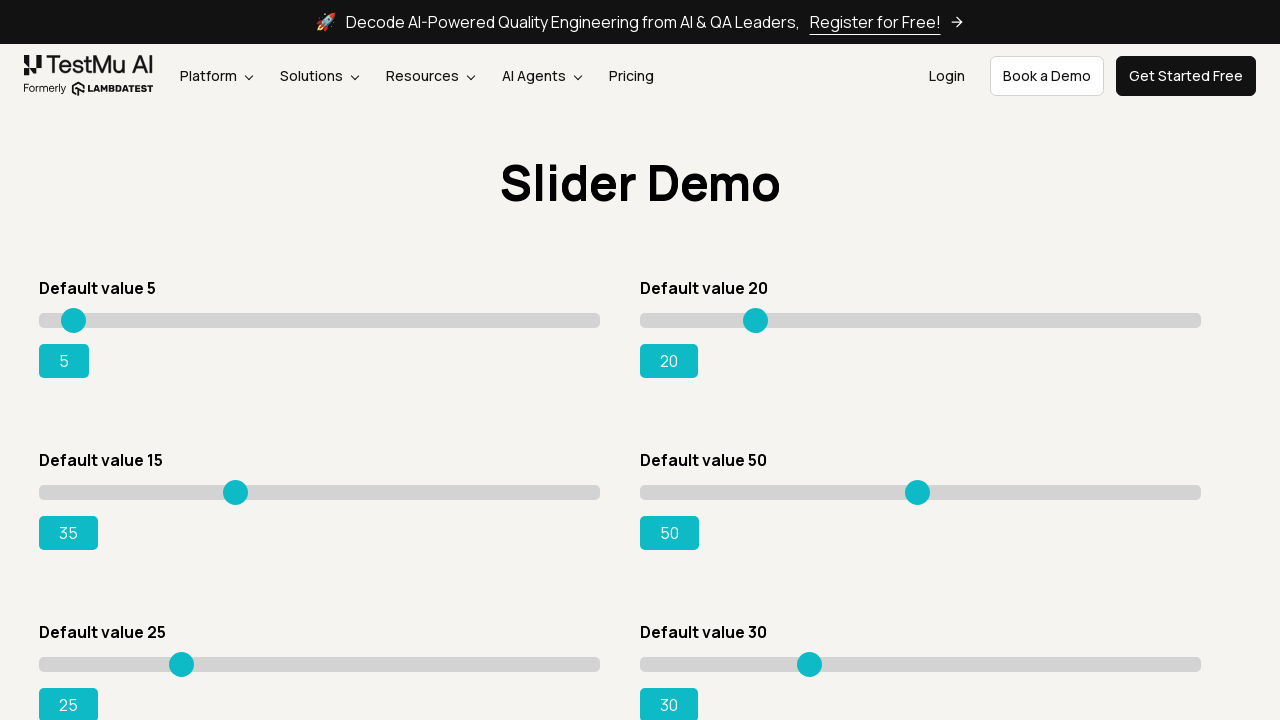

Pressed ArrowRight key 21 times to drag slider towards value 95 on input[value='15']
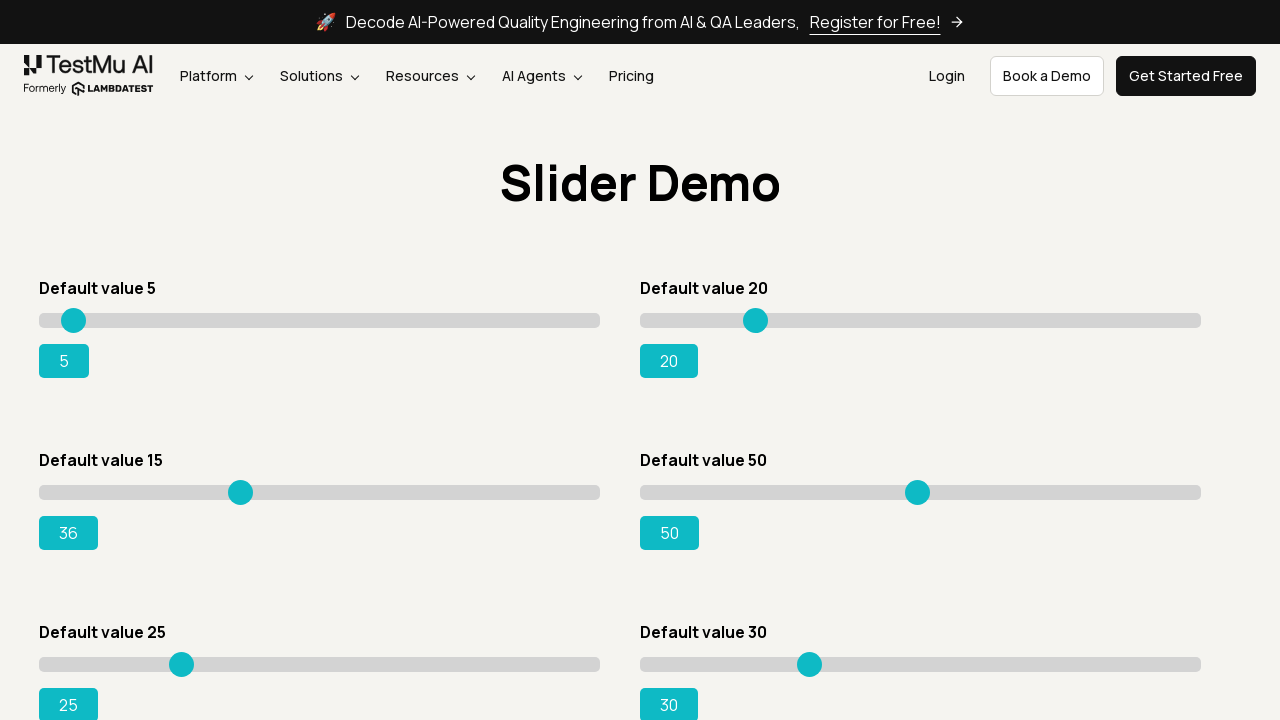

Pressed ArrowRight key 22 times to drag slider towards value 95 on input[value='15']
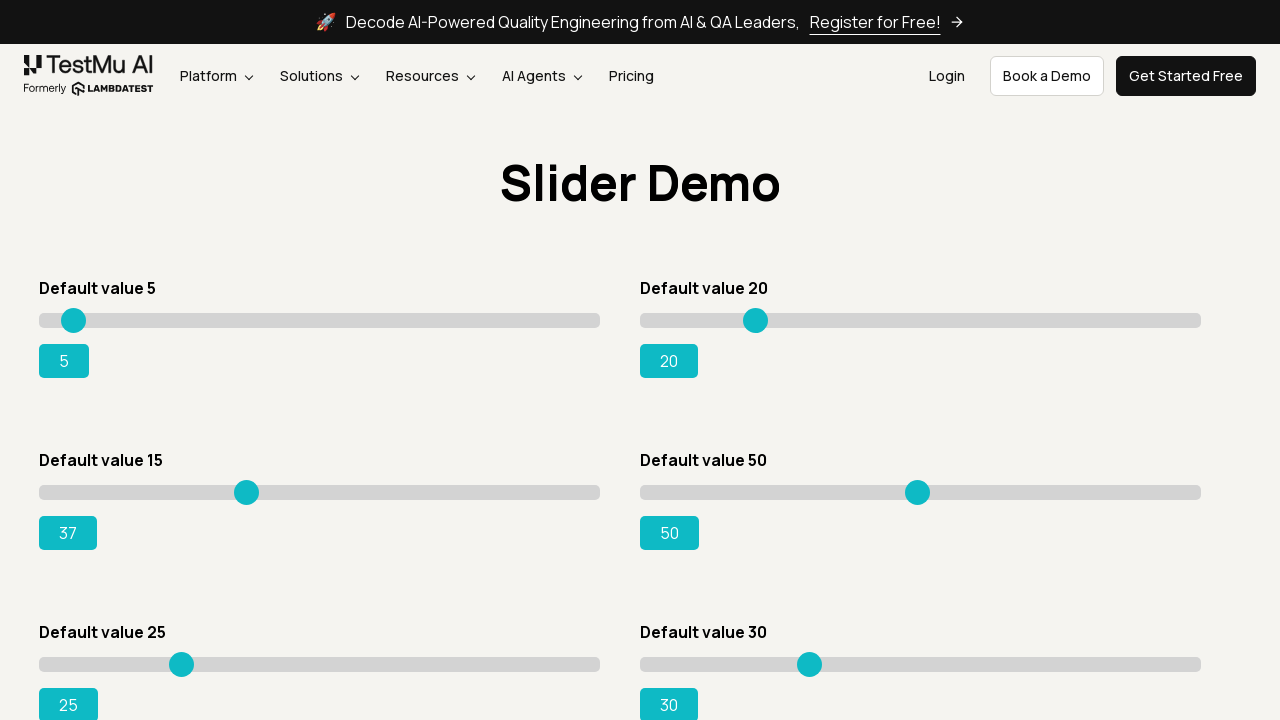

Pressed ArrowRight key 23 times to drag slider towards value 95 on input[value='15']
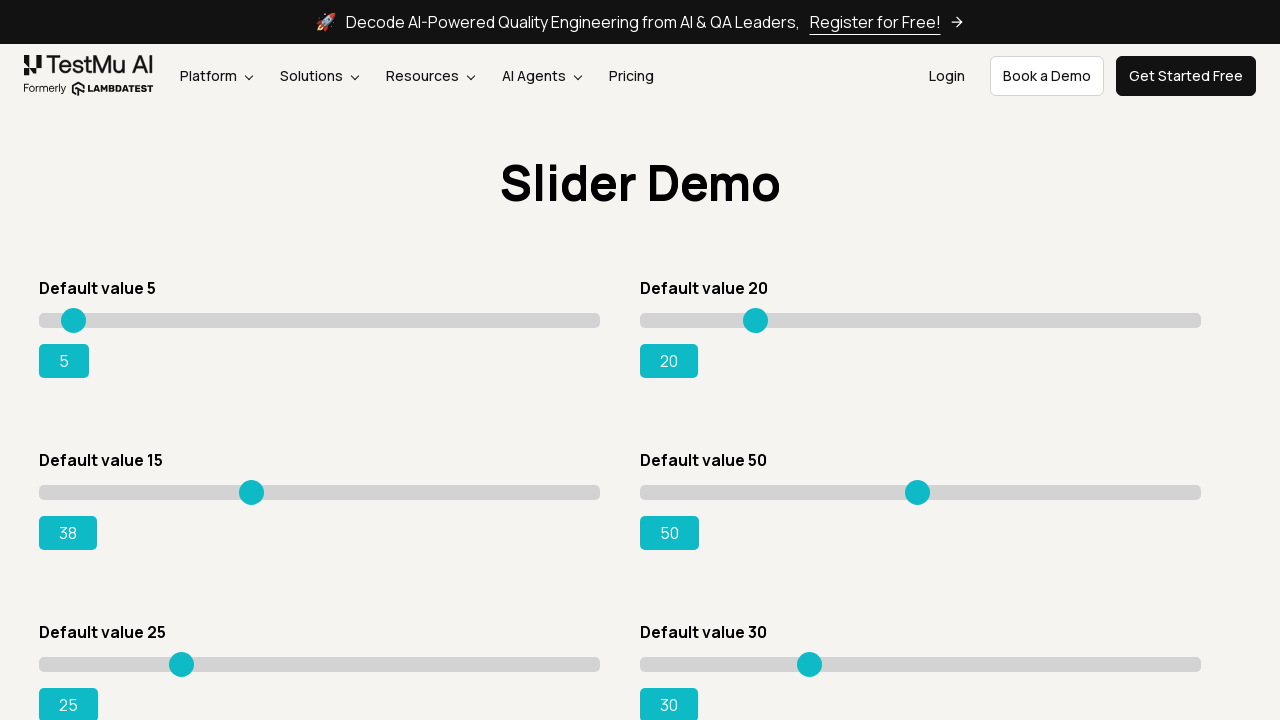

Pressed ArrowRight key 24 times to drag slider towards value 95 on input[value='15']
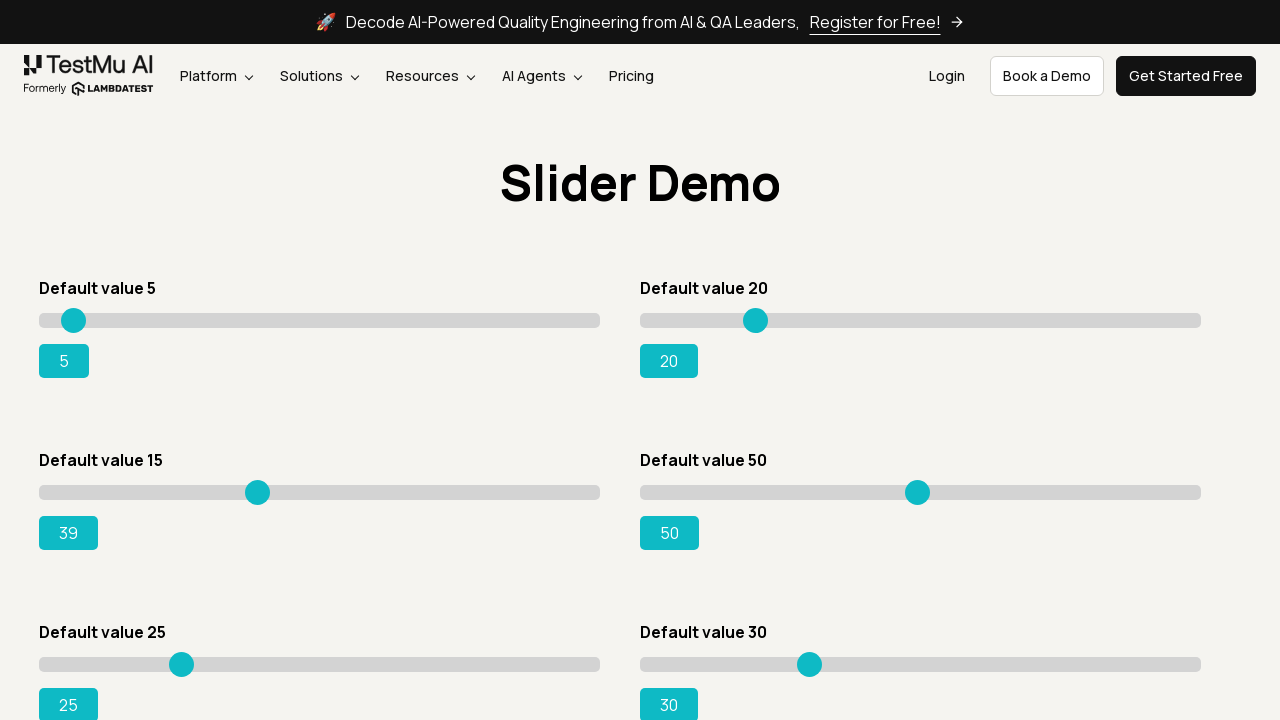

Pressed ArrowRight key 25 times to drag slider towards value 95 on input[value='15']
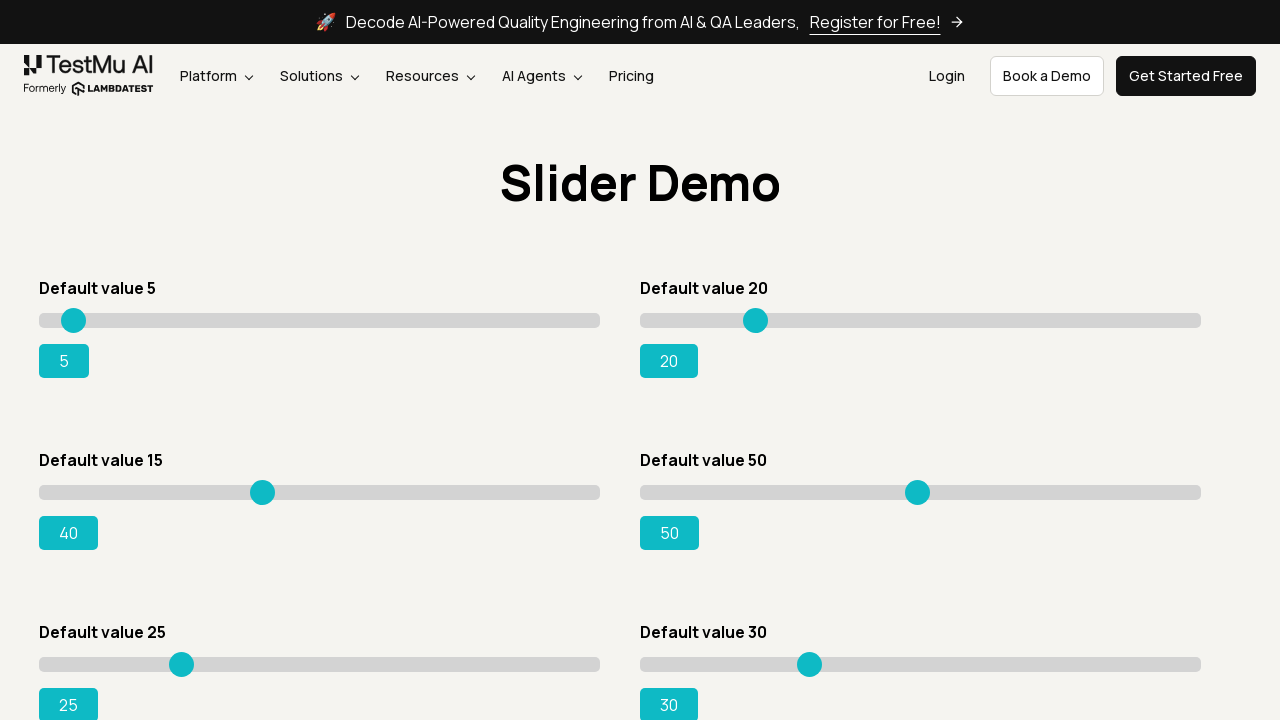

Pressed ArrowRight key 26 times to drag slider towards value 95 on input[value='15']
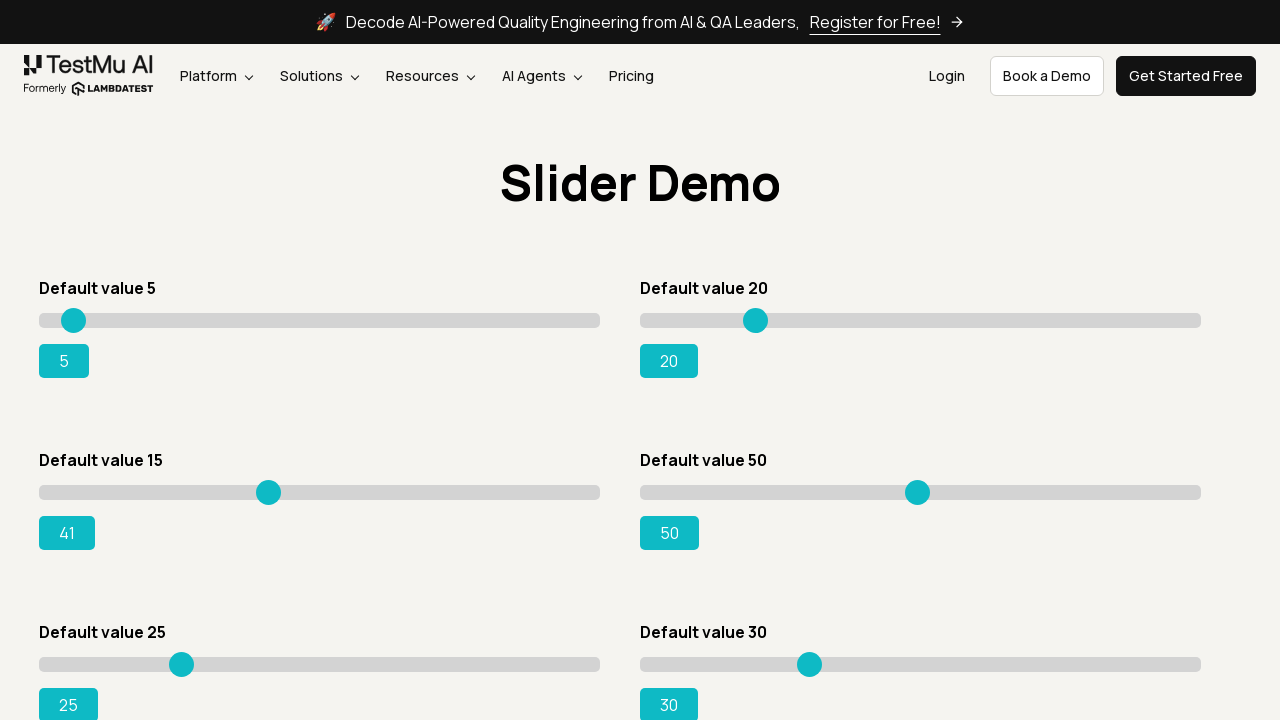

Pressed ArrowRight key 27 times to drag slider towards value 95 on input[value='15']
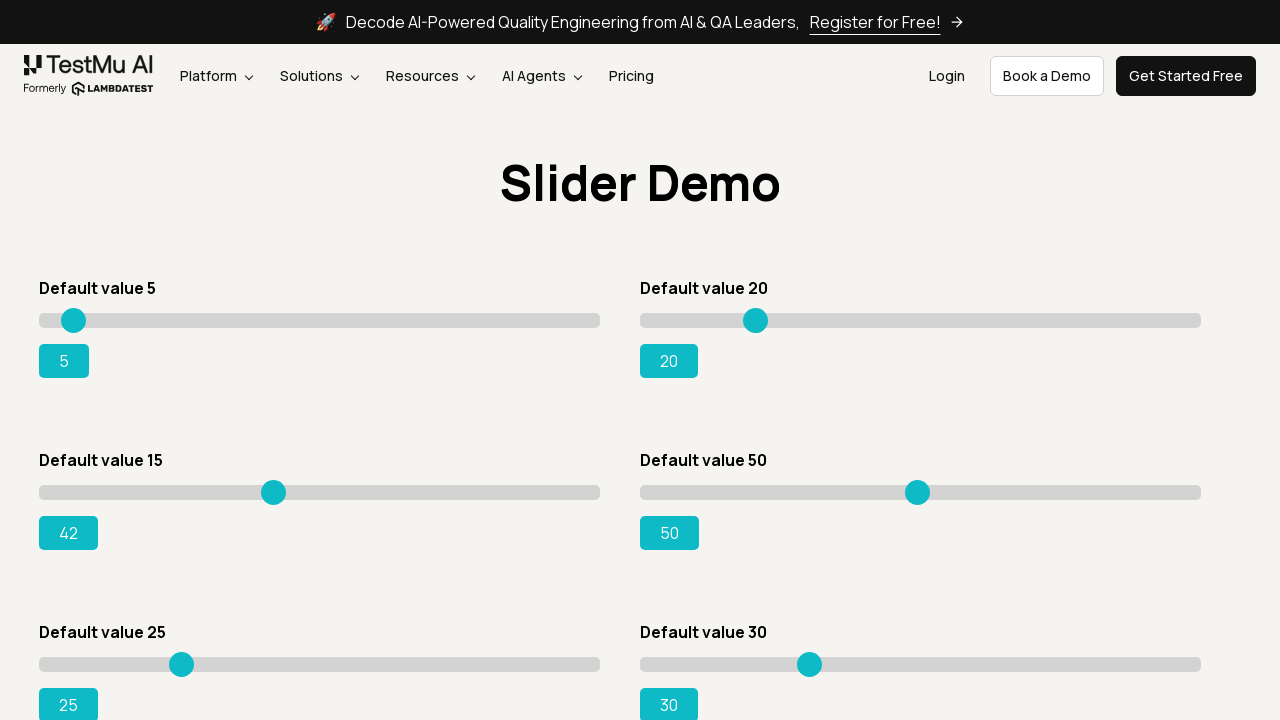

Pressed ArrowRight key 28 times to drag slider towards value 95 on input[value='15']
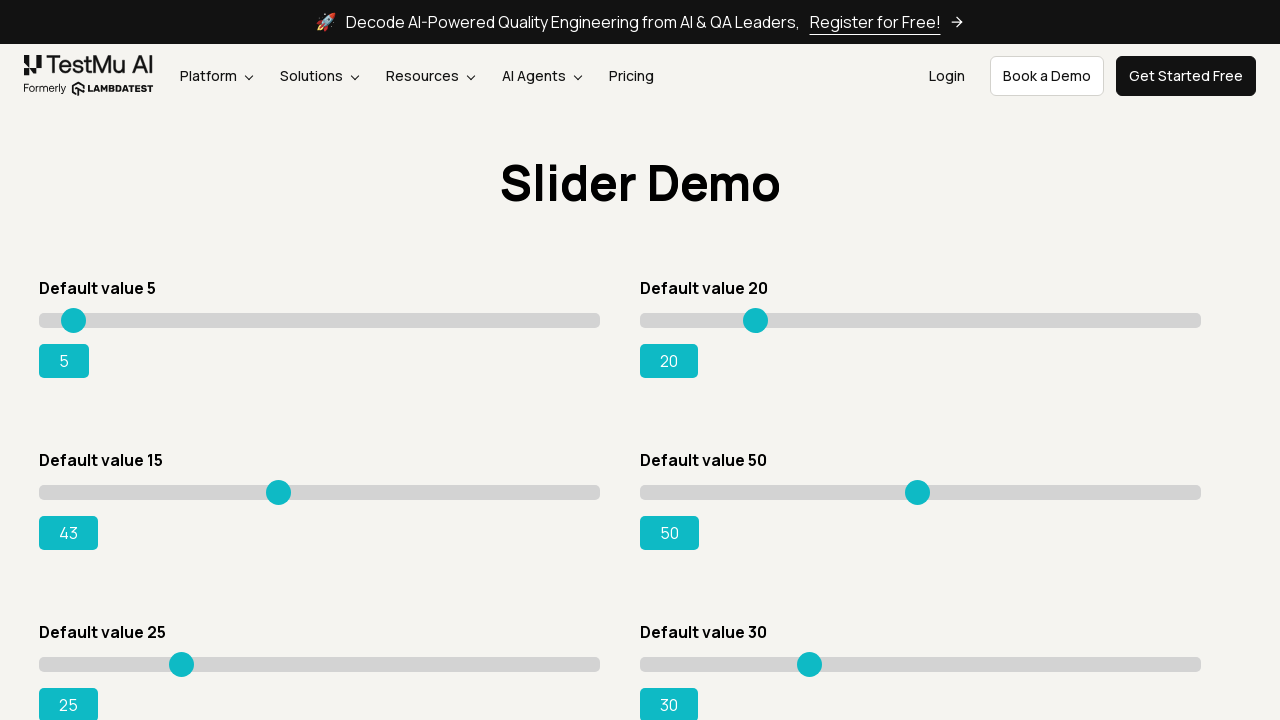

Pressed ArrowRight key 29 times to drag slider towards value 95 on input[value='15']
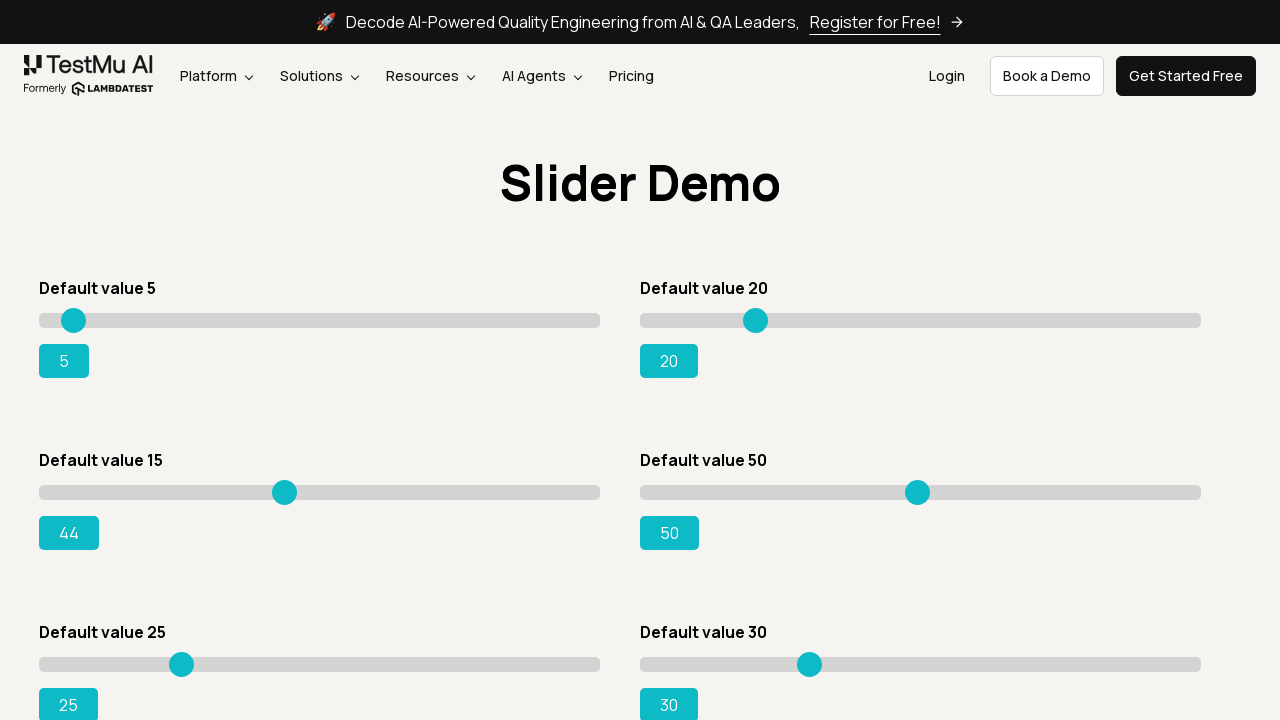

Pressed ArrowRight key 30 times to drag slider towards value 95 on input[value='15']
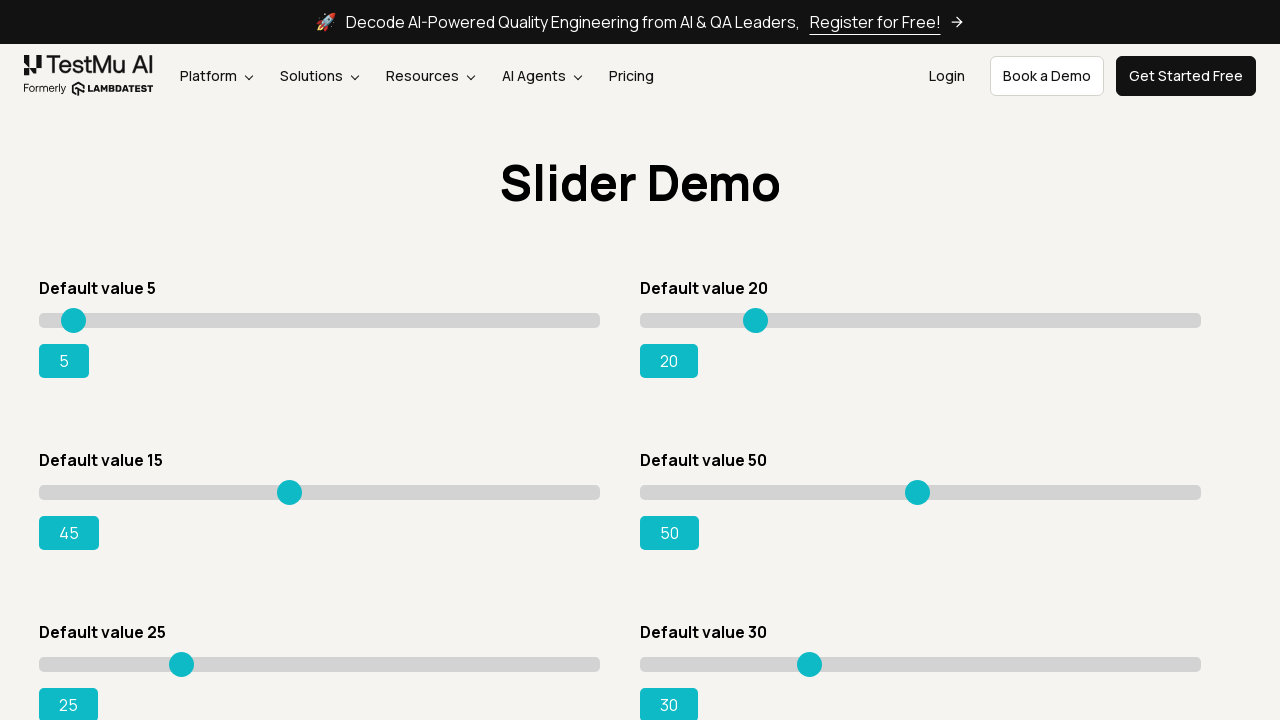

Pressed ArrowRight key 31 times to drag slider towards value 95 on input[value='15']
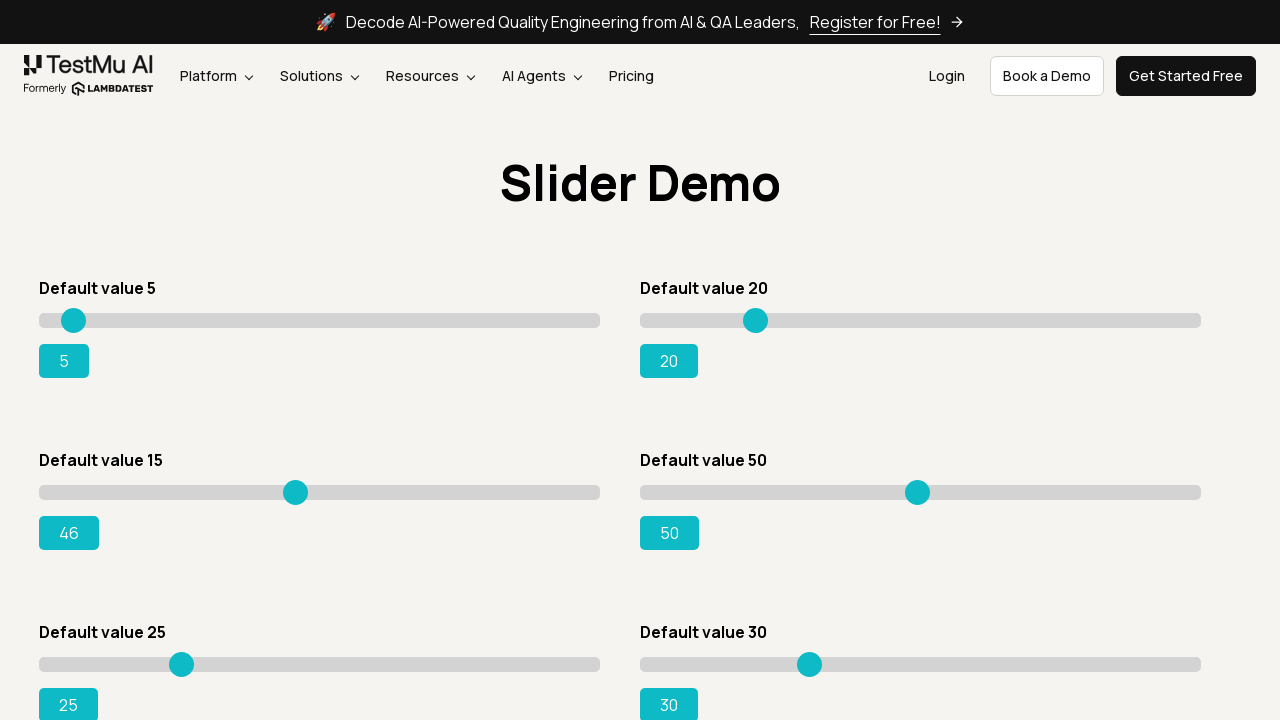

Pressed ArrowRight key 32 times to drag slider towards value 95 on input[value='15']
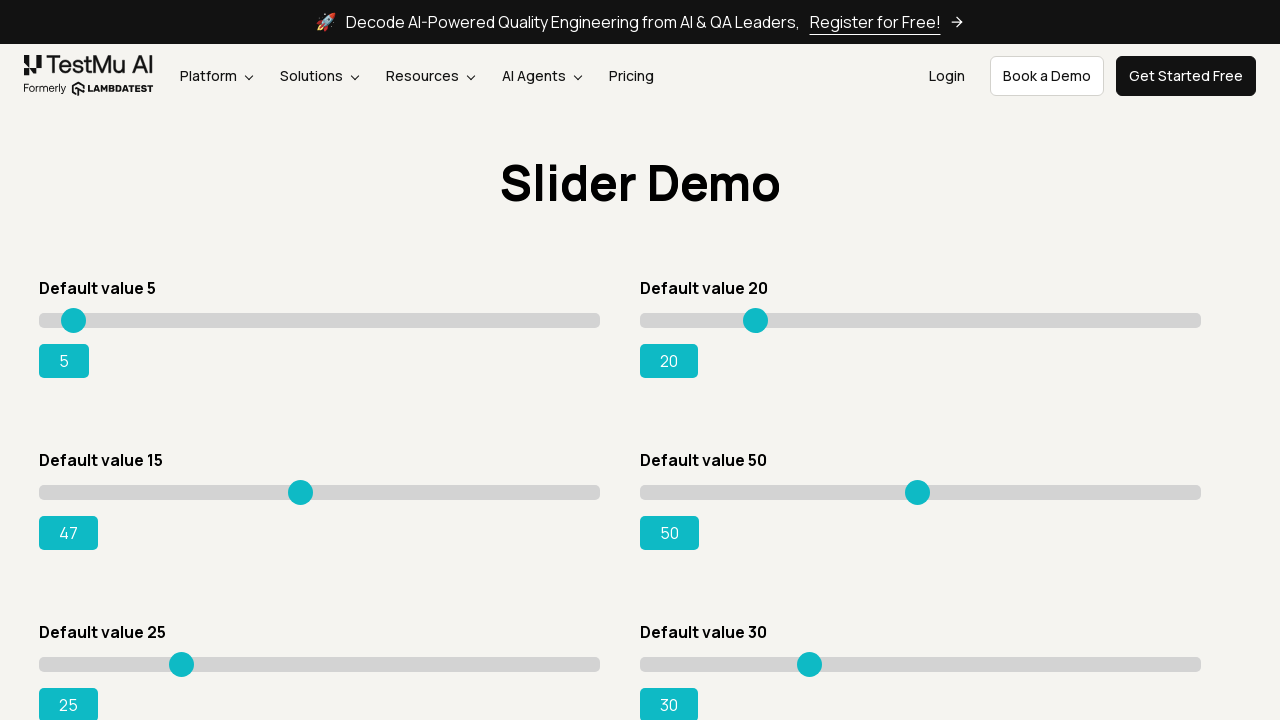

Pressed ArrowRight key 33 times to drag slider towards value 95 on input[value='15']
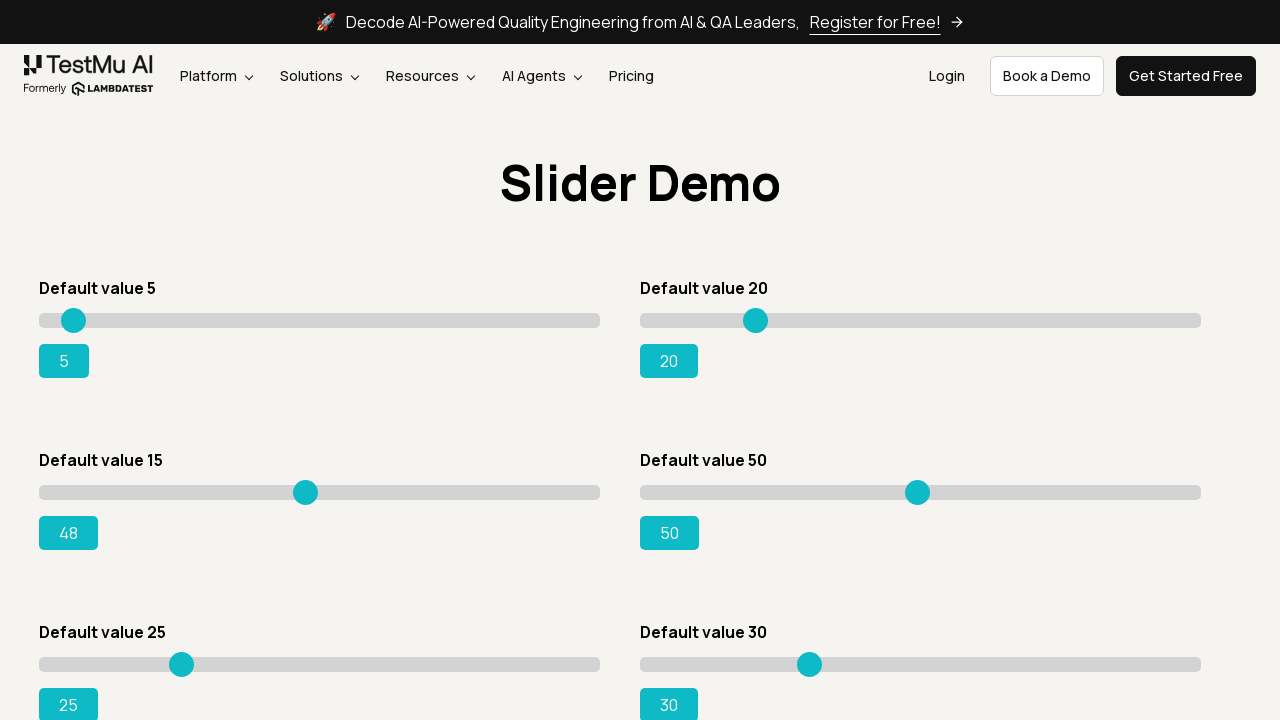

Pressed ArrowRight key 34 times to drag slider towards value 95 on input[value='15']
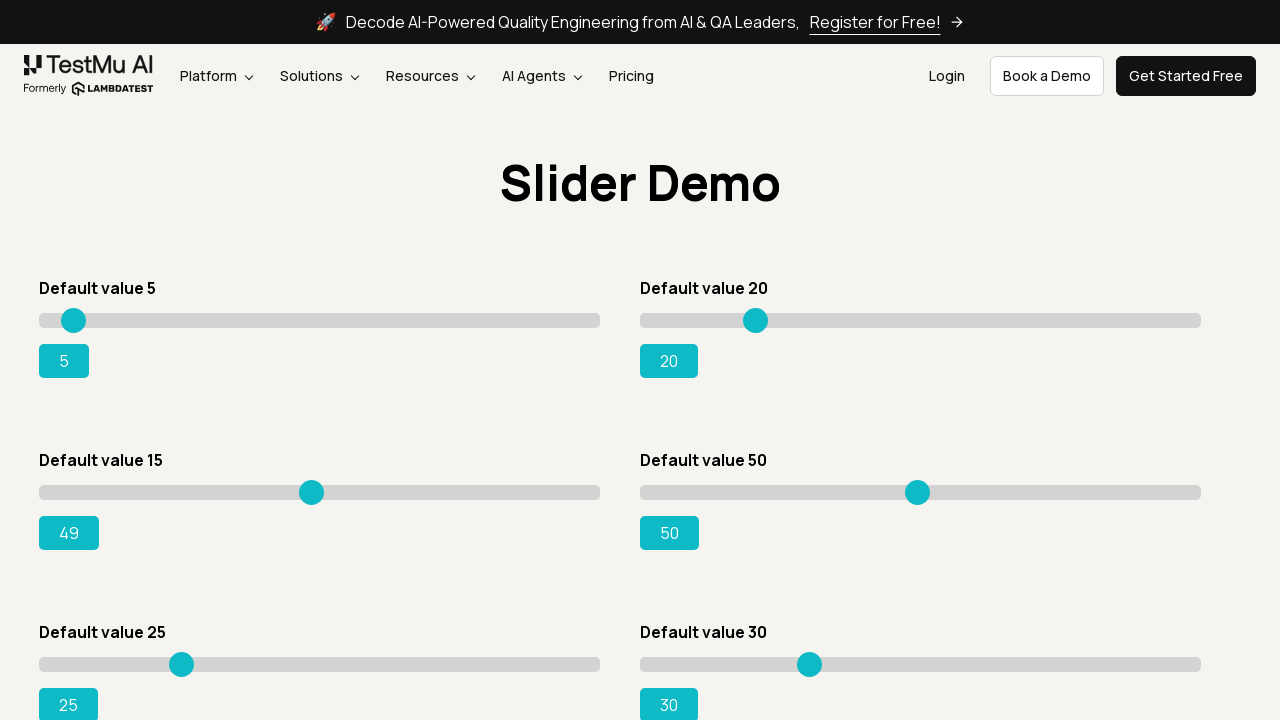

Pressed ArrowRight key 35 times to drag slider towards value 95 on input[value='15']
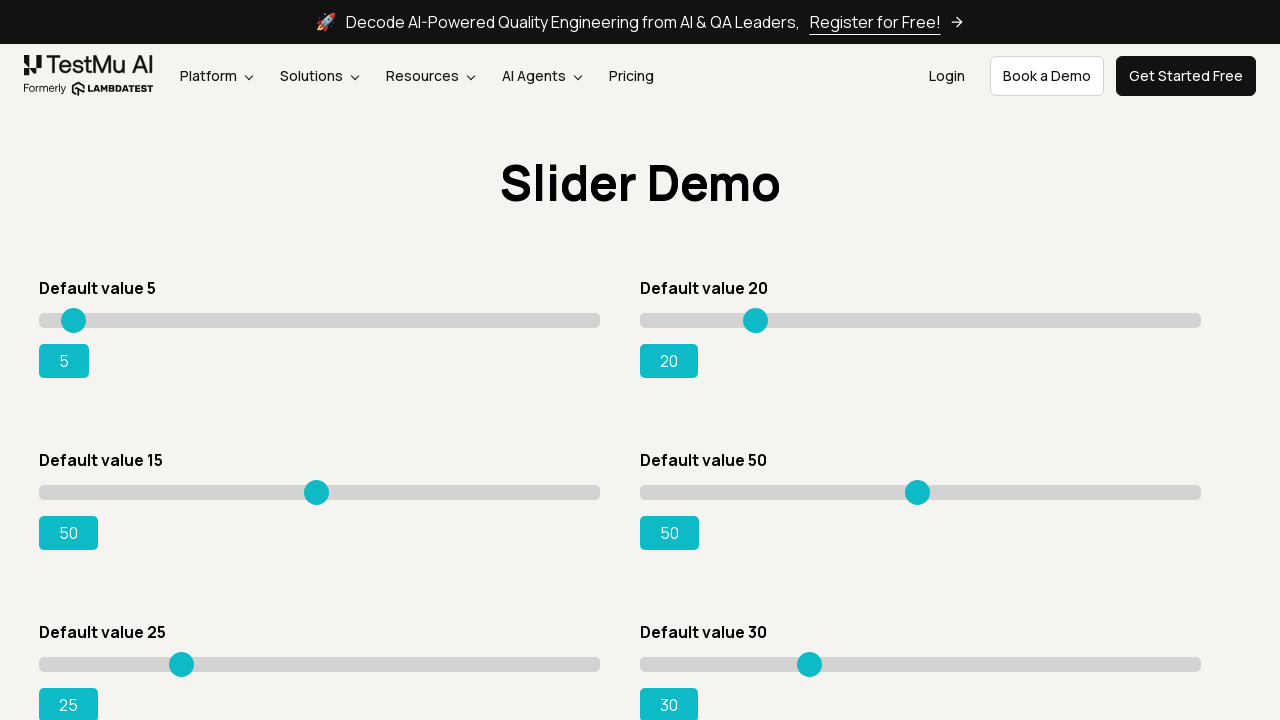

Pressed ArrowRight key 36 times to drag slider towards value 95 on input[value='15']
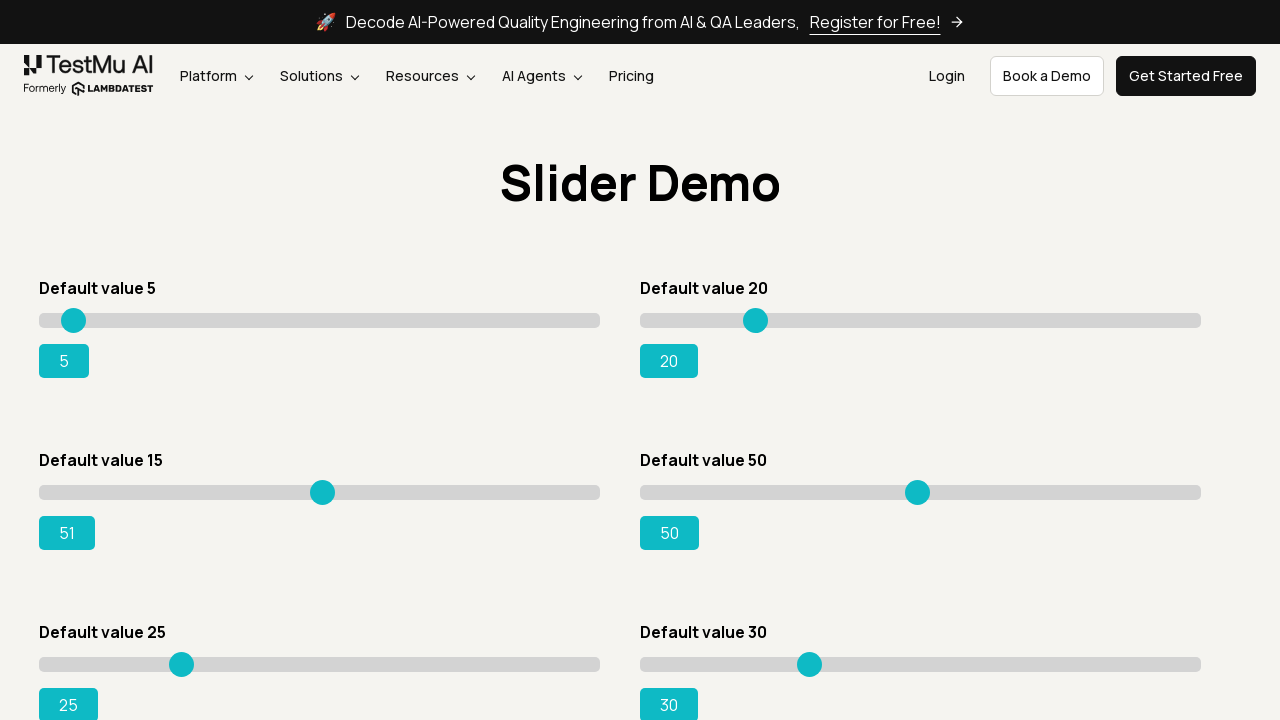

Pressed ArrowRight key 37 times to drag slider towards value 95 on input[value='15']
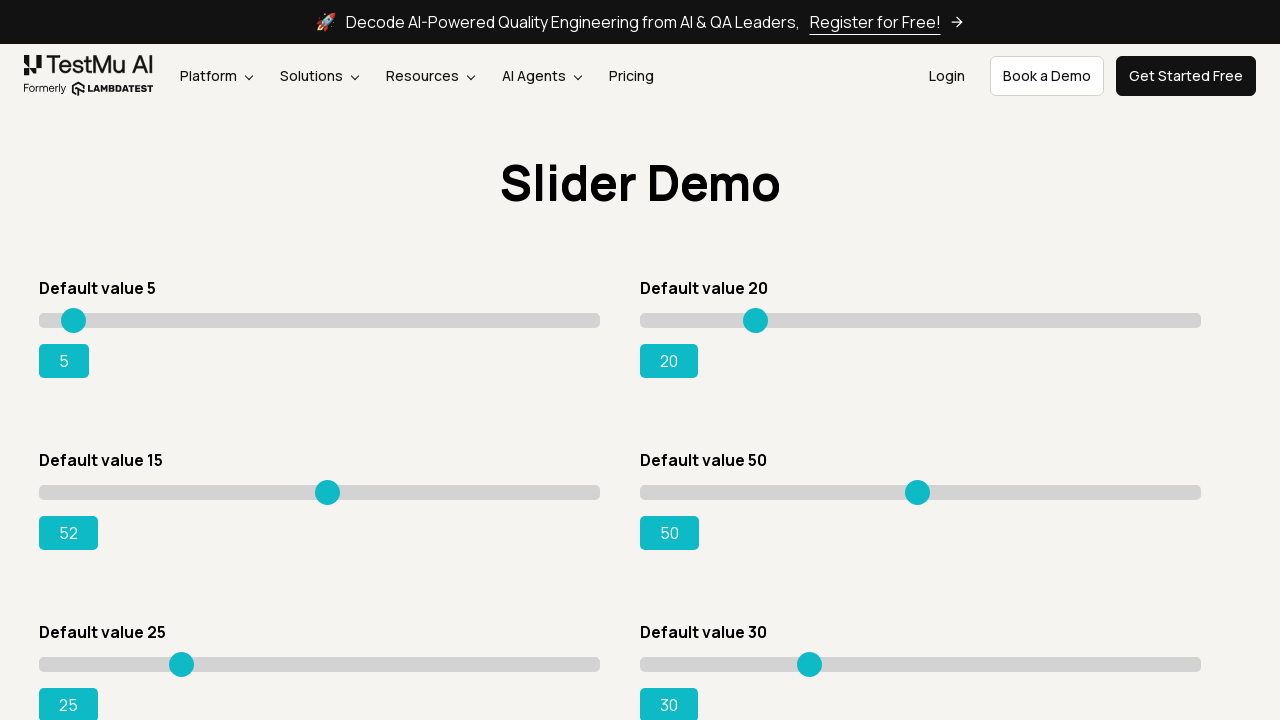

Pressed ArrowRight key 38 times to drag slider towards value 95 on input[value='15']
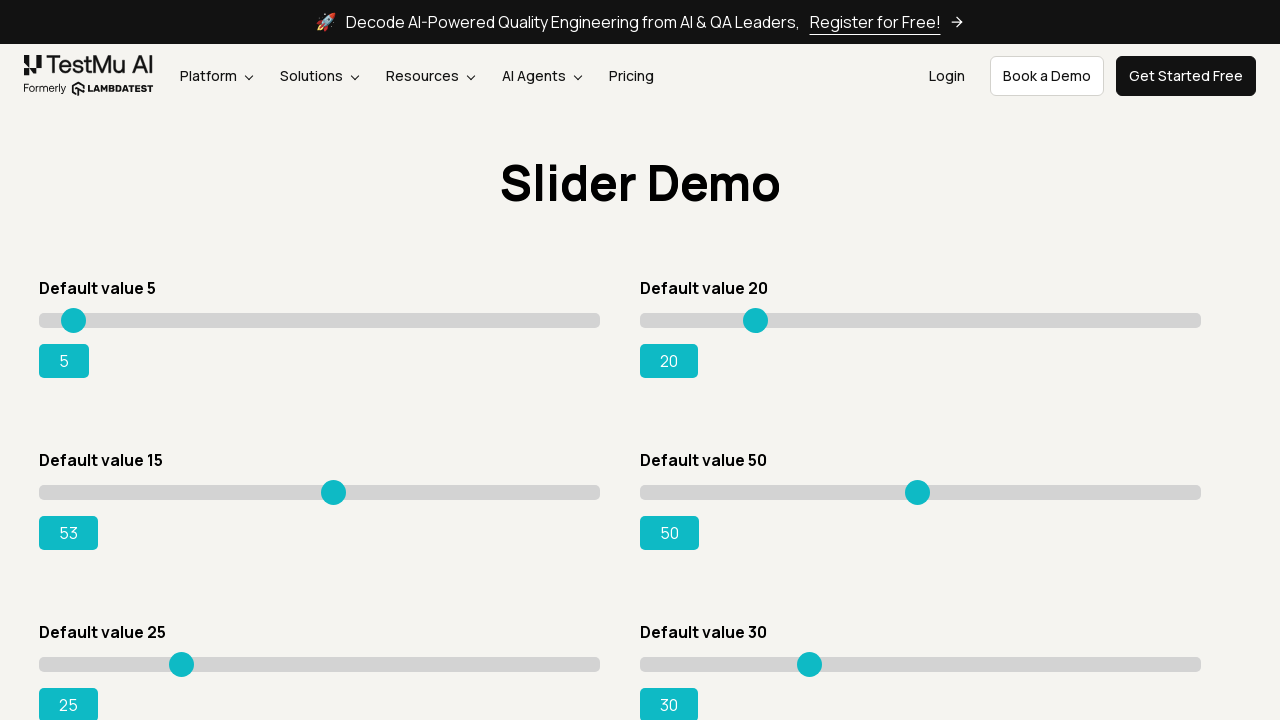

Pressed ArrowRight key 39 times to drag slider towards value 95 on input[value='15']
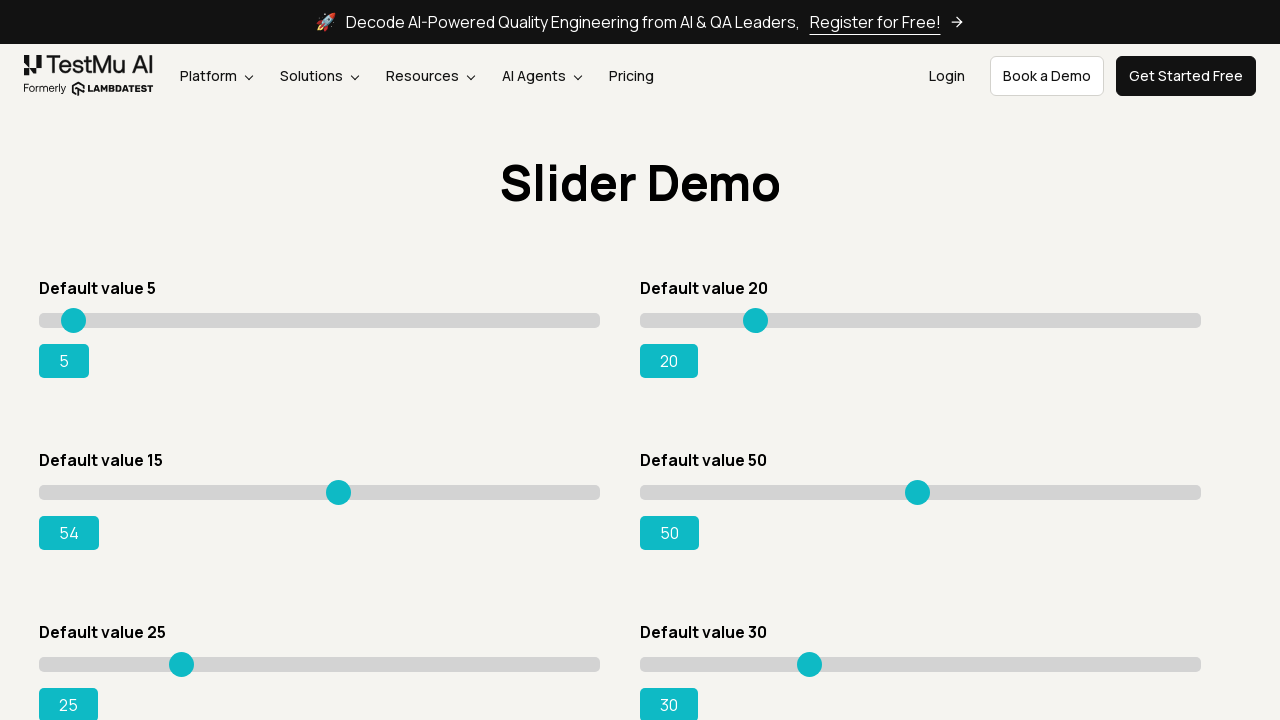

Pressed ArrowRight key 40 times to drag slider towards value 95 on input[value='15']
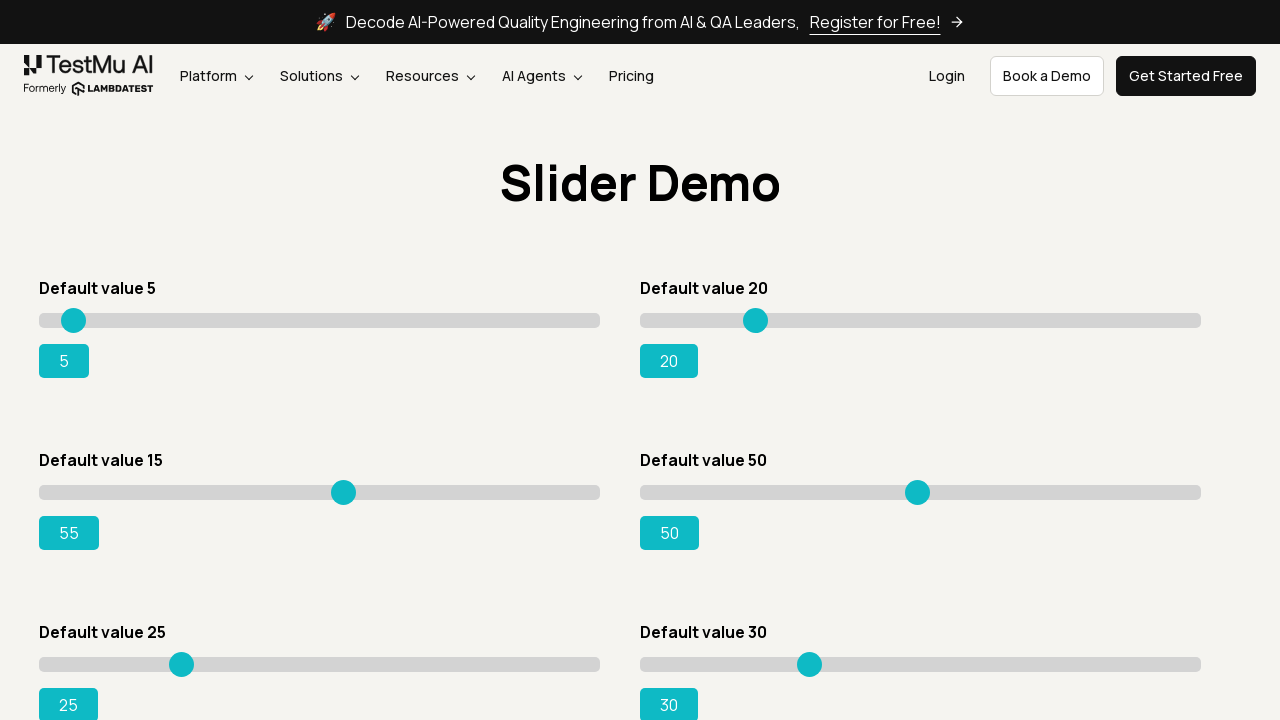

Pressed ArrowRight key 41 times to drag slider towards value 95 on input[value='15']
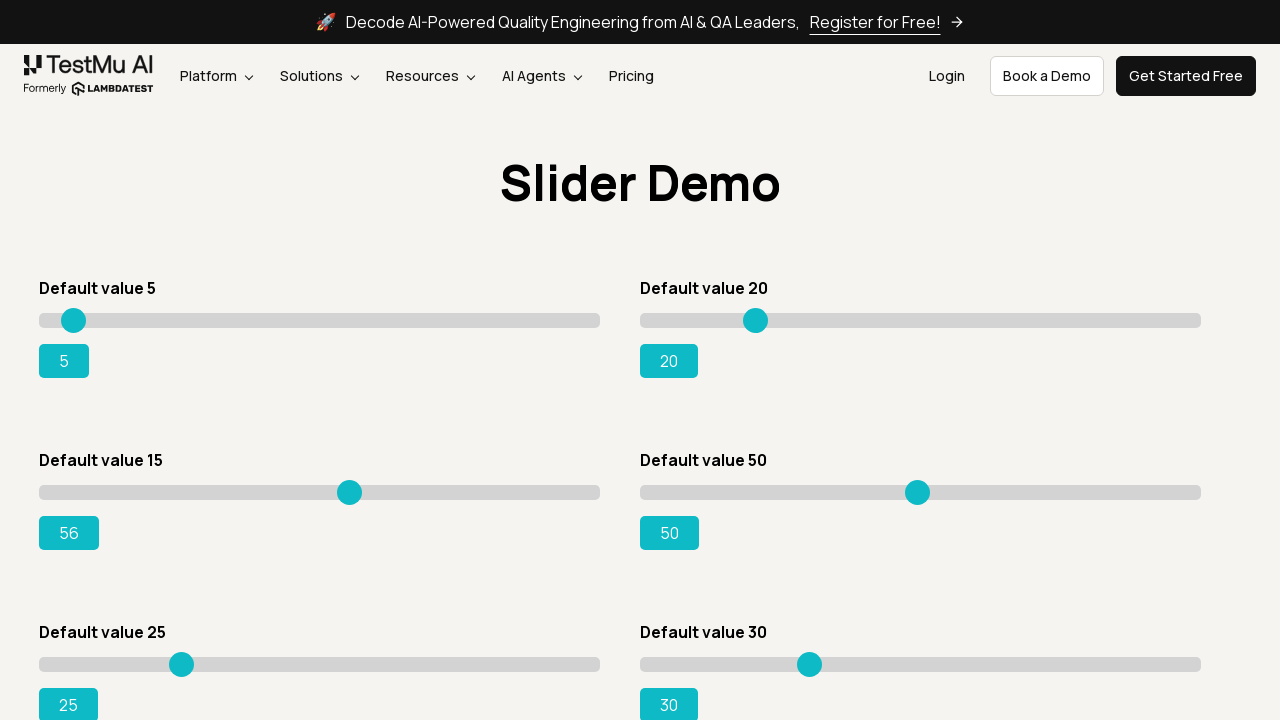

Pressed ArrowRight key 42 times to drag slider towards value 95 on input[value='15']
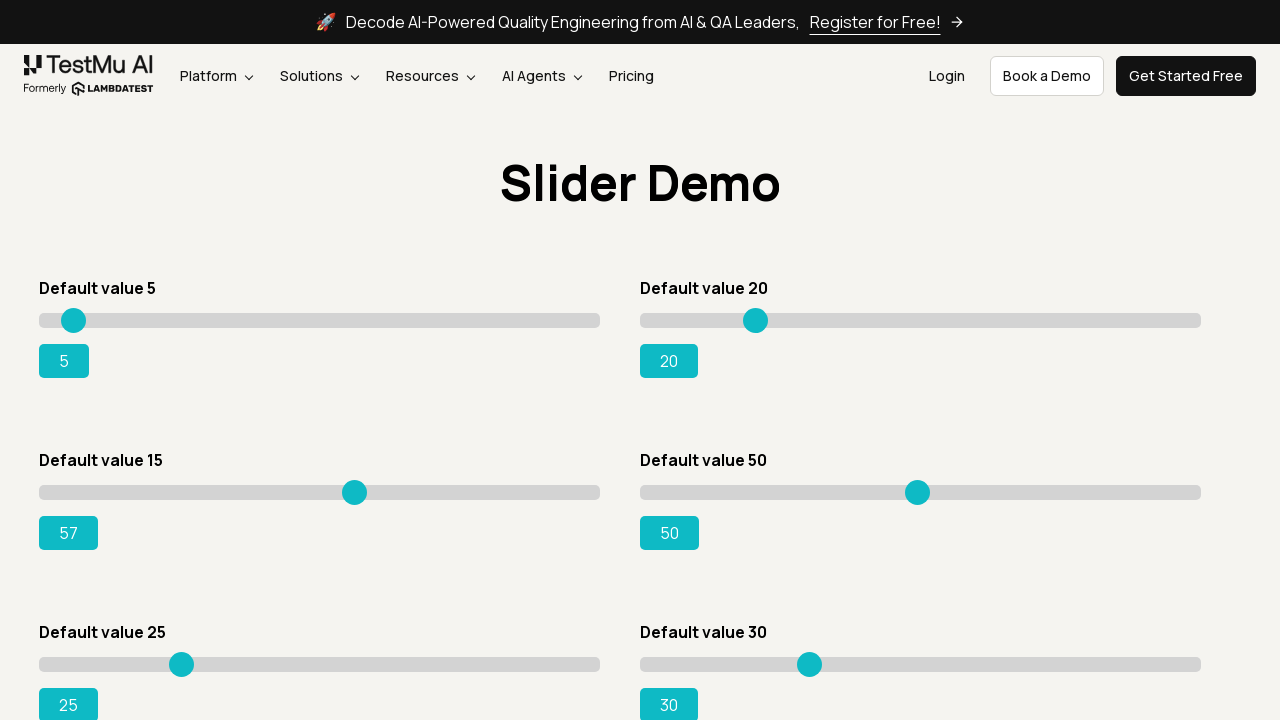

Pressed ArrowRight key 43 times to drag slider towards value 95 on input[value='15']
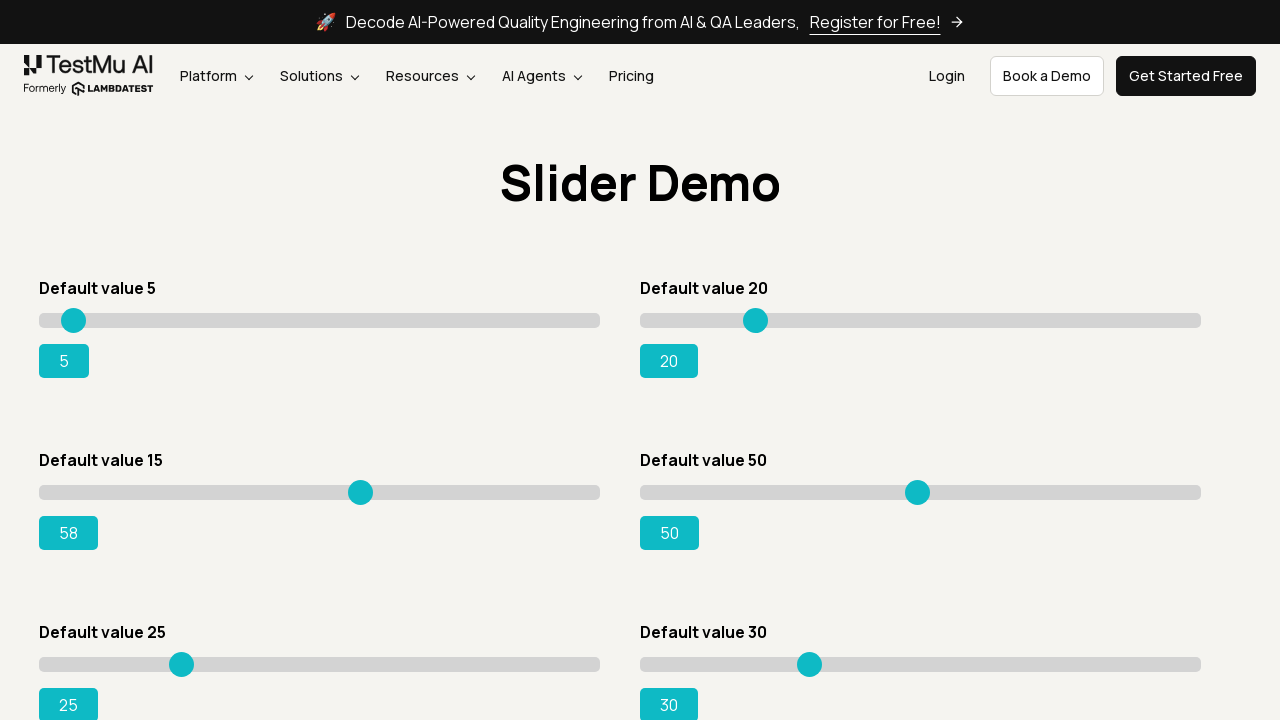

Pressed ArrowRight key 44 times to drag slider towards value 95 on input[value='15']
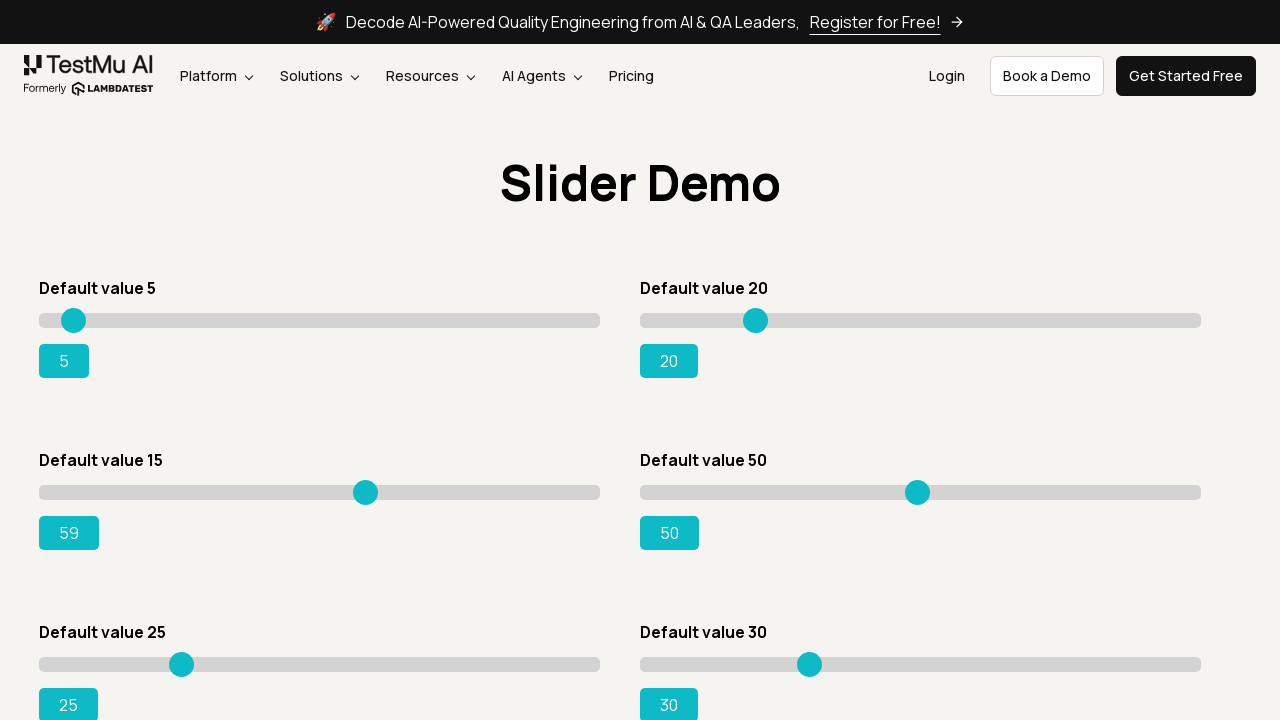

Pressed ArrowRight key 45 times to drag slider towards value 95 on input[value='15']
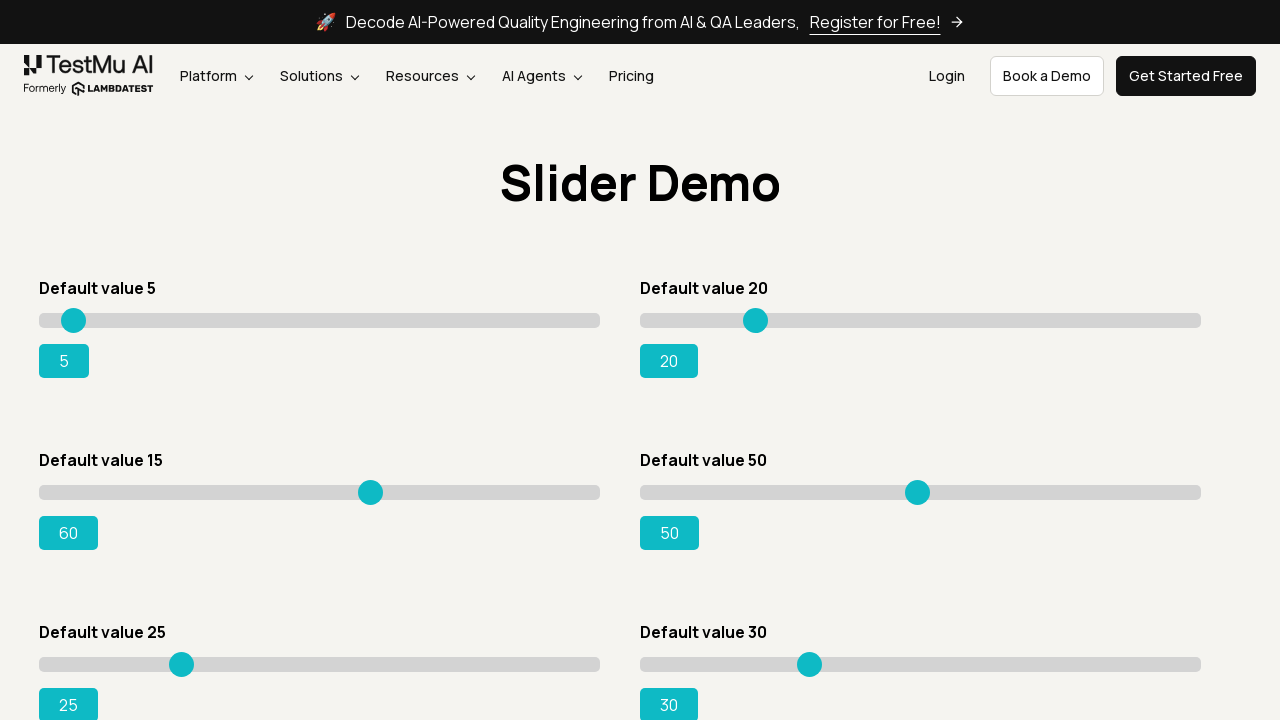

Pressed ArrowRight key 46 times to drag slider towards value 95 on input[value='15']
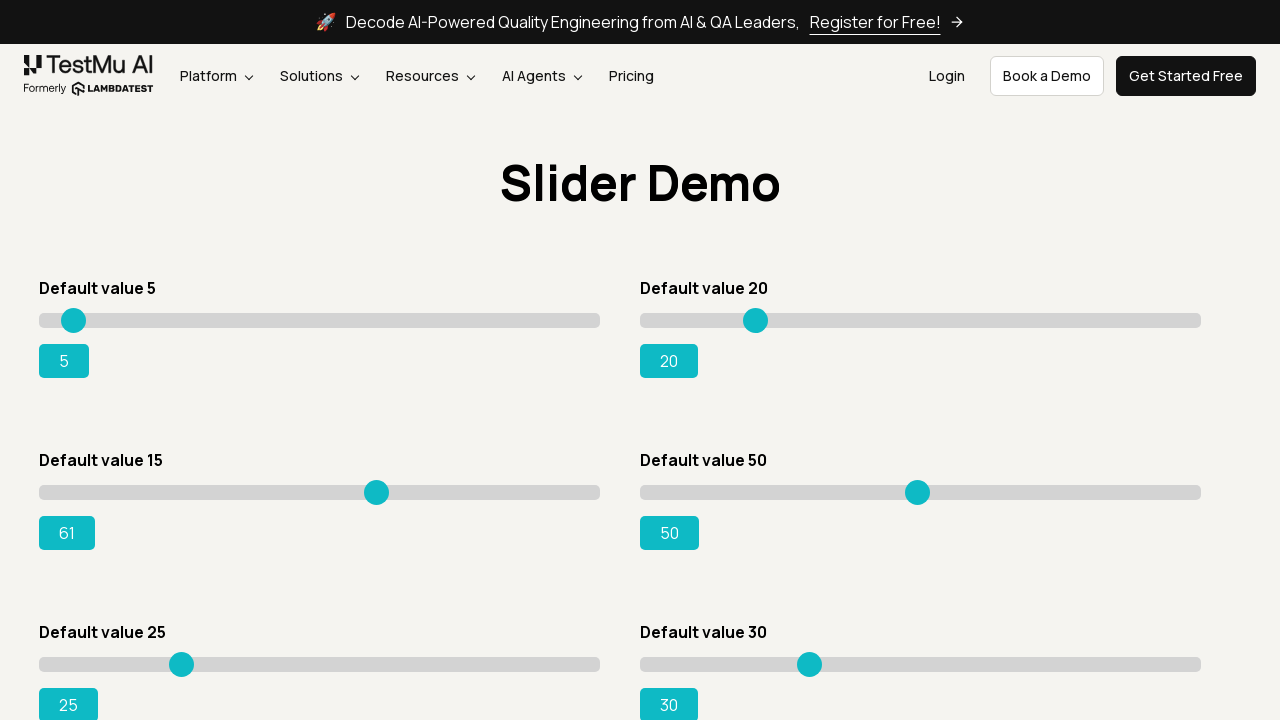

Pressed ArrowRight key 47 times to drag slider towards value 95 on input[value='15']
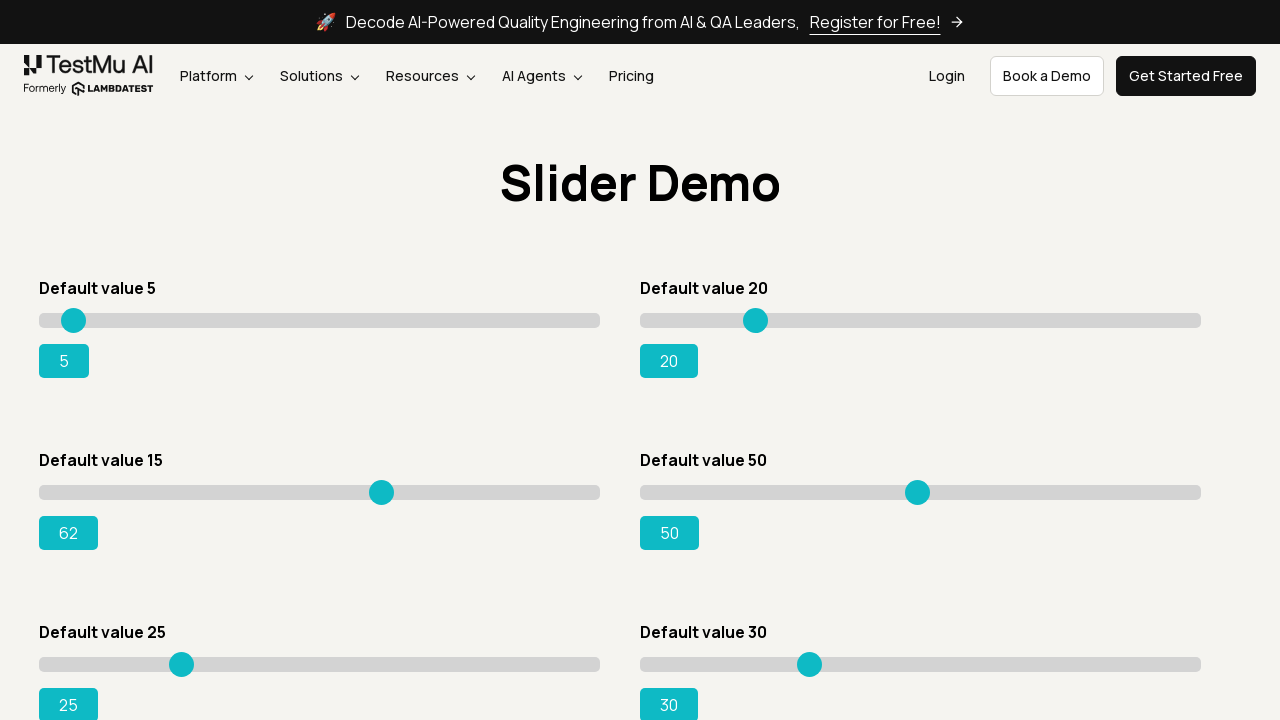

Pressed ArrowRight key 48 times to drag slider towards value 95 on input[value='15']
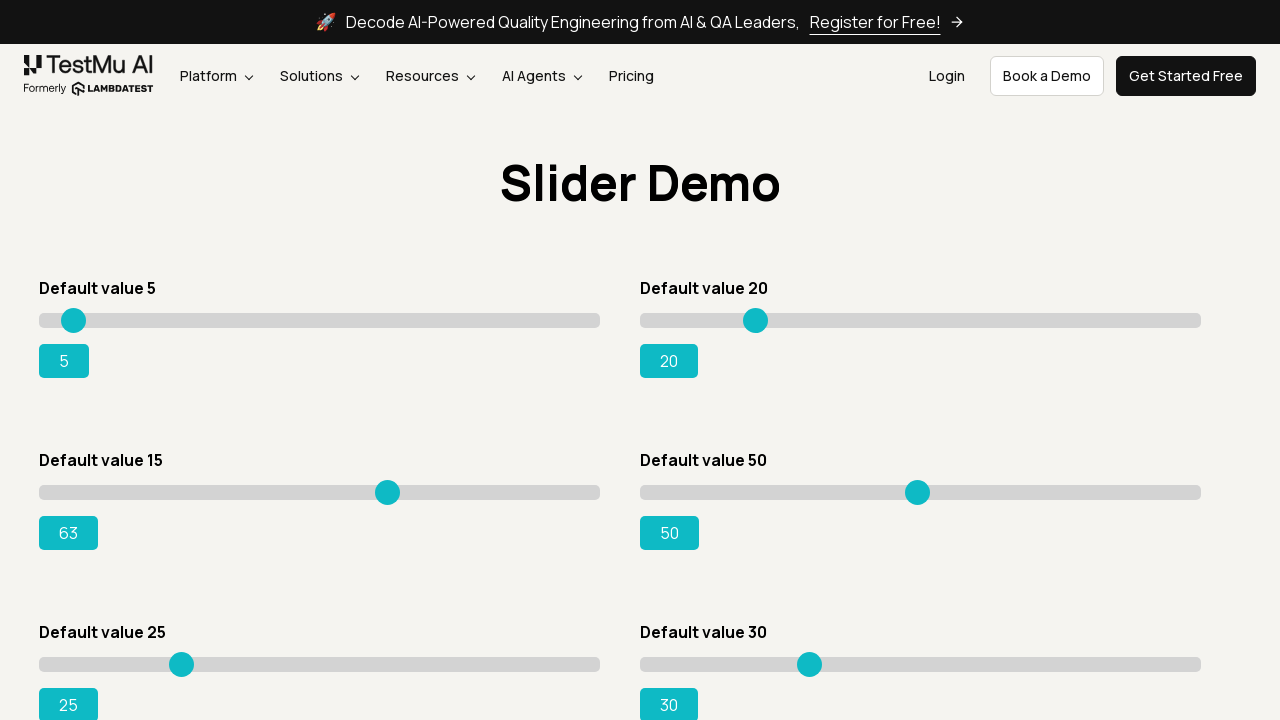

Pressed ArrowRight key 49 times to drag slider towards value 95 on input[value='15']
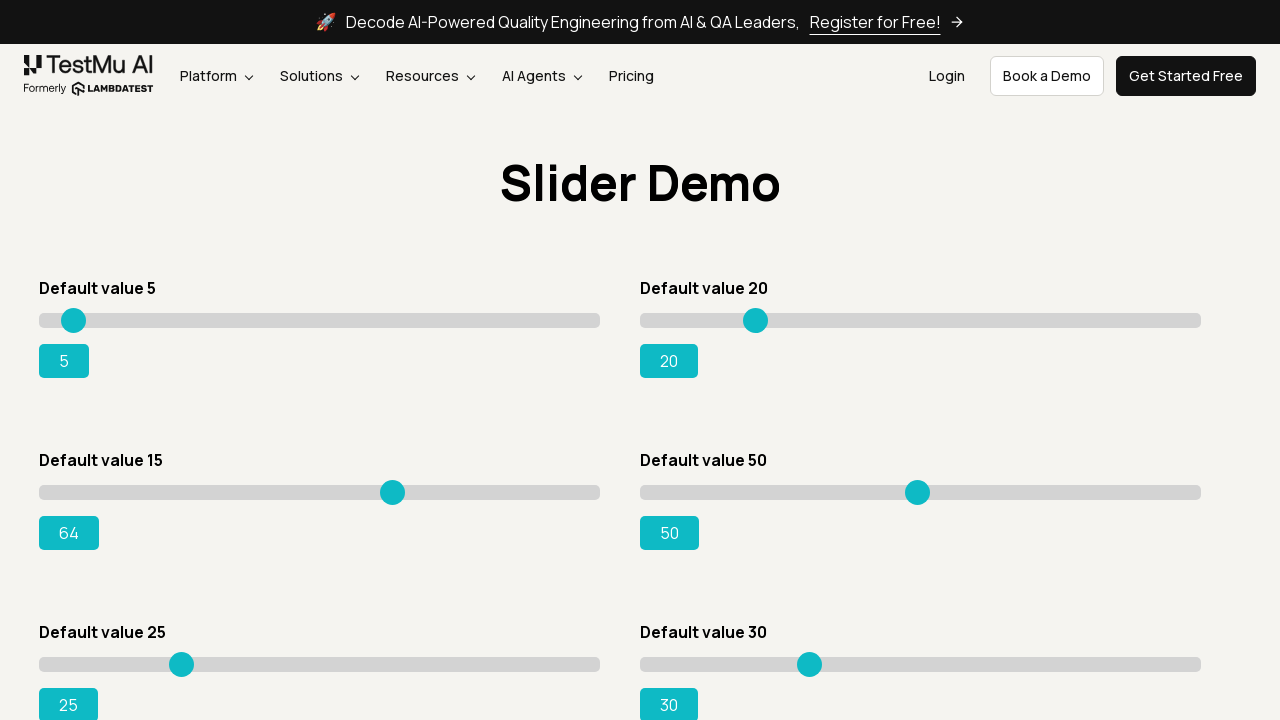

Pressed ArrowRight key 50 times to drag slider towards value 95 on input[value='15']
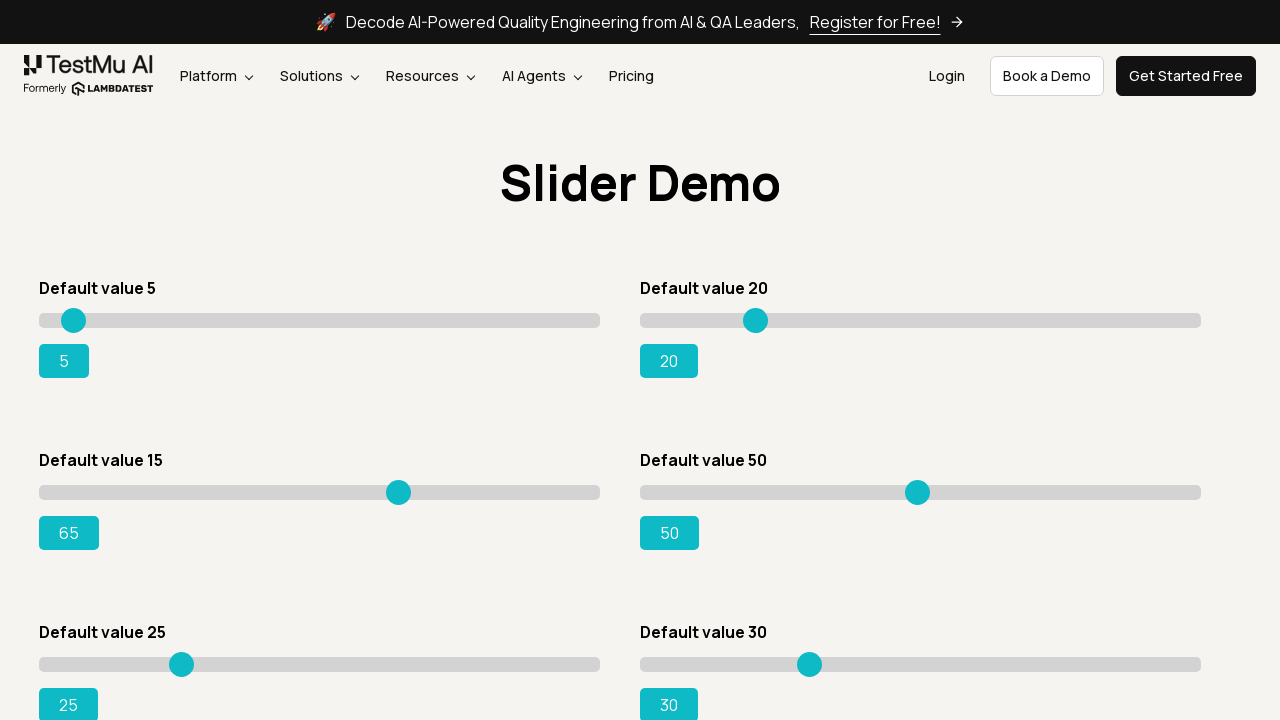

Pressed ArrowRight key 51 times to drag slider towards value 95 on input[value='15']
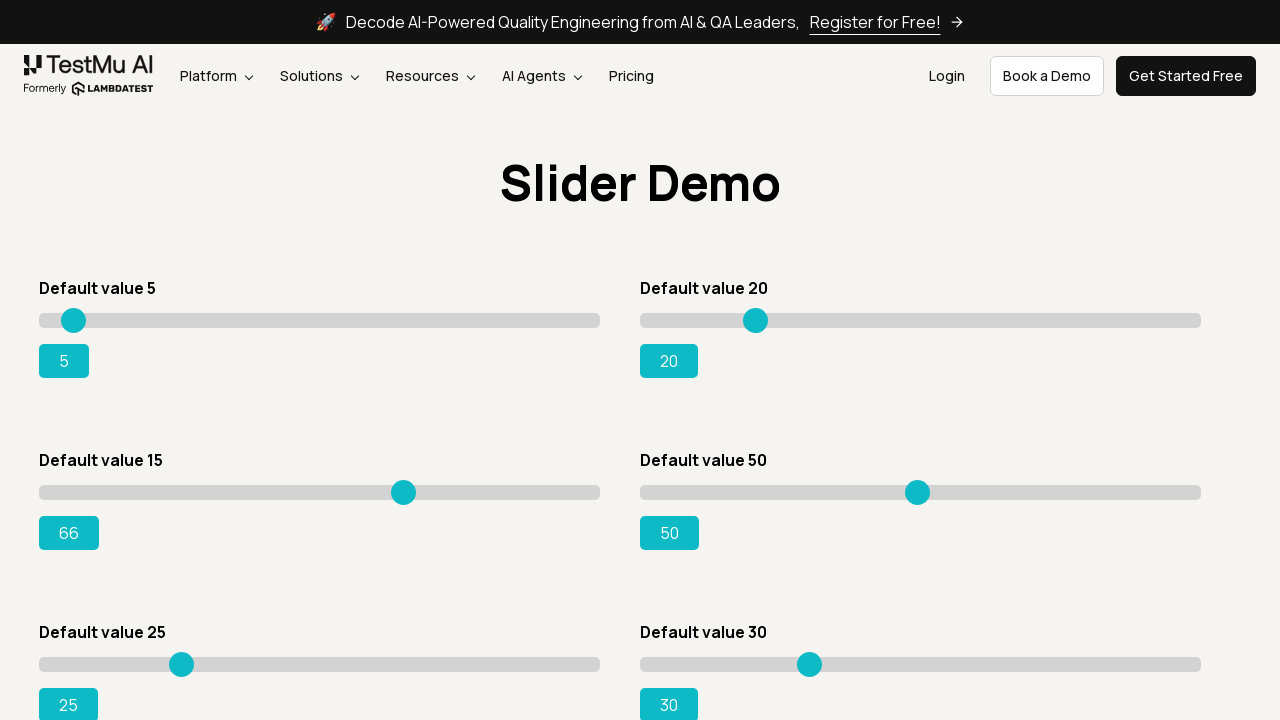

Pressed ArrowRight key 52 times to drag slider towards value 95 on input[value='15']
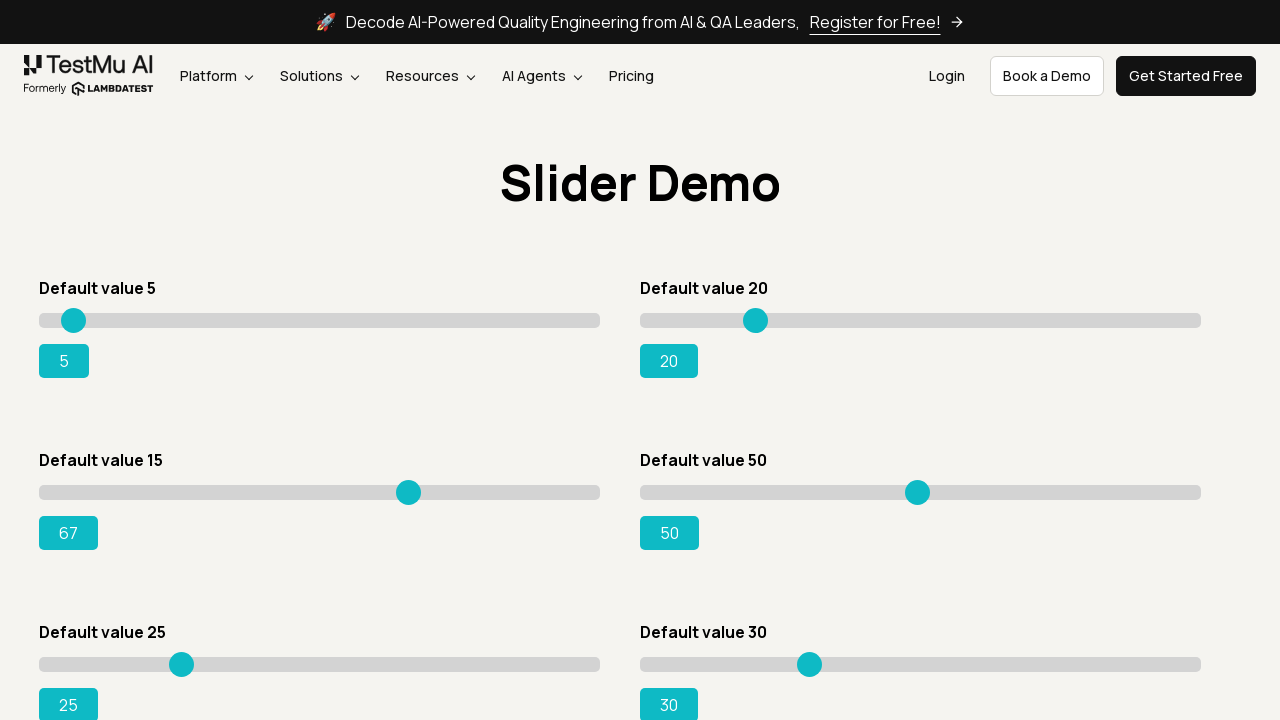

Pressed ArrowRight key 53 times to drag slider towards value 95 on input[value='15']
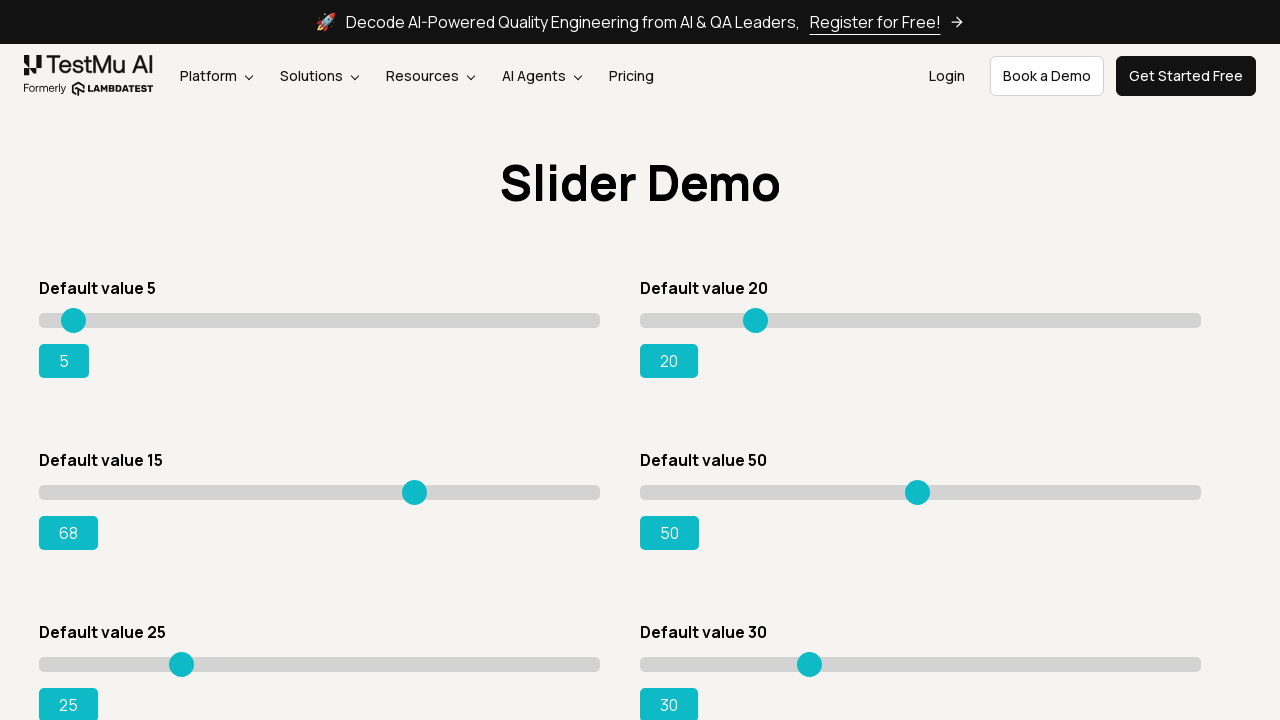

Pressed ArrowRight key 54 times to drag slider towards value 95 on input[value='15']
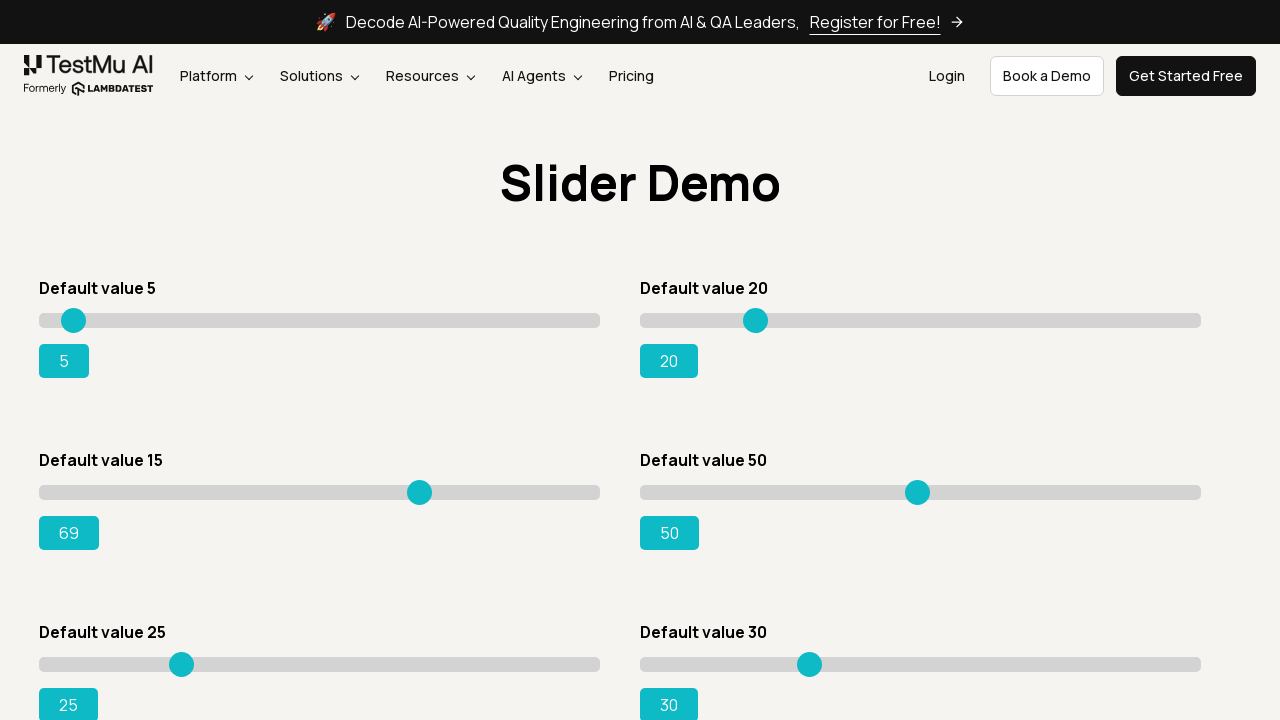

Pressed ArrowRight key 55 times to drag slider towards value 95 on input[value='15']
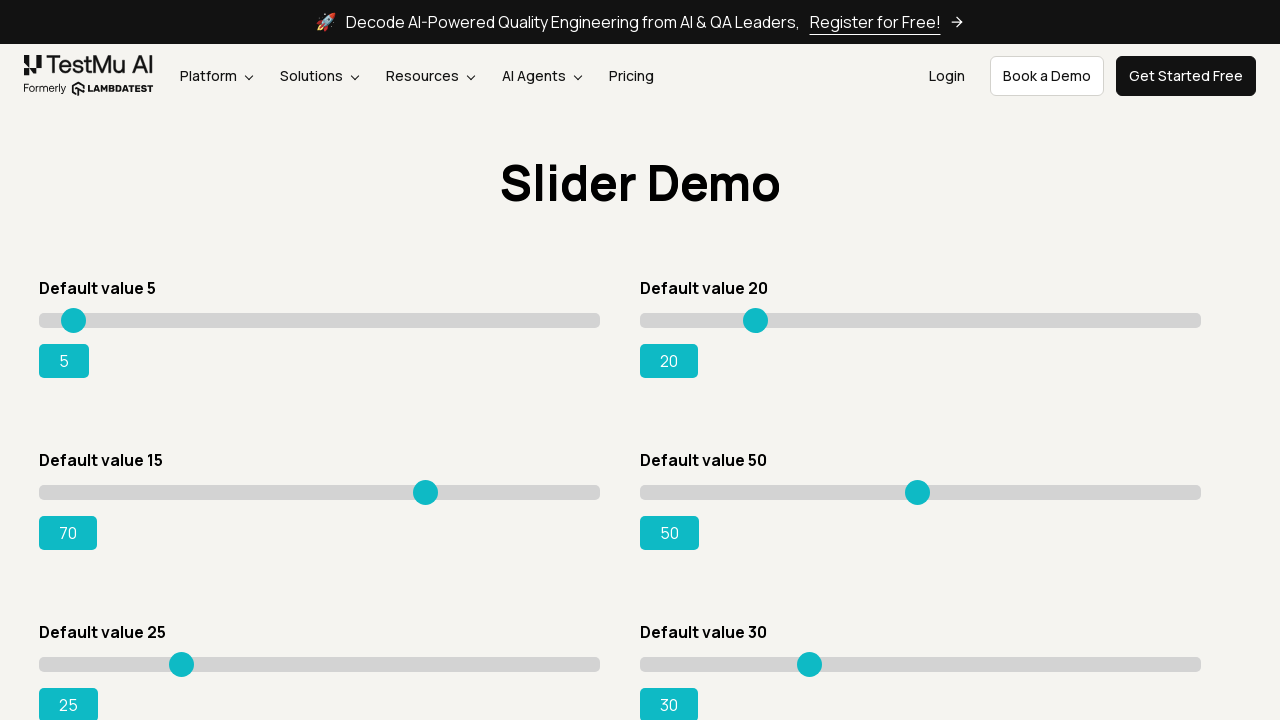

Pressed ArrowRight key 56 times to drag slider towards value 95 on input[value='15']
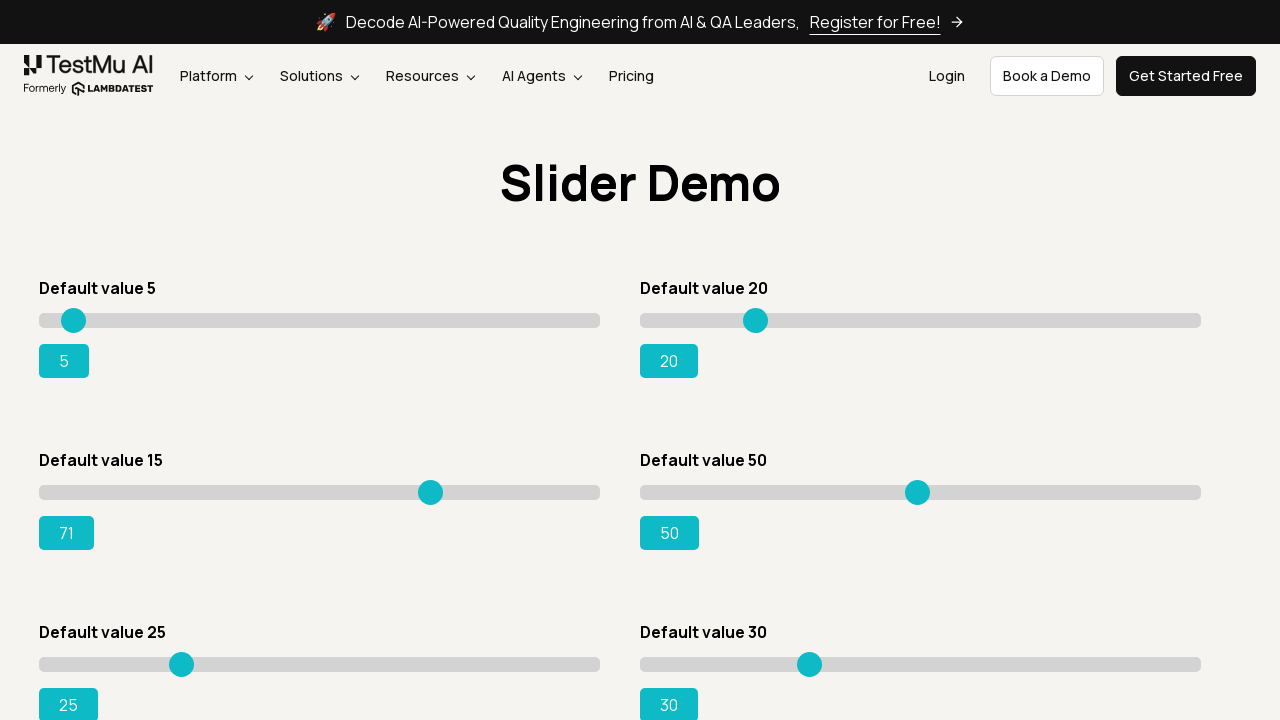

Pressed ArrowRight key 57 times to drag slider towards value 95 on input[value='15']
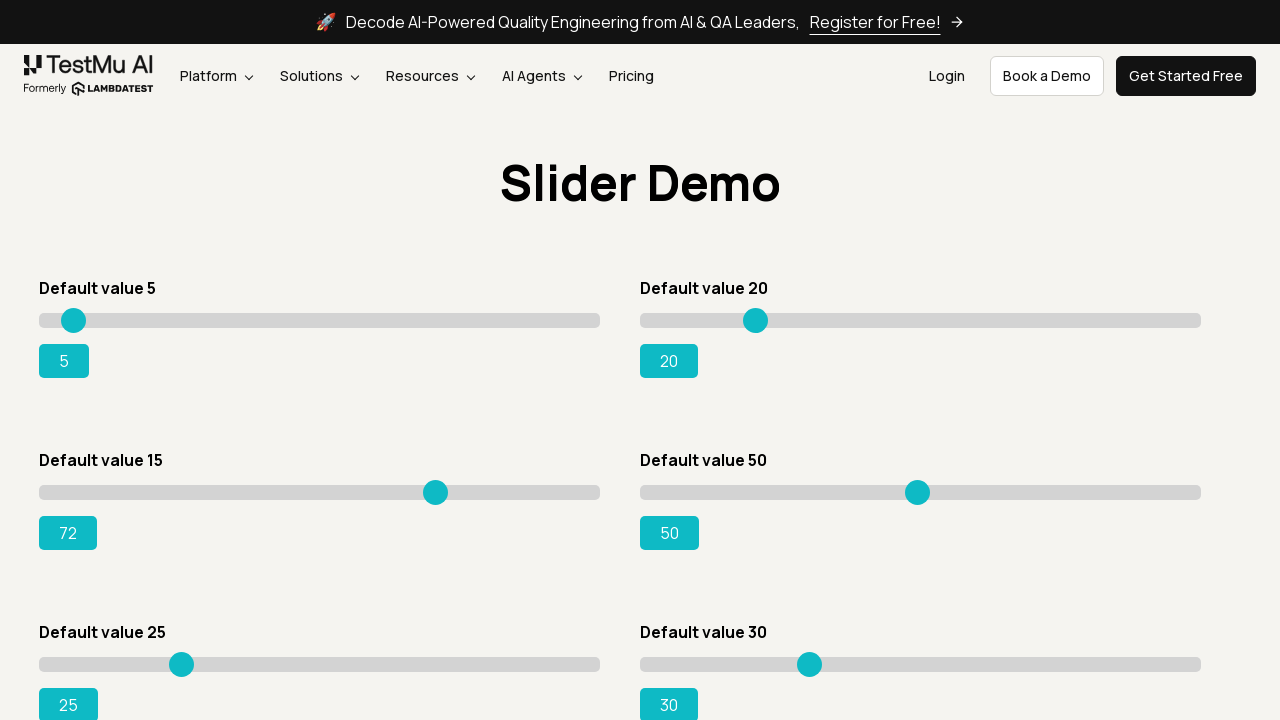

Pressed ArrowRight key 58 times to drag slider towards value 95 on input[value='15']
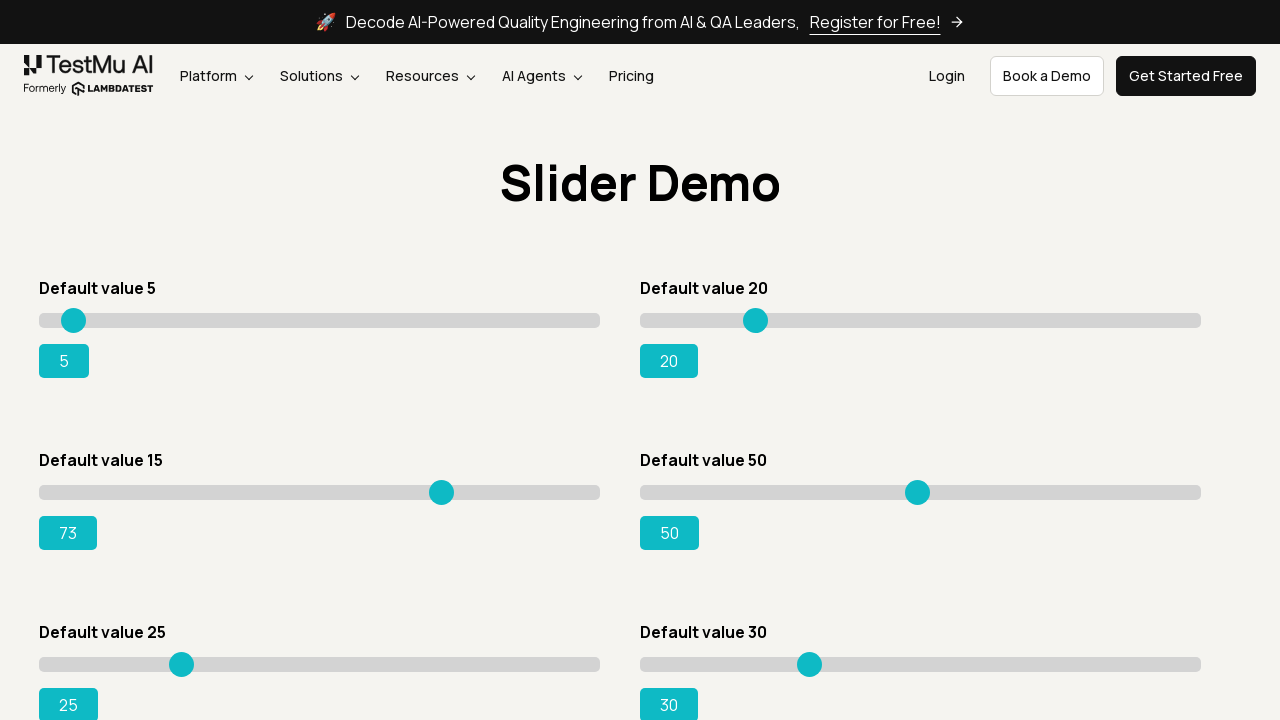

Pressed ArrowRight key 59 times to drag slider towards value 95 on input[value='15']
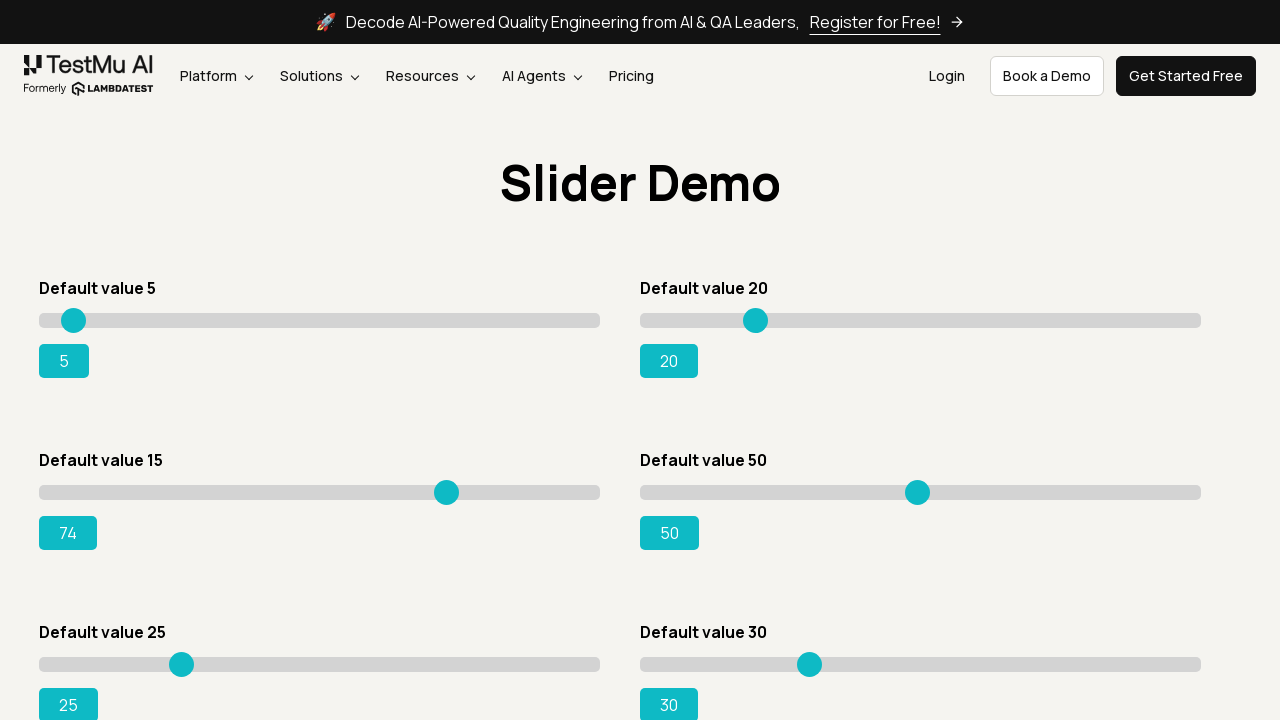

Pressed ArrowRight key 60 times to drag slider towards value 95 on input[value='15']
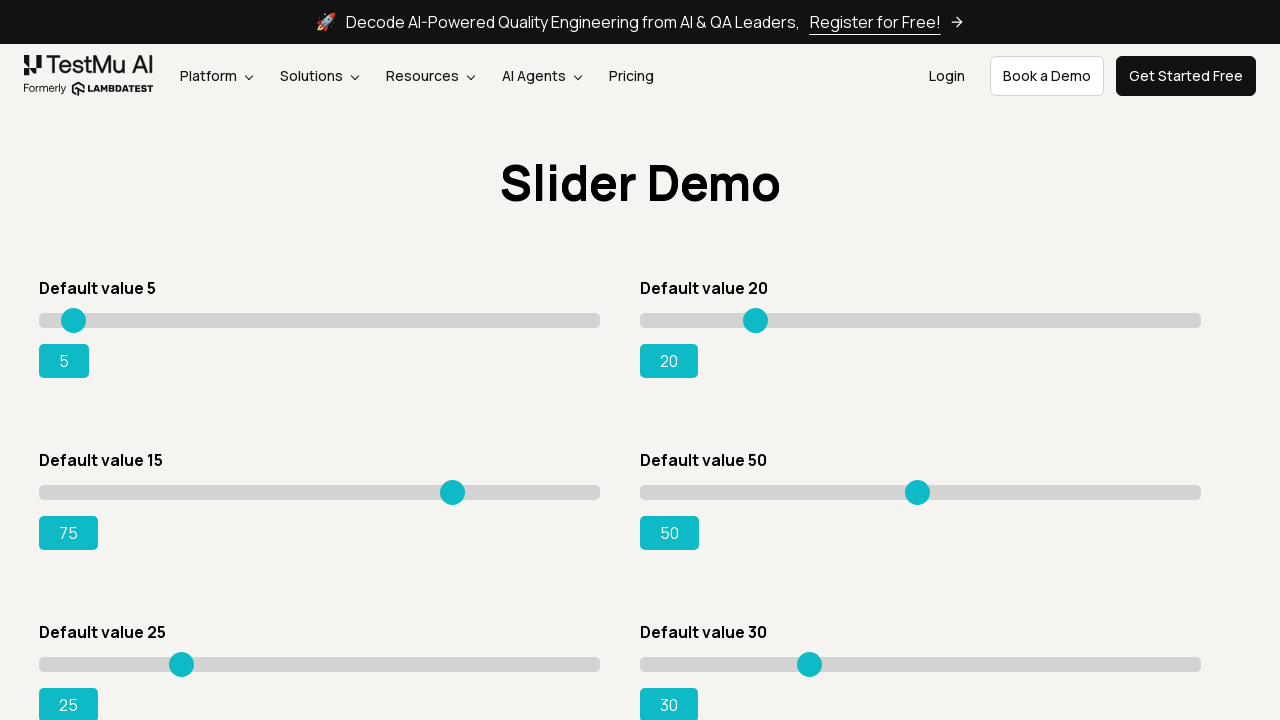

Pressed ArrowRight key 61 times to drag slider towards value 95 on input[value='15']
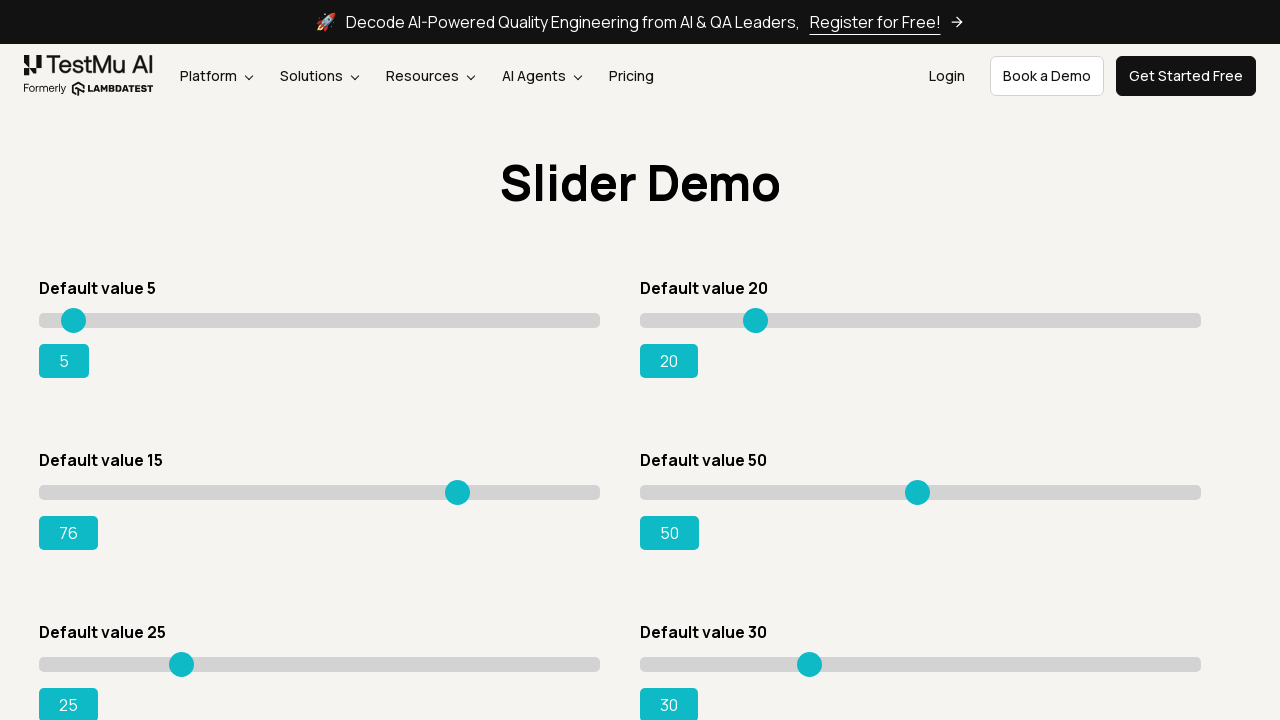

Pressed ArrowRight key 62 times to drag slider towards value 95 on input[value='15']
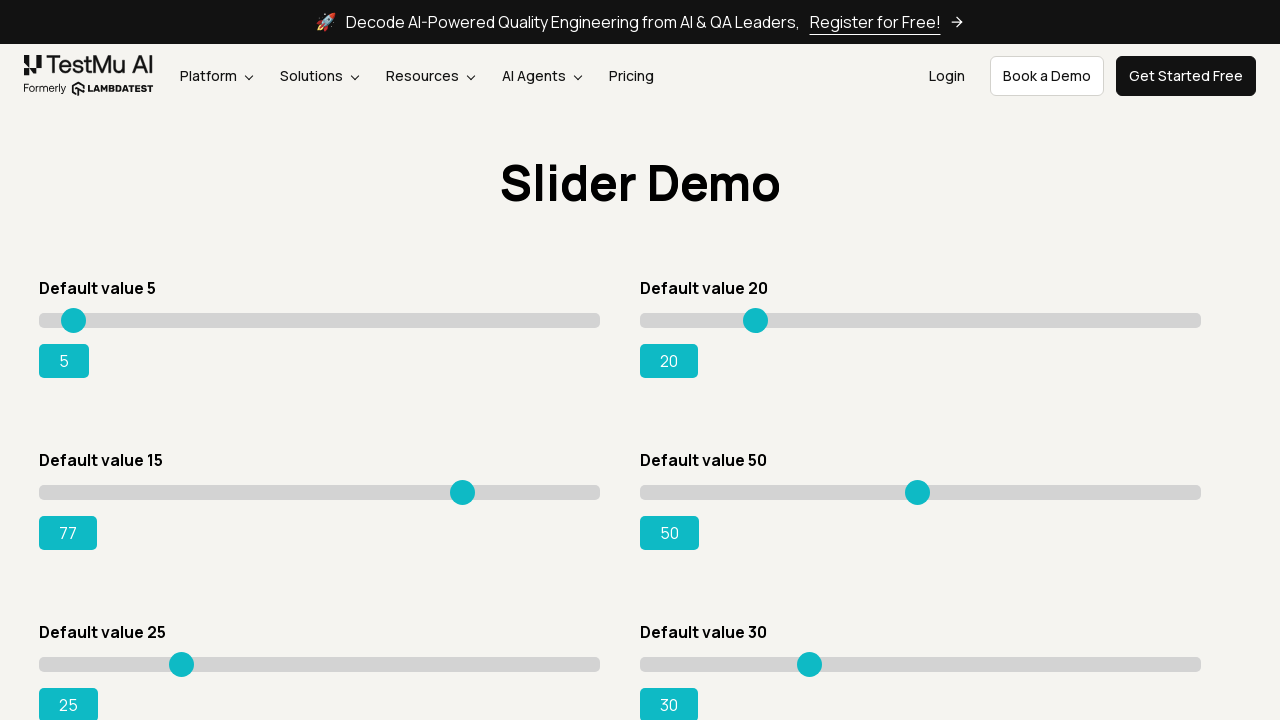

Pressed ArrowRight key 63 times to drag slider towards value 95 on input[value='15']
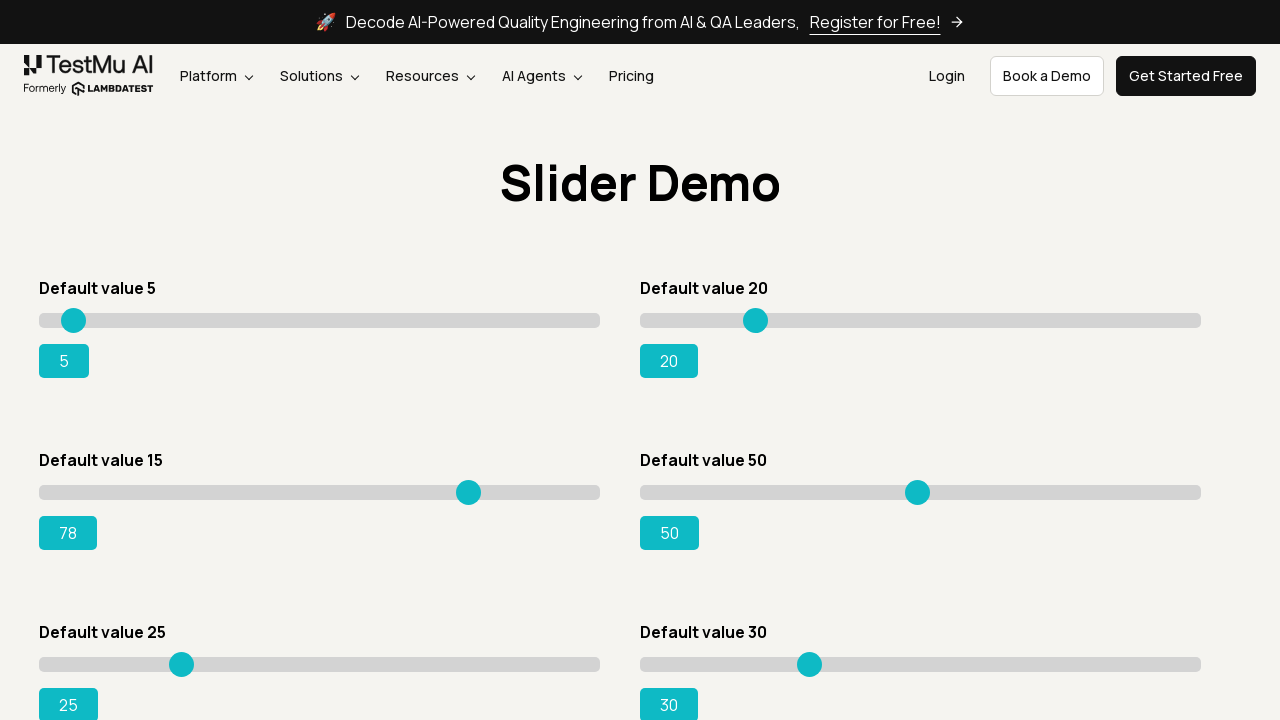

Pressed ArrowRight key 64 times to drag slider towards value 95 on input[value='15']
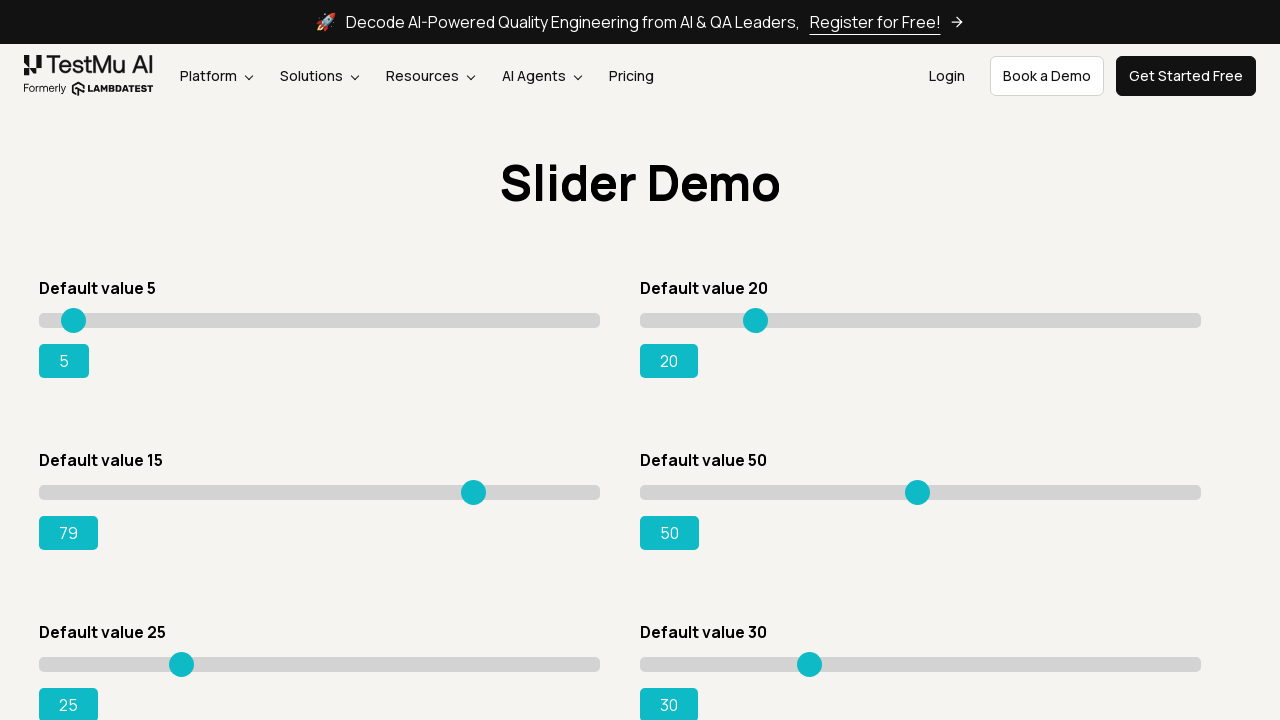

Pressed ArrowRight key 65 times to drag slider towards value 95 on input[value='15']
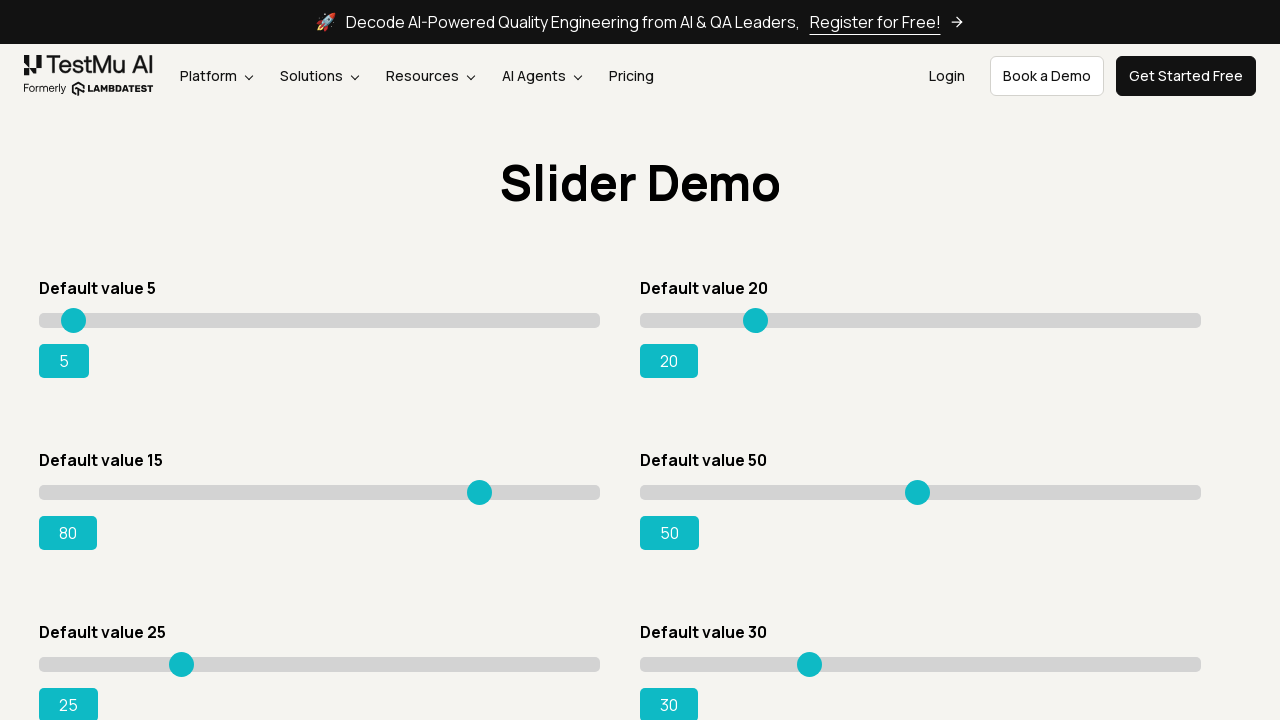

Pressed ArrowRight key 66 times to drag slider towards value 95 on input[value='15']
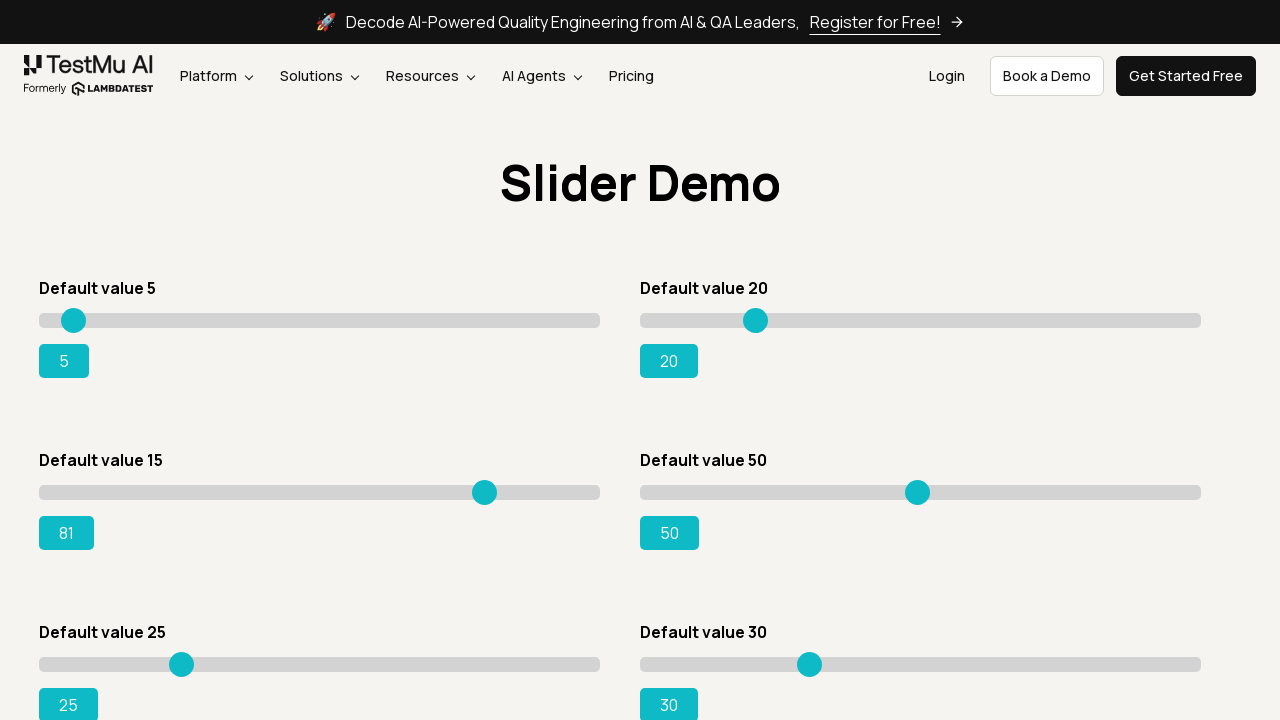

Pressed ArrowRight key 67 times to drag slider towards value 95 on input[value='15']
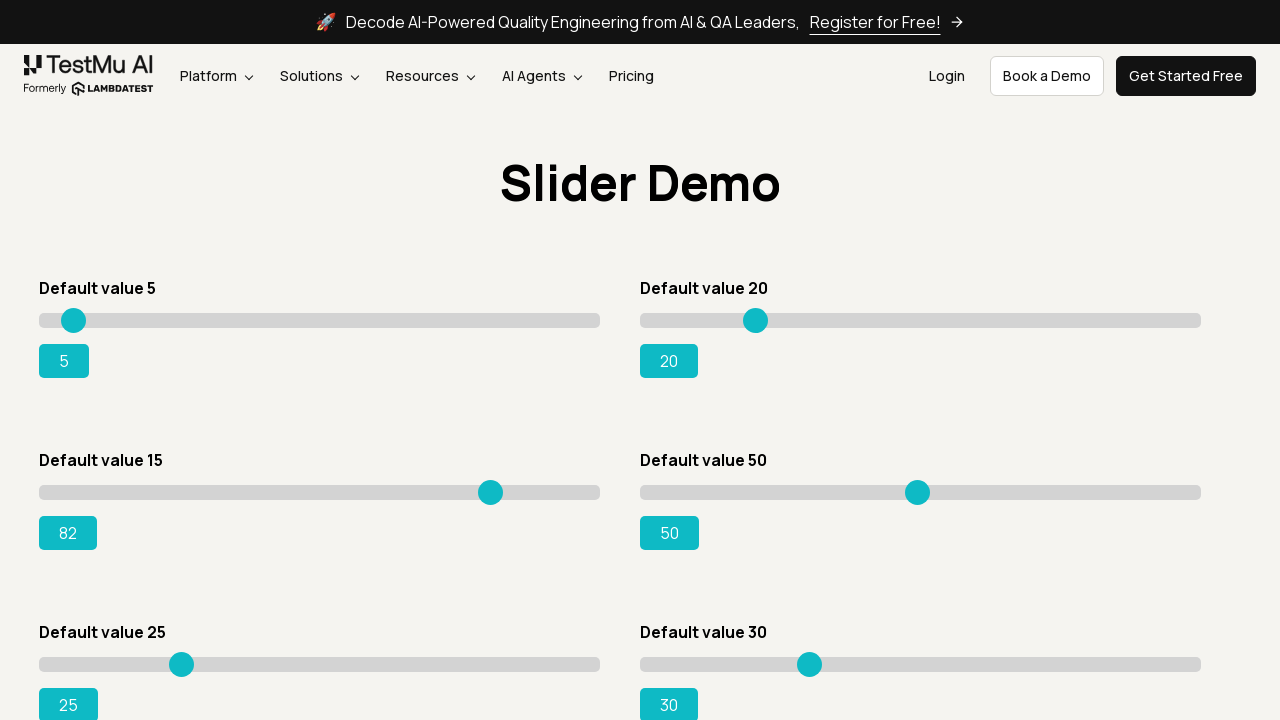

Pressed ArrowRight key 68 times to drag slider towards value 95 on input[value='15']
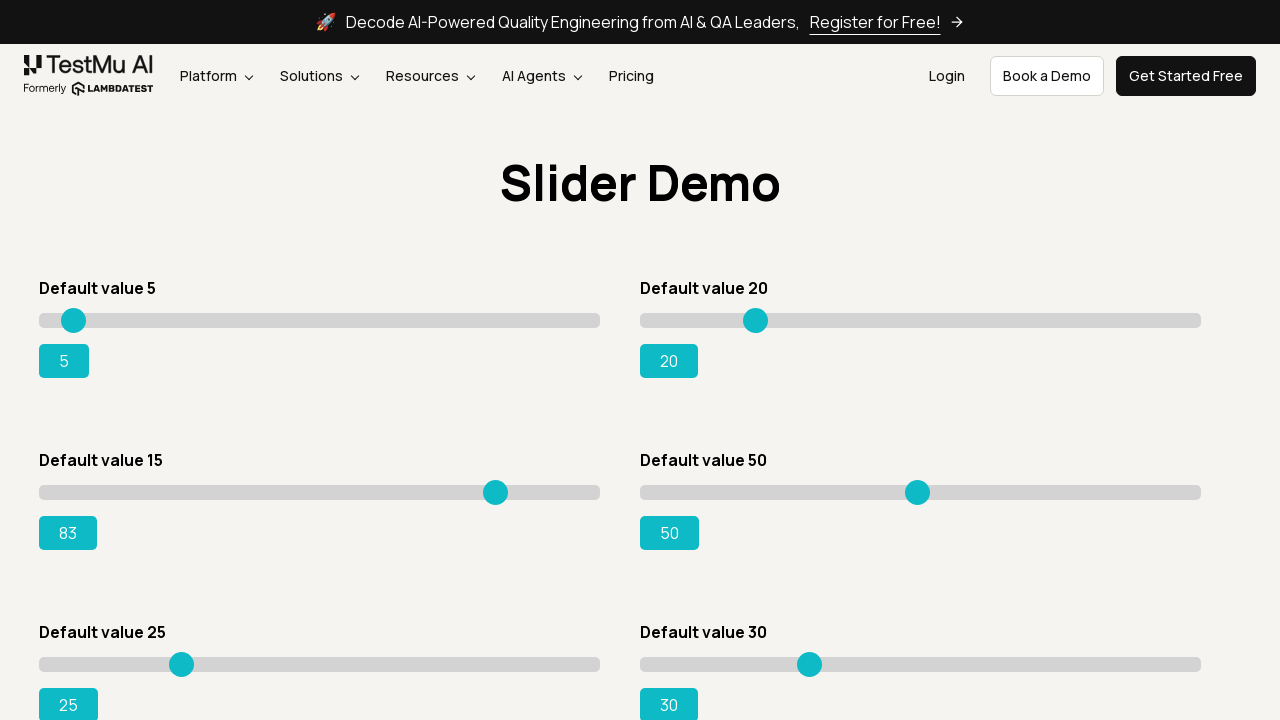

Pressed ArrowRight key 69 times to drag slider towards value 95 on input[value='15']
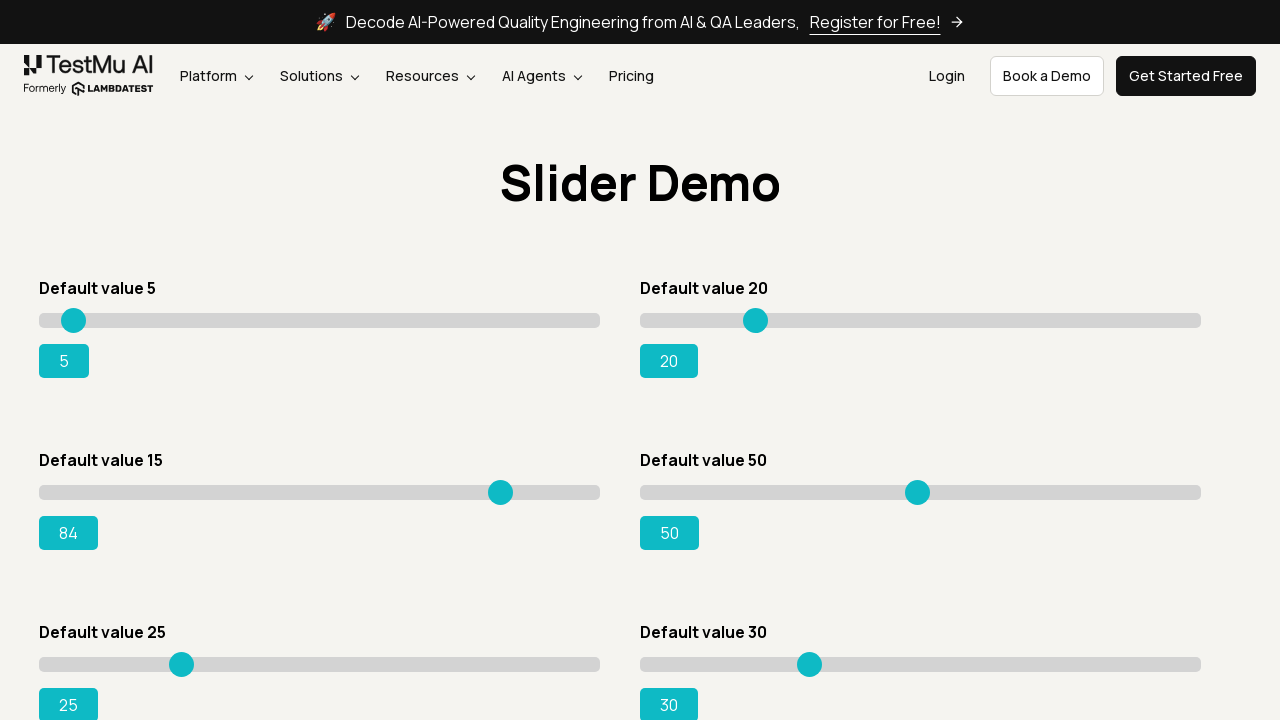

Pressed ArrowRight key 70 times to drag slider towards value 95 on input[value='15']
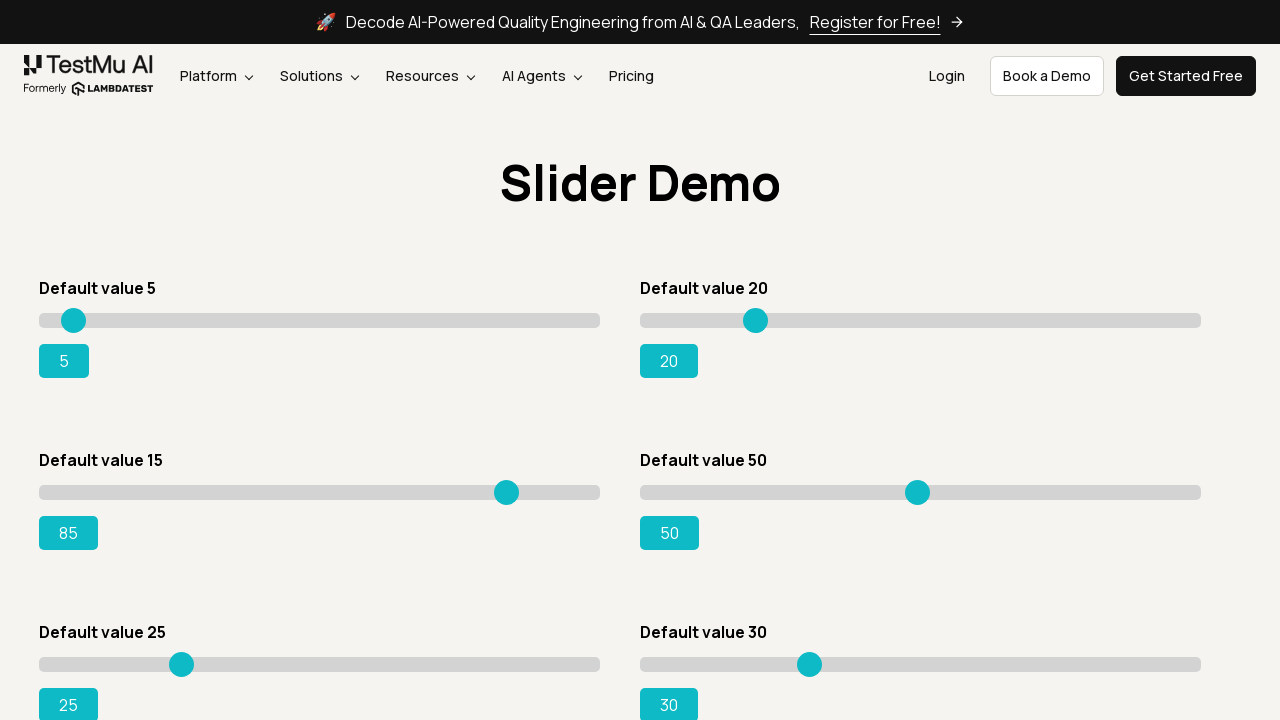

Pressed ArrowRight key 71 times to drag slider towards value 95 on input[value='15']
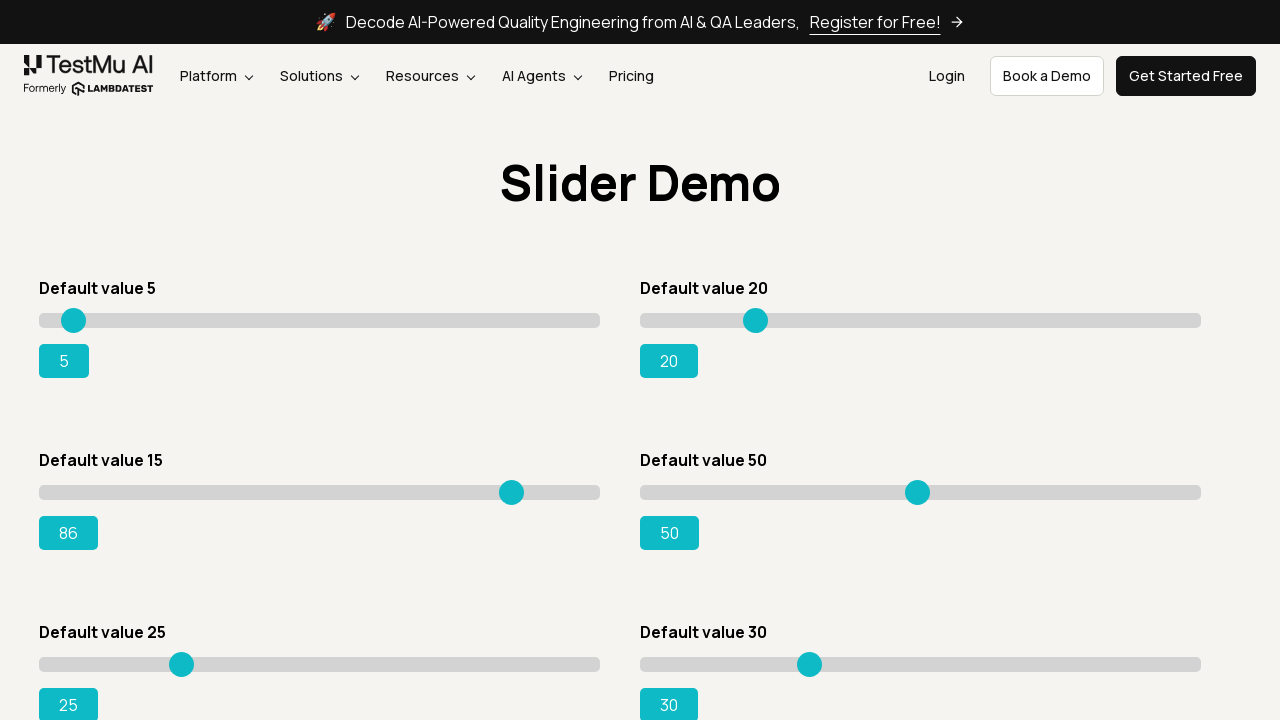

Pressed ArrowRight key 72 times to drag slider towards value 95 on input[value='15']
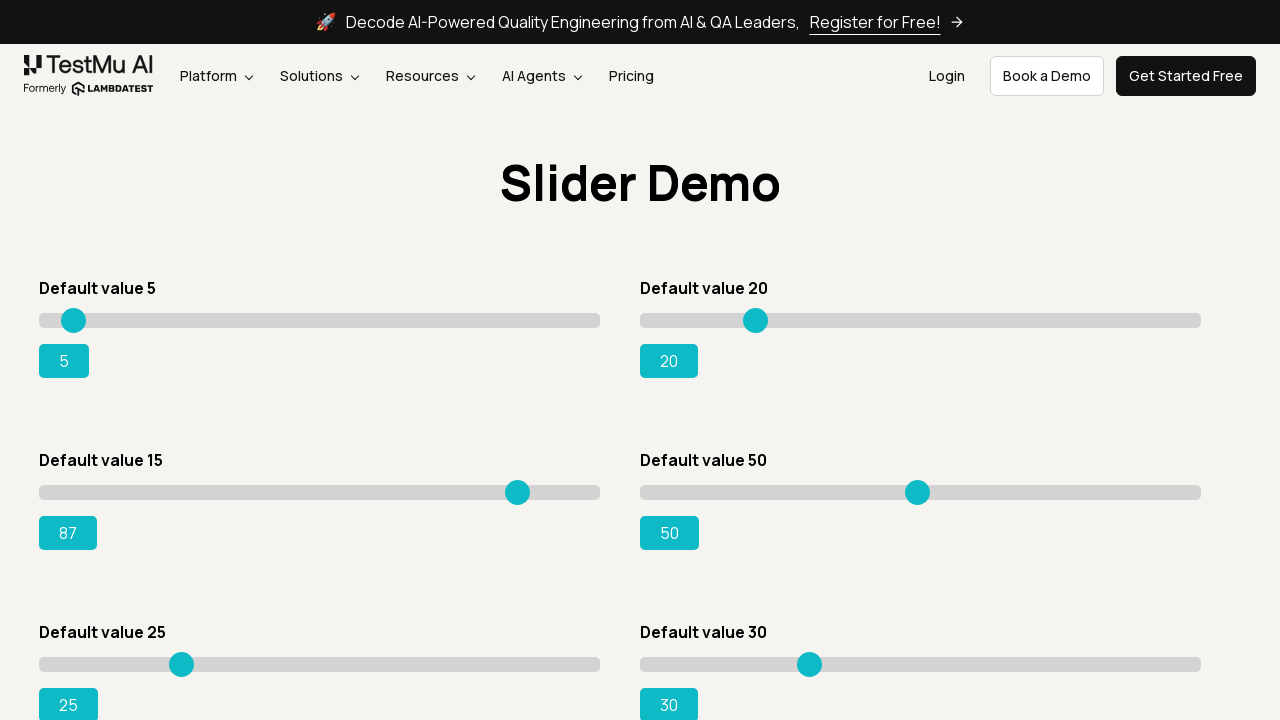

Pressed ArrowRight key 73 times to drag slider towards value 95 on input[value='15']
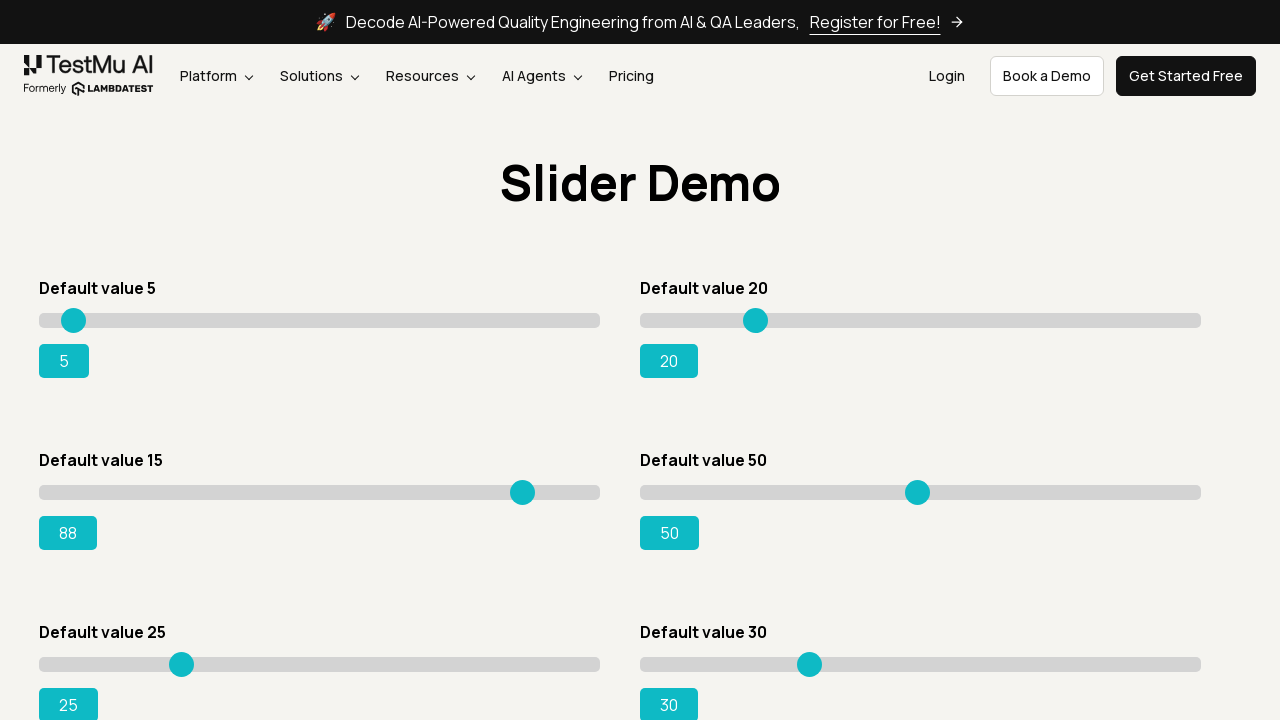

Pressed ArrowRight key 74 times to drag slider towards value 95 on input[value='15']
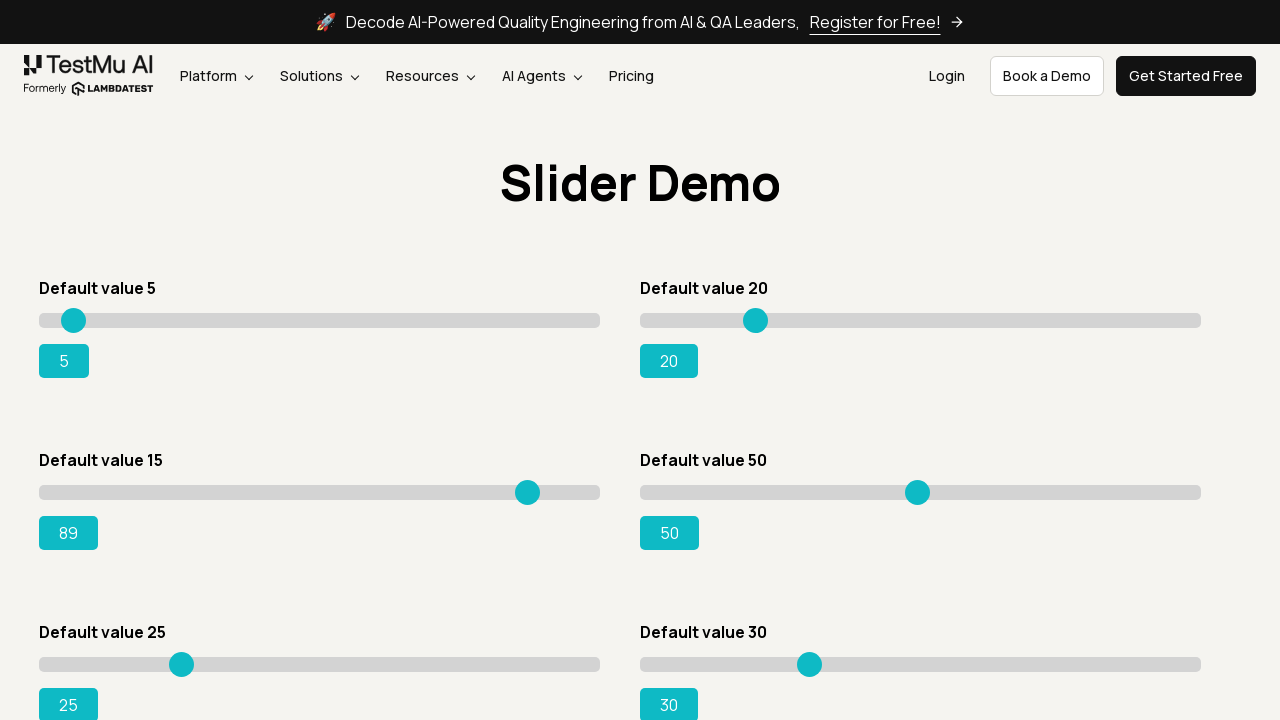

Pressed ArrowRight key 75 times to drag slider towards value 95 on input[value='15']
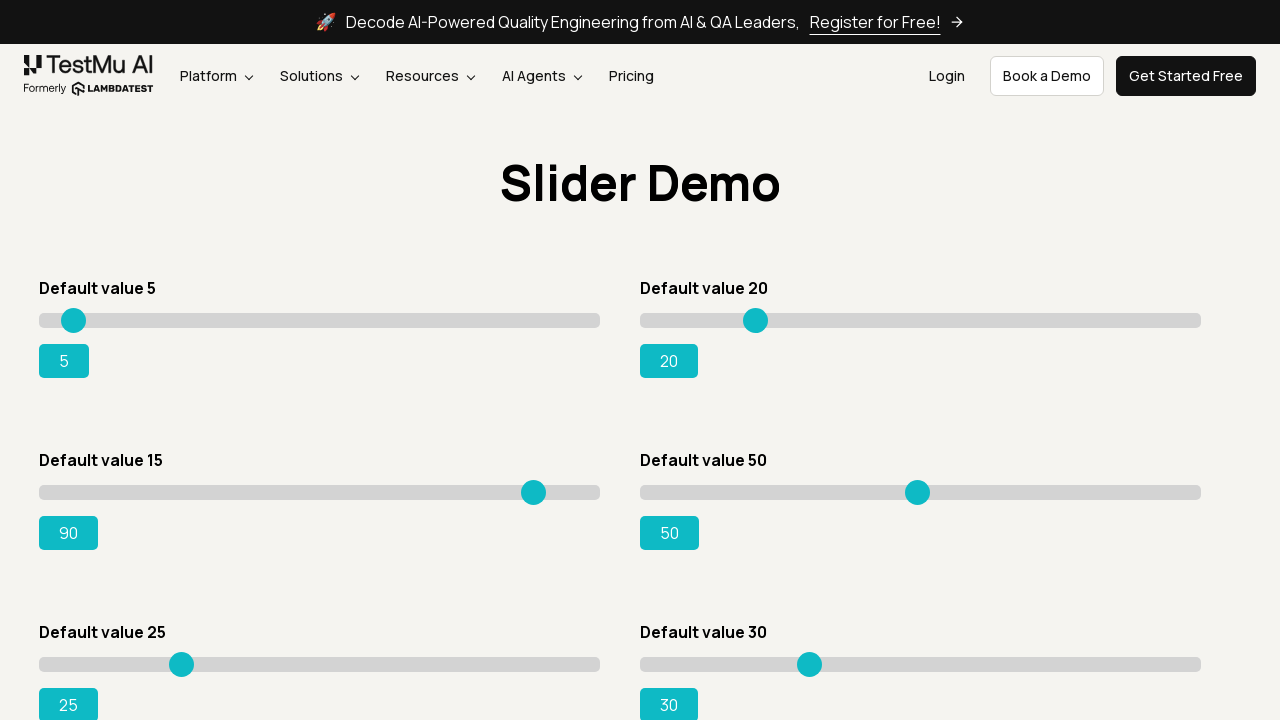

Pressed ArrowRight key 76 times to drag slider towards value 95 on input[value='15']
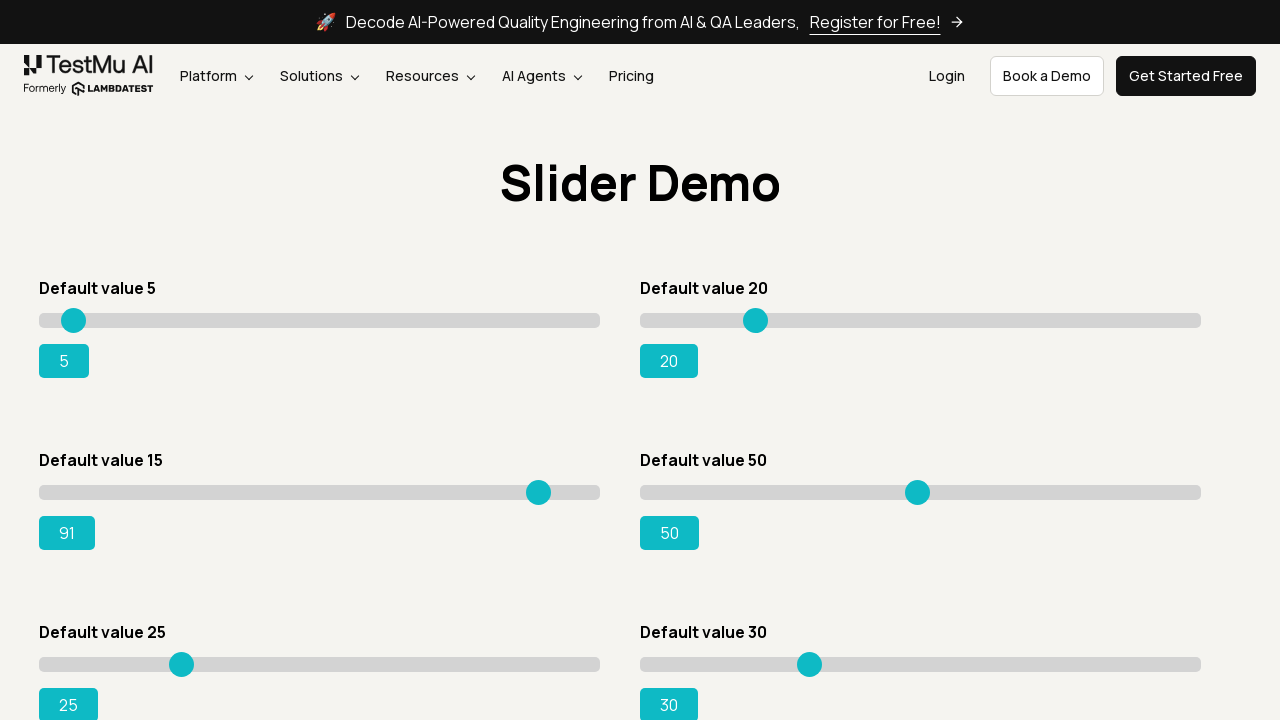

Pressed ArrowRight key 77 times to drag slider towards value 95 on input[value='15']
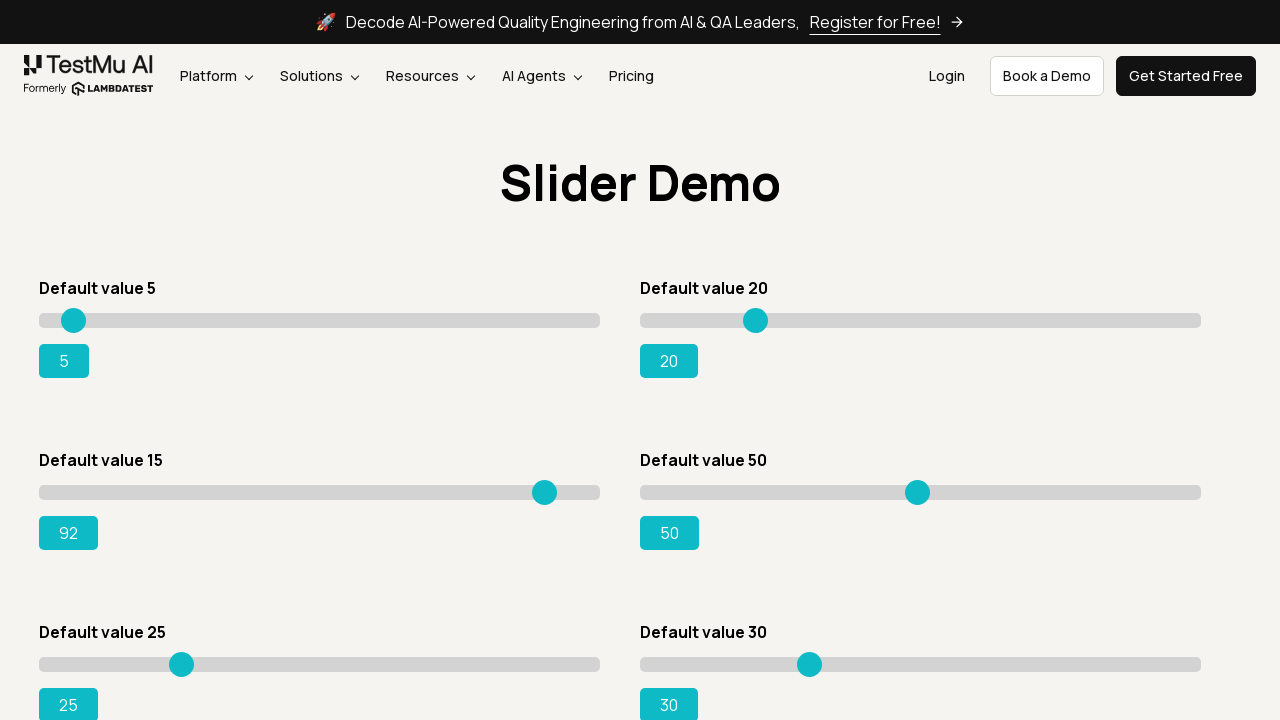

Pressed ArrowRight key 78 times to drag slider towards value 95 on input[value='15']
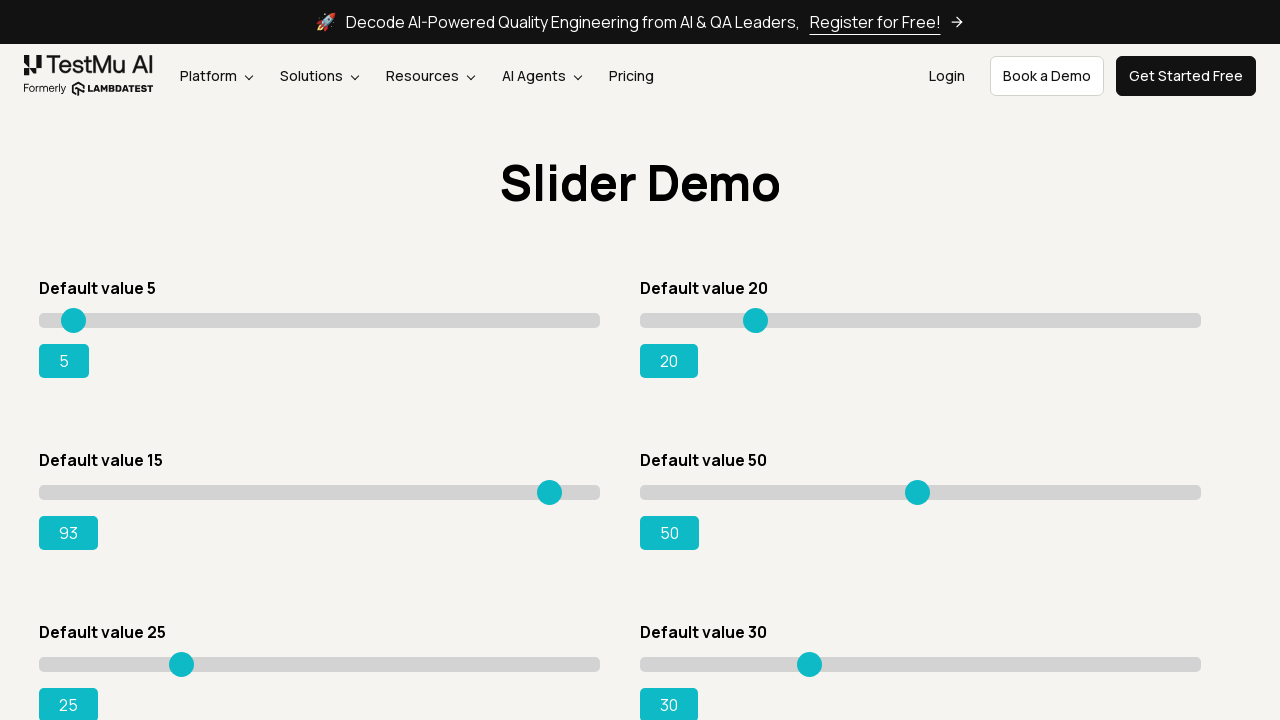

Pressed ArrowRight key 79 times to drag slider towards value 95 on input[value='15']
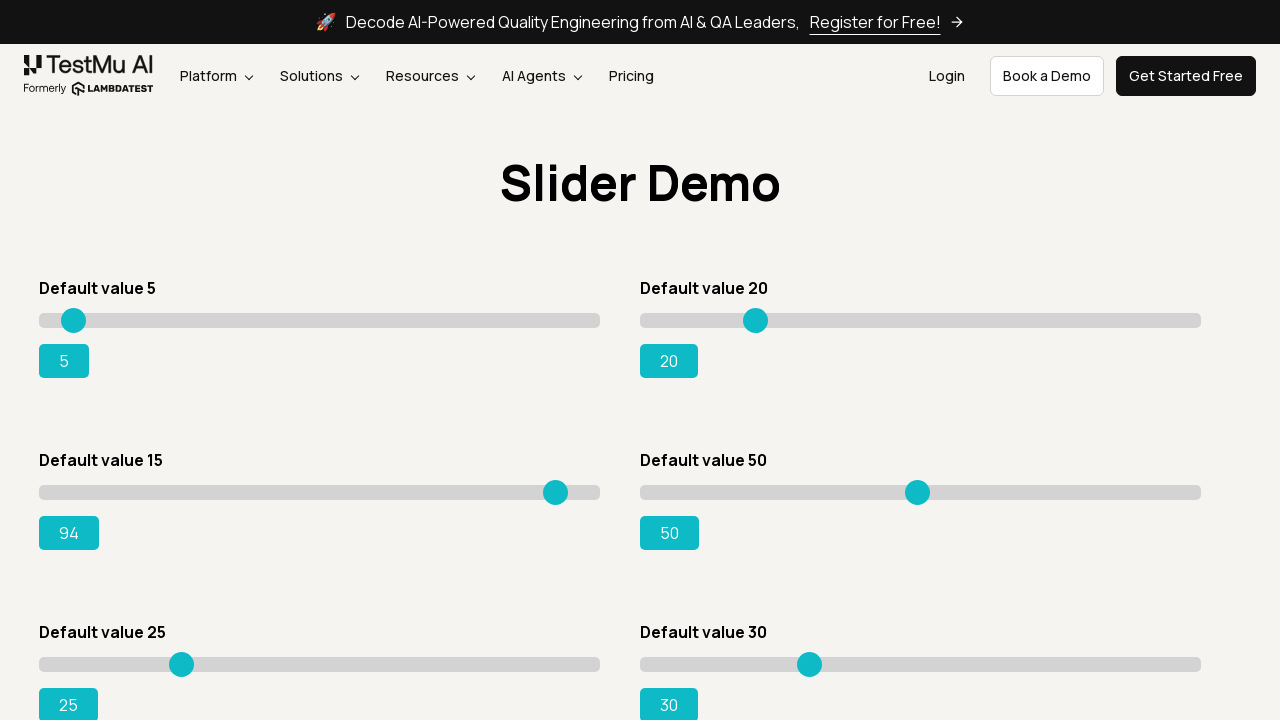

Pressed ArrowRight key 80 times to drag slider towards value 95 on input[value='15']
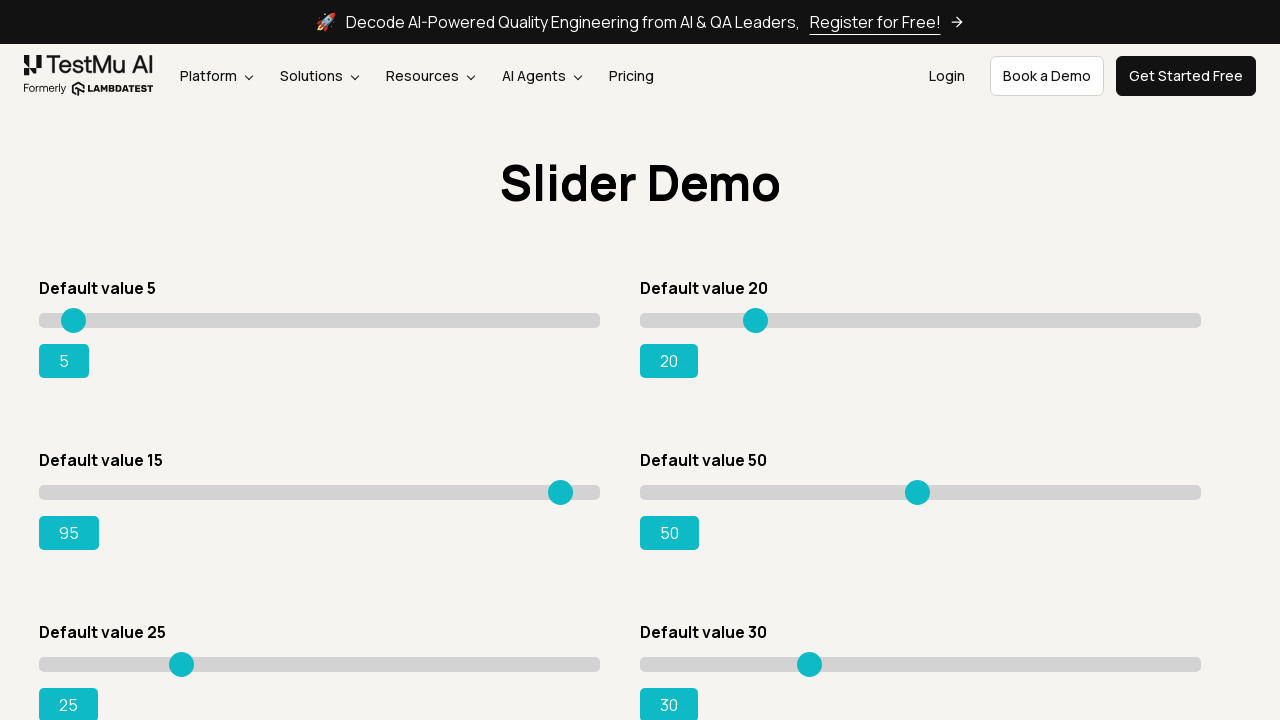

Slider successfully reached value 95 and success element is visible
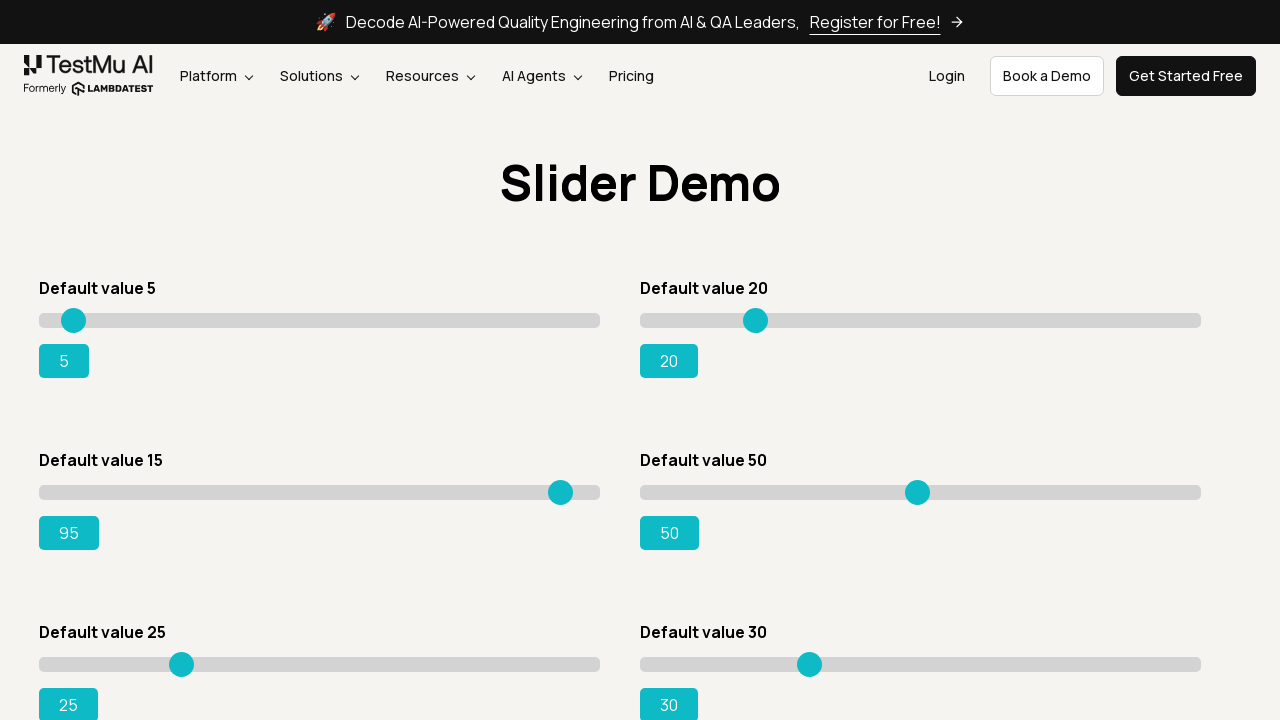

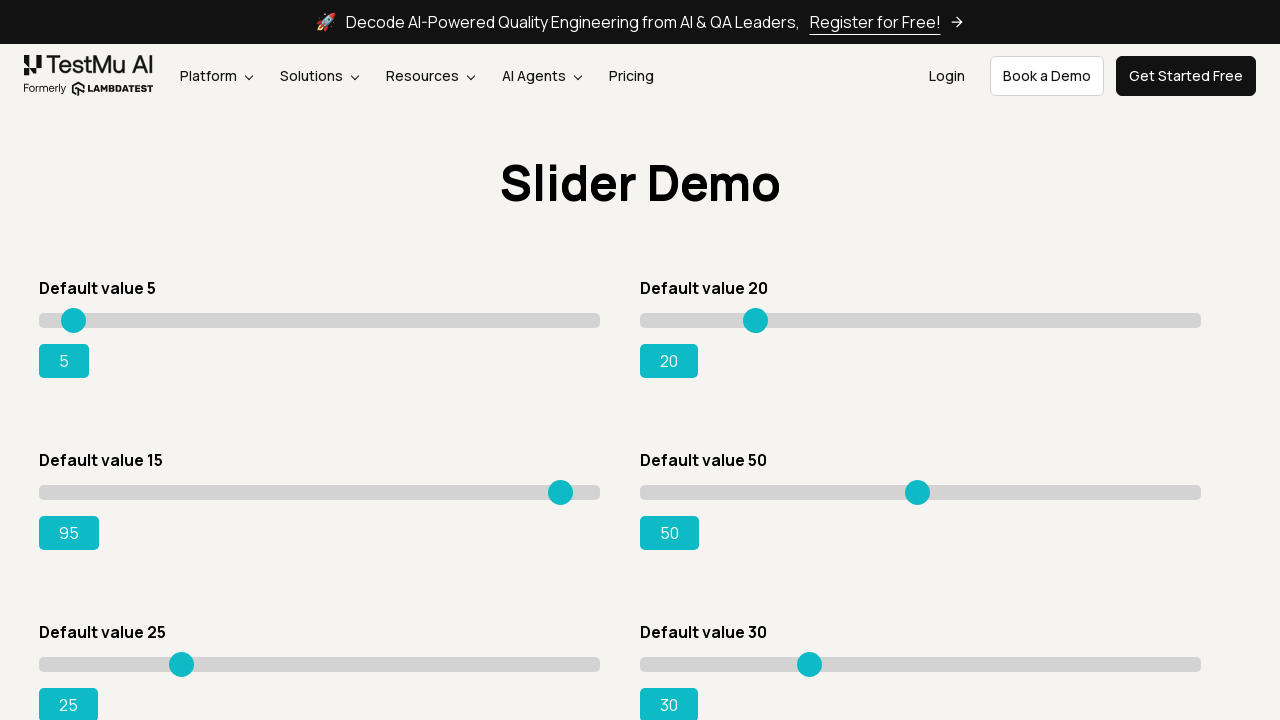